Fills all input fields in a large form with text and submits it

Starting URL: http://suninjuly.github.io/huge_form.html

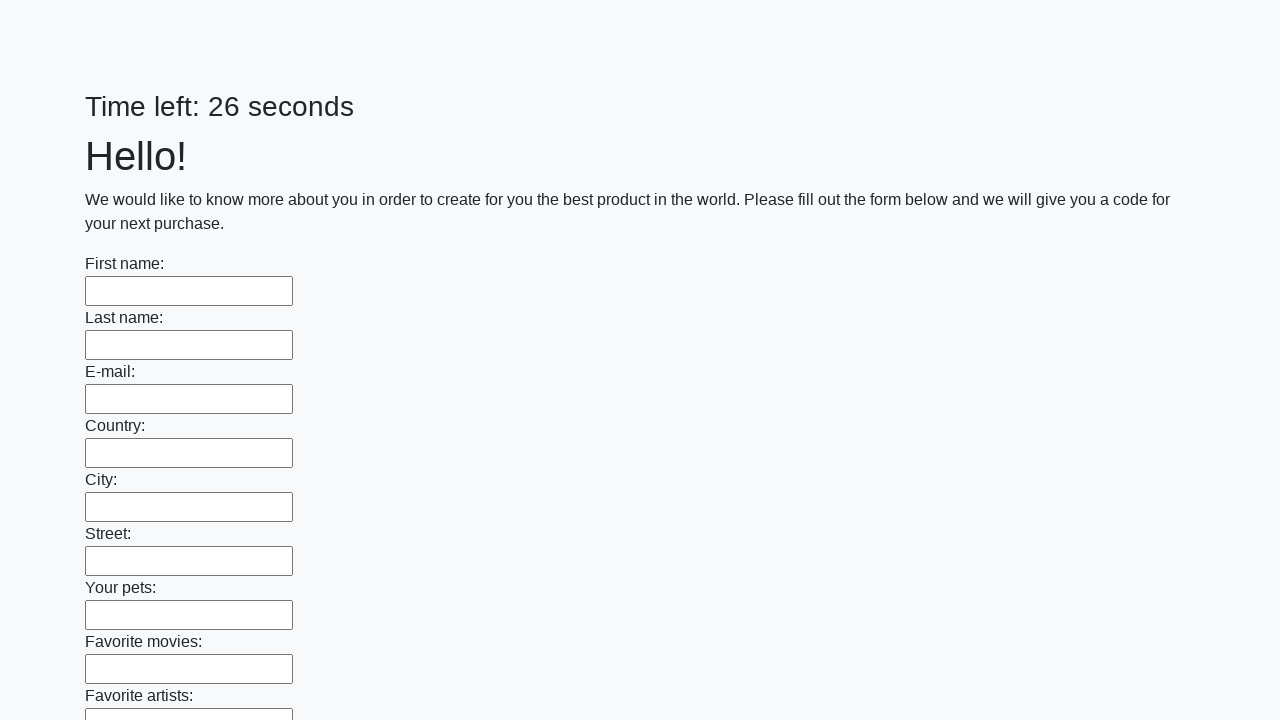

Located all input fields in the huge form
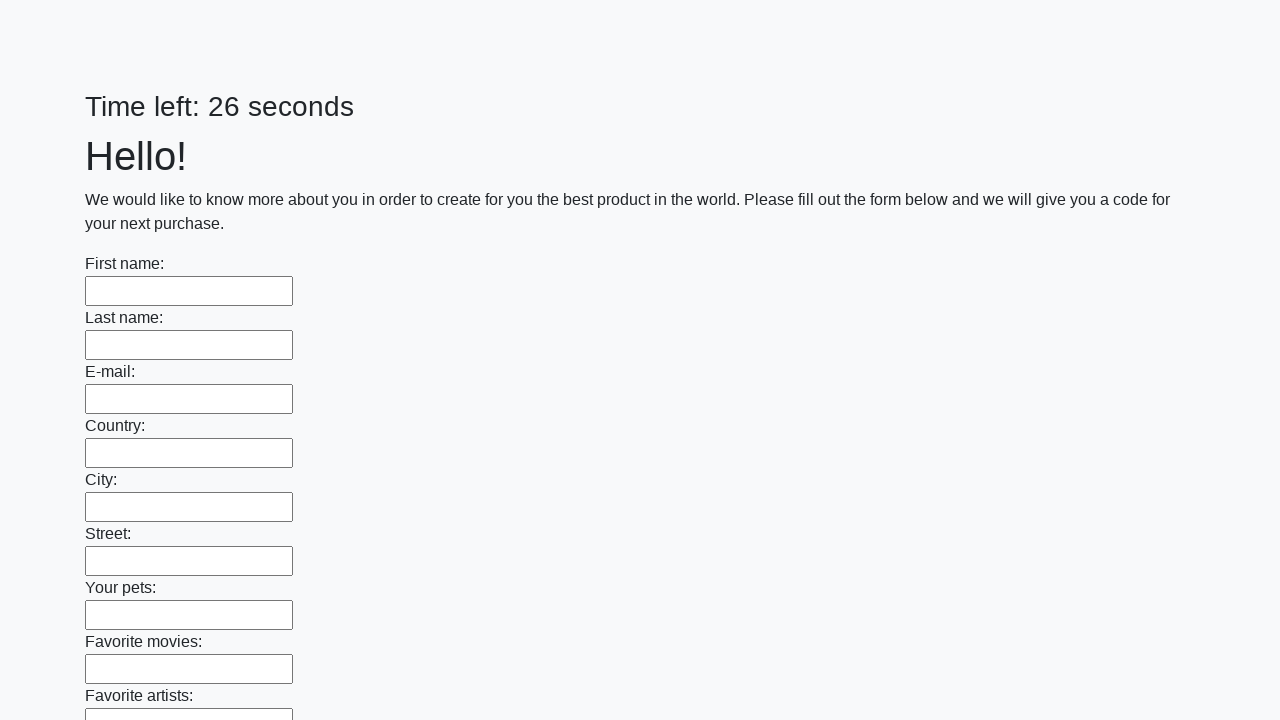

Filled an input field with 'my answer' on input >> nth=0
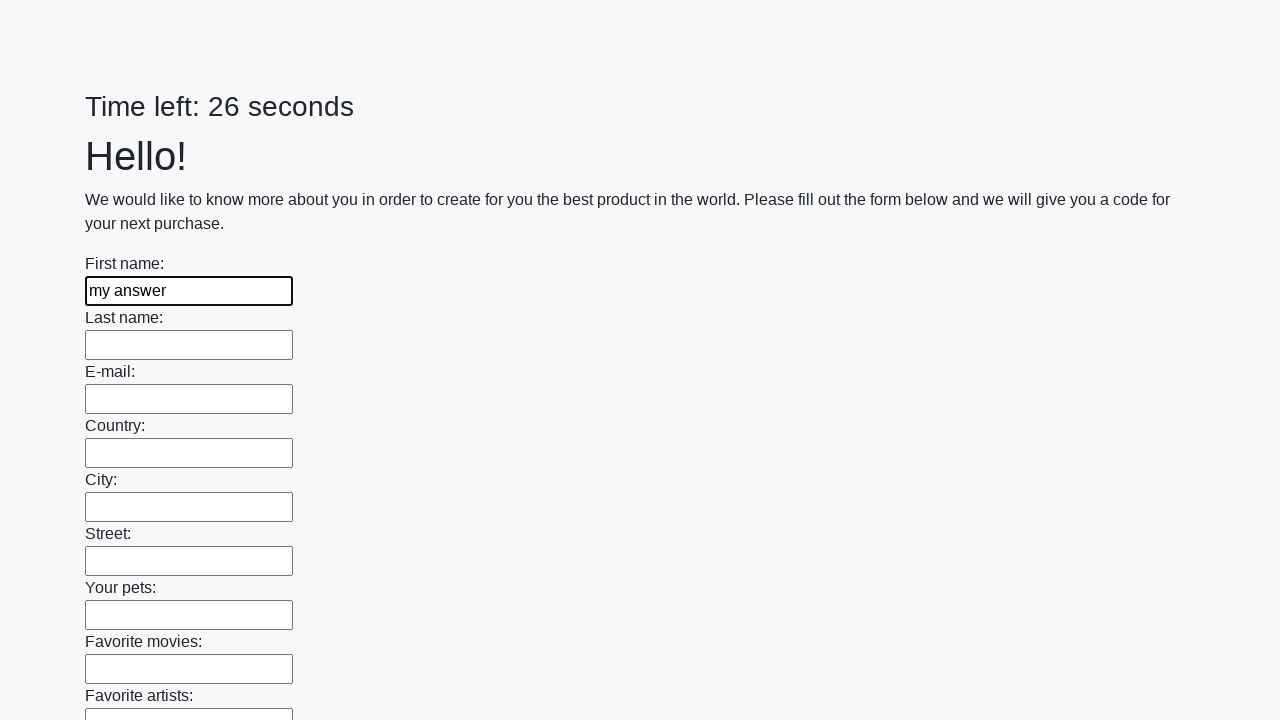

Filled an input field with 'my answer' on input >> nth=1
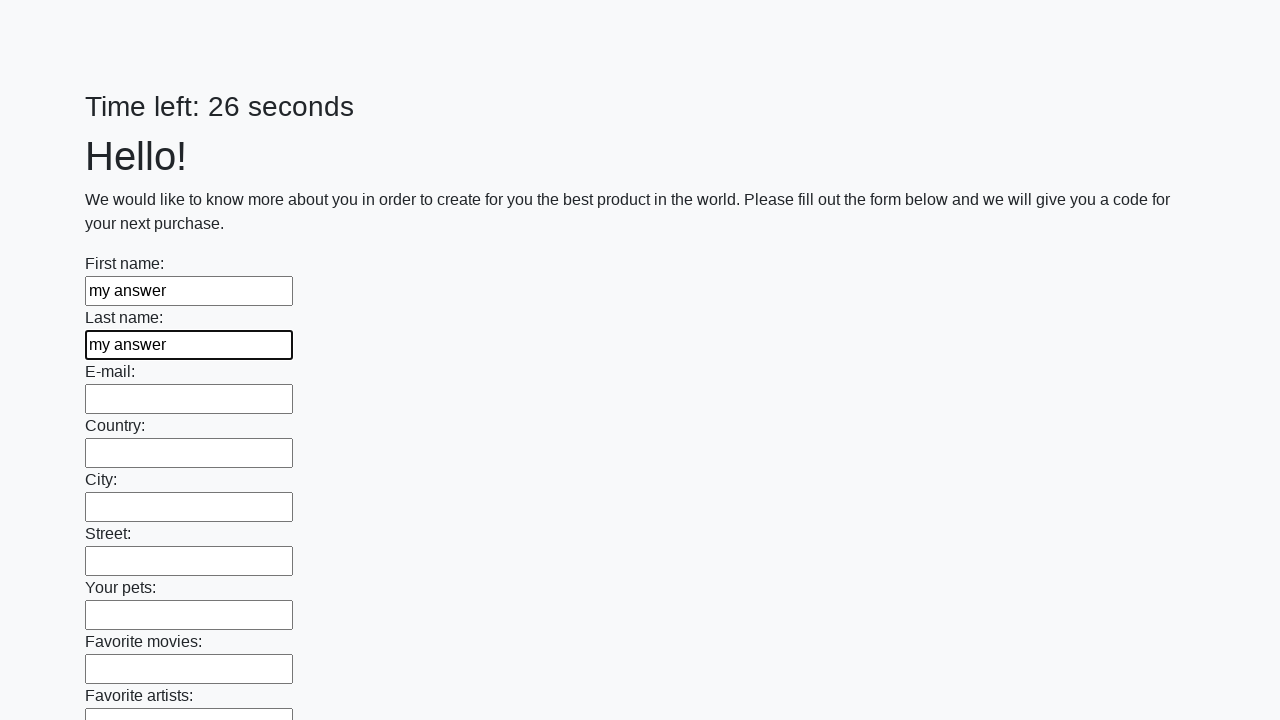

Filled an input field with 'my answer' on input >> nth=2
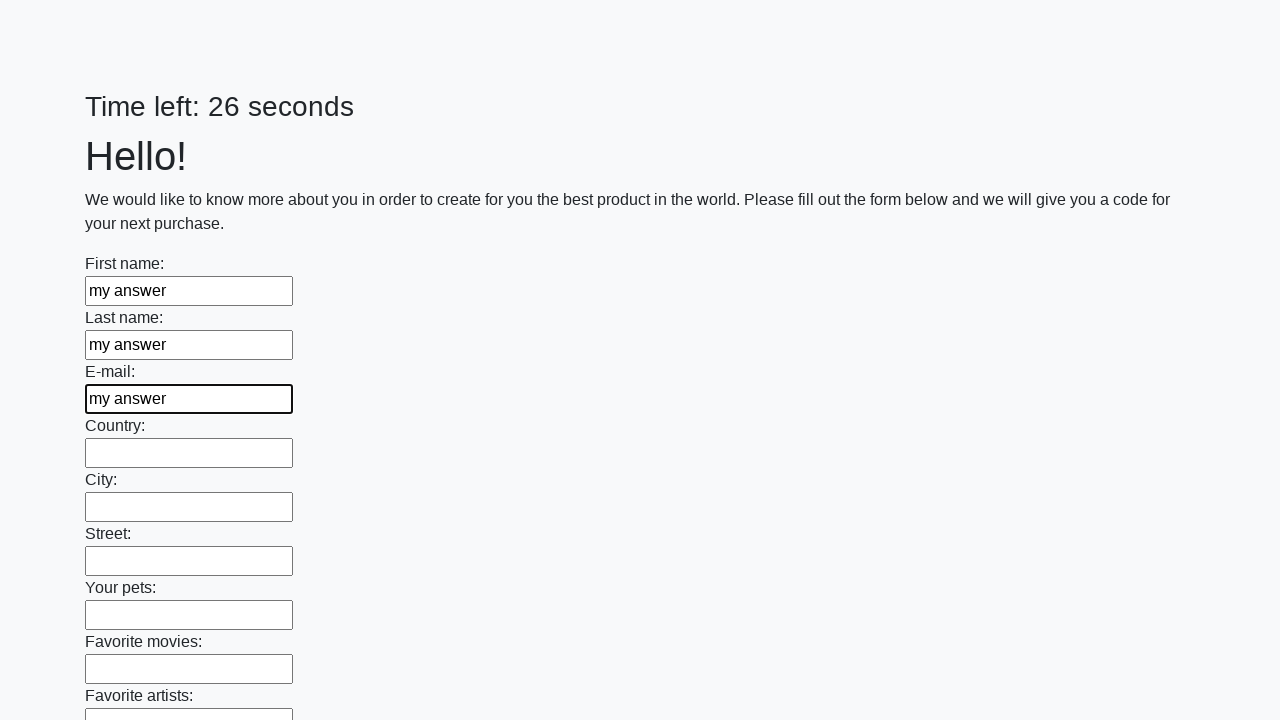

Filled an input field with 'my answer' on input >> nth=3
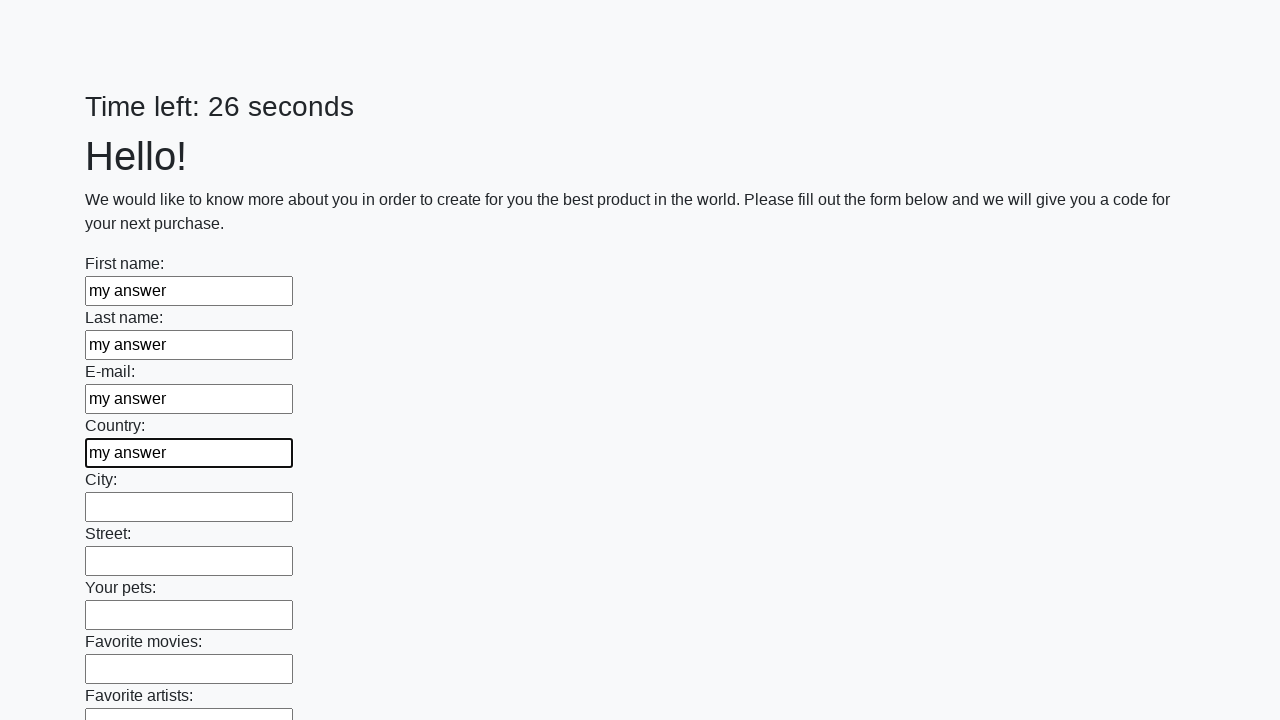

Filled an input field with 'my answer' on input >> nth=4
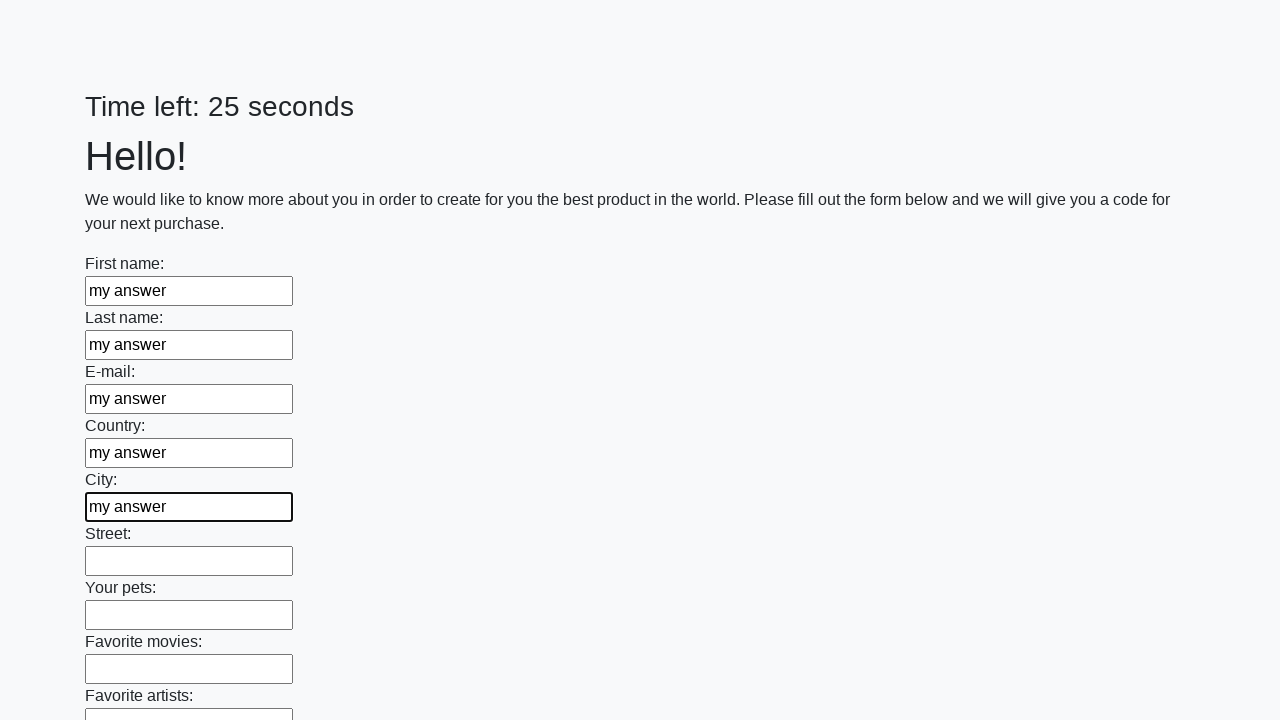

Filled an input field with 'my answer' on input >> nth=5
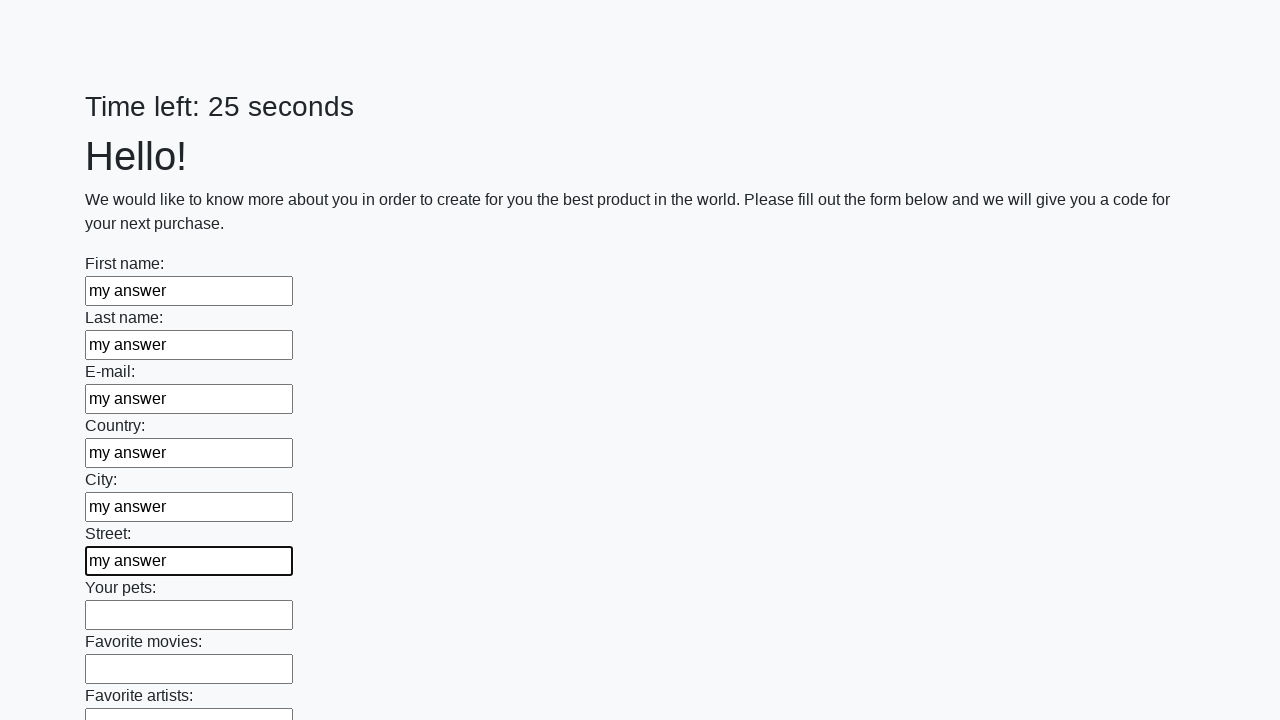

Filled an input field with 'my answer' on input >> nth=6
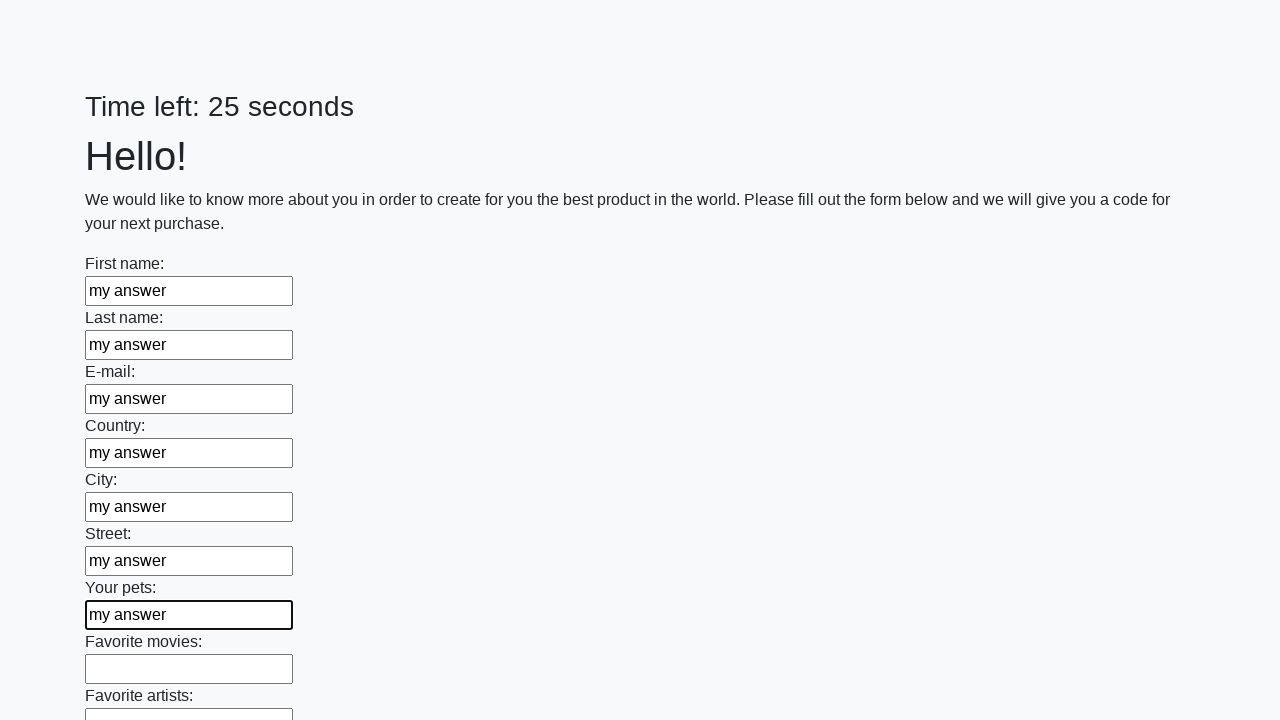

Filled an input field with 'my answer' on input >> nth=7
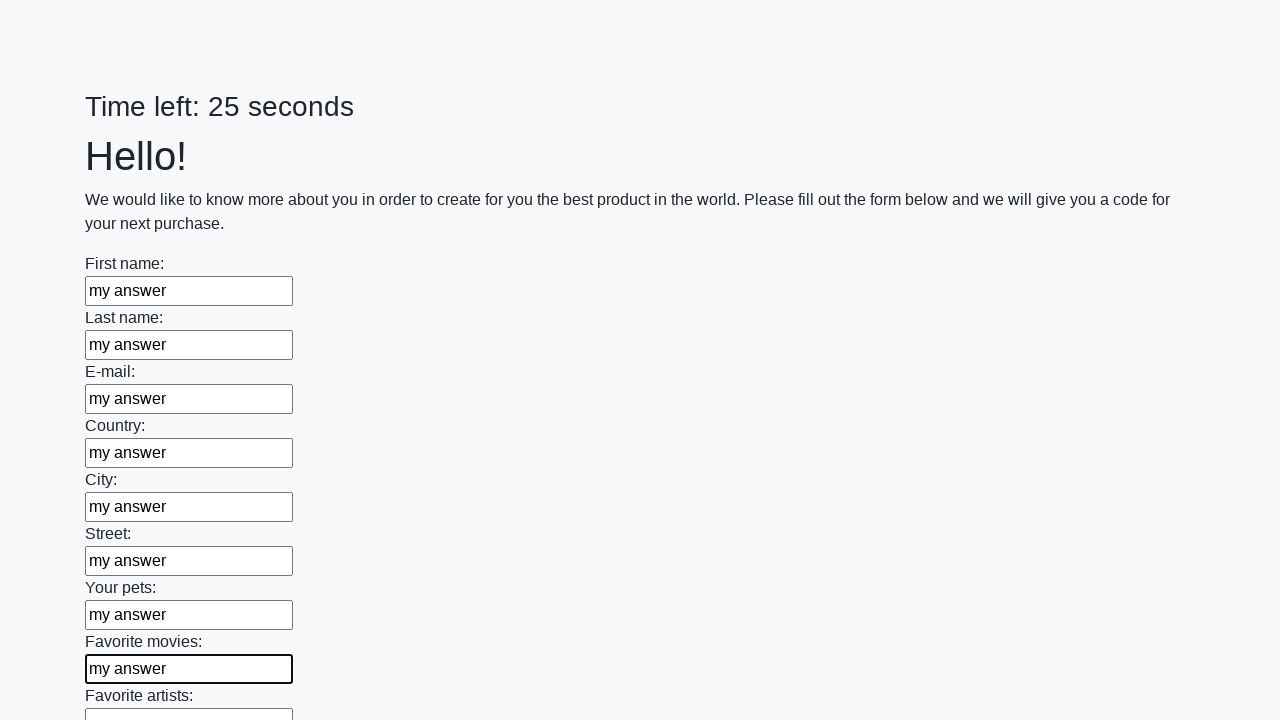

Filled an input field with 'my answer' on input >> nth=8
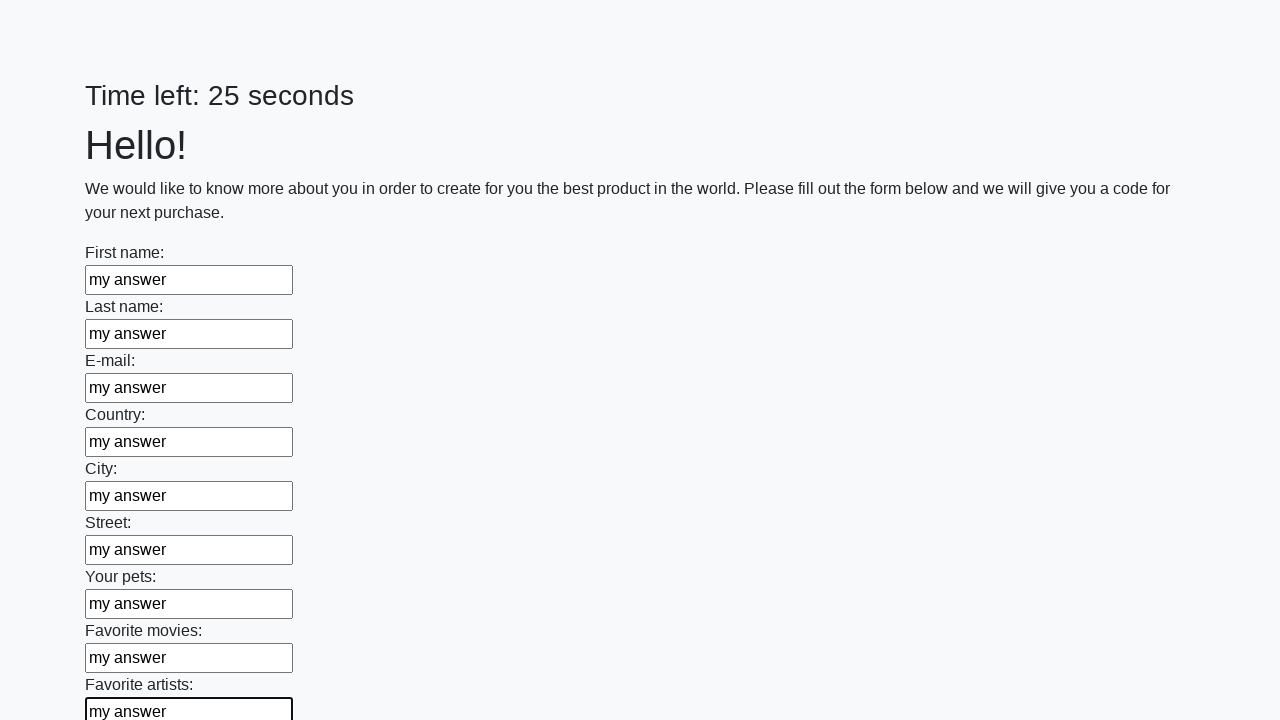

Filled an input field with 'my answer' on input >> nth=9
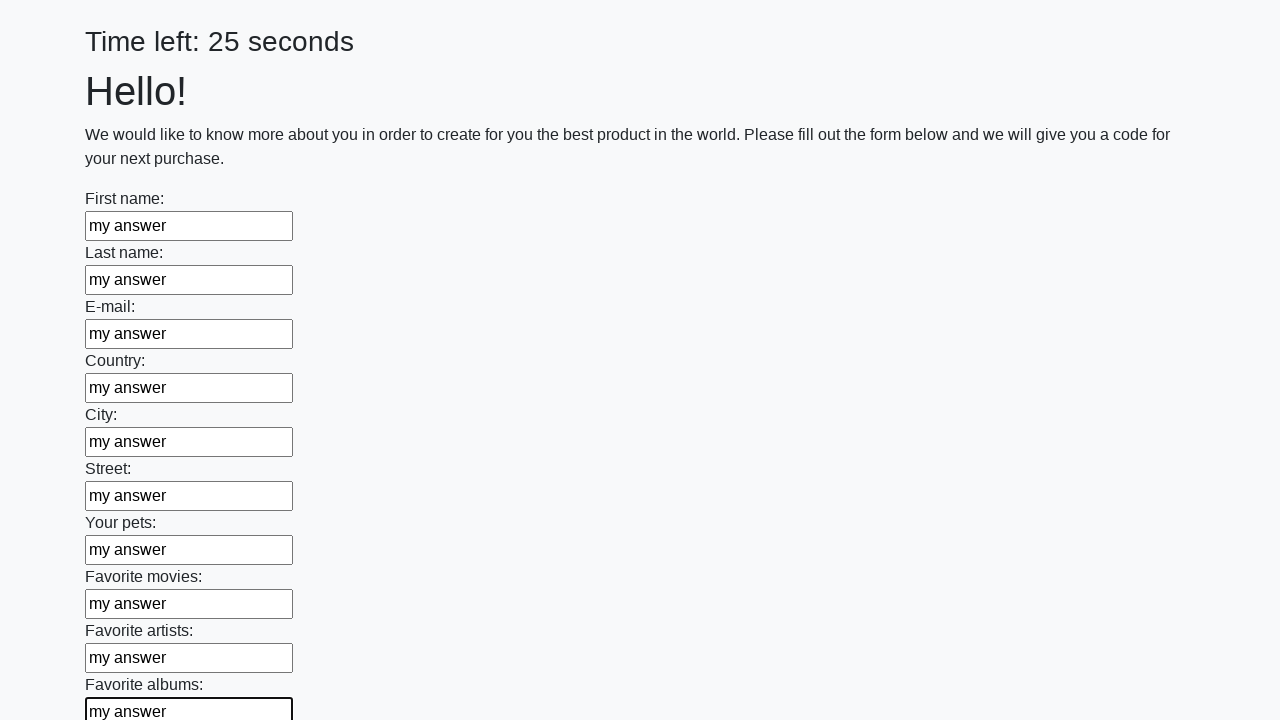

Filled an input field with 'my answer' on input >> nth=10
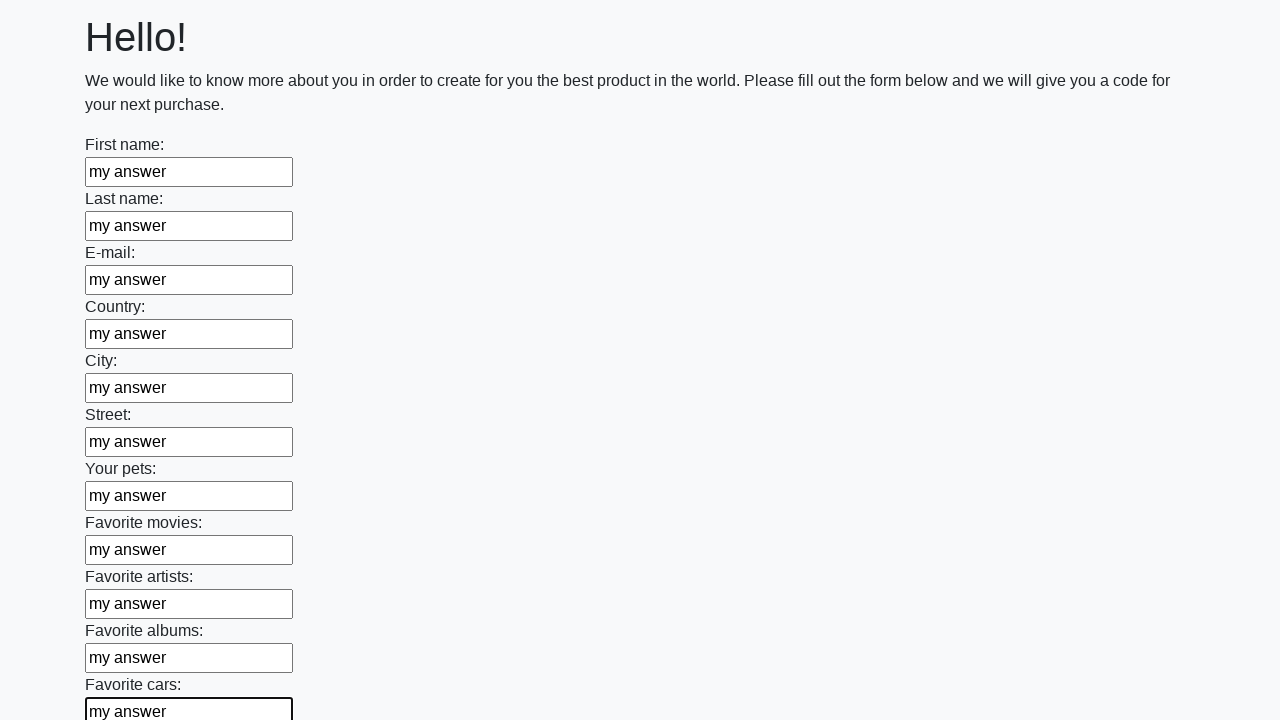

Filled an input field with 'my answer' on input >> nth=11
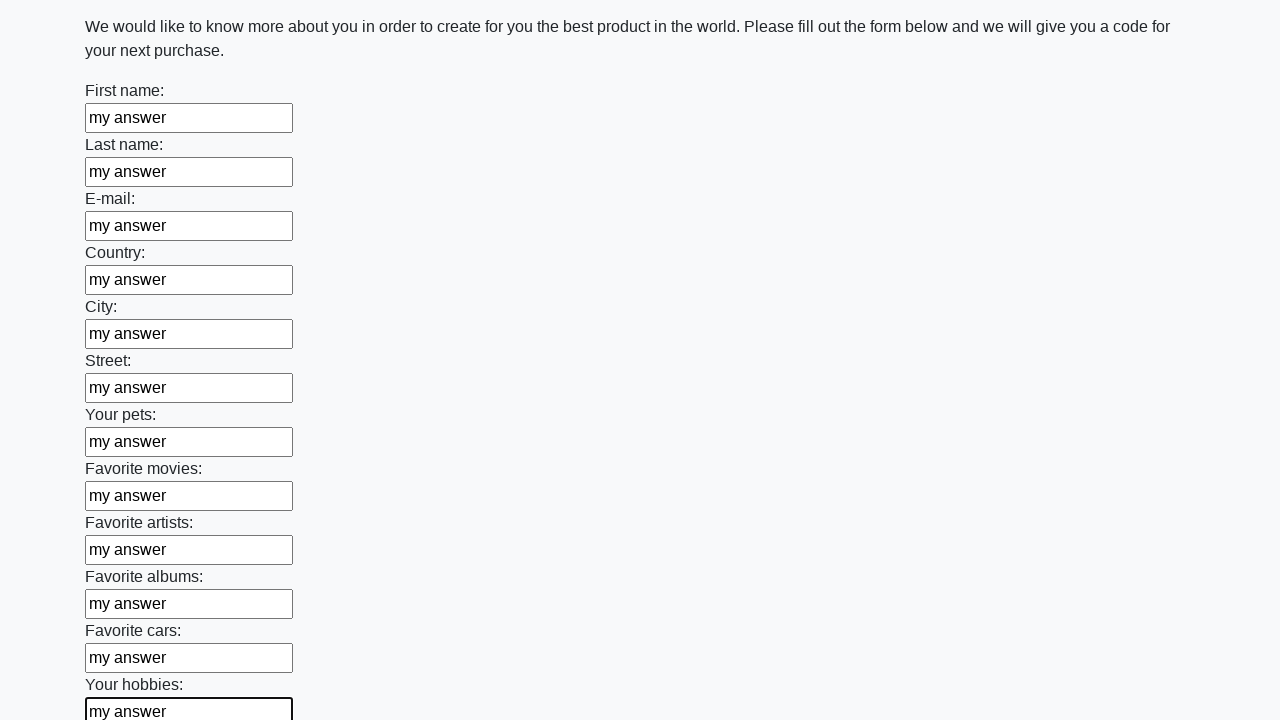

Filled an input field with 'my answer' on input >> nth=12
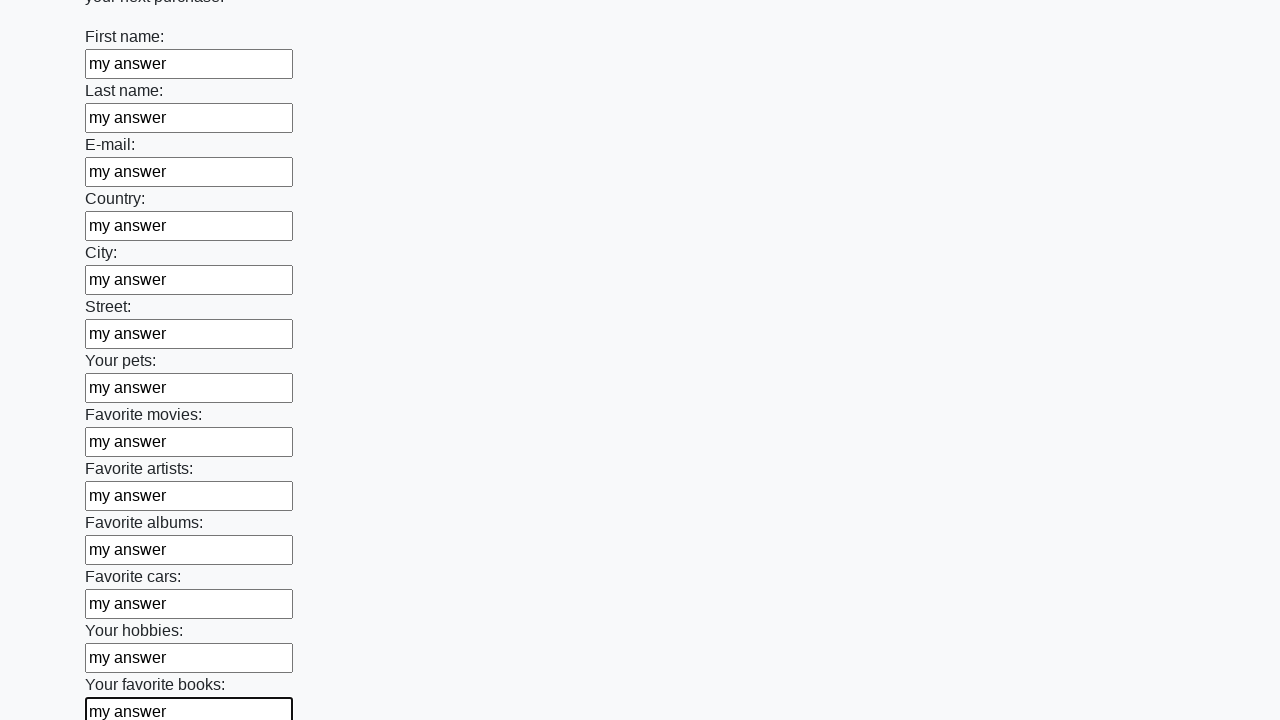

Filled an input field with 'my answer' on input >> nth=13
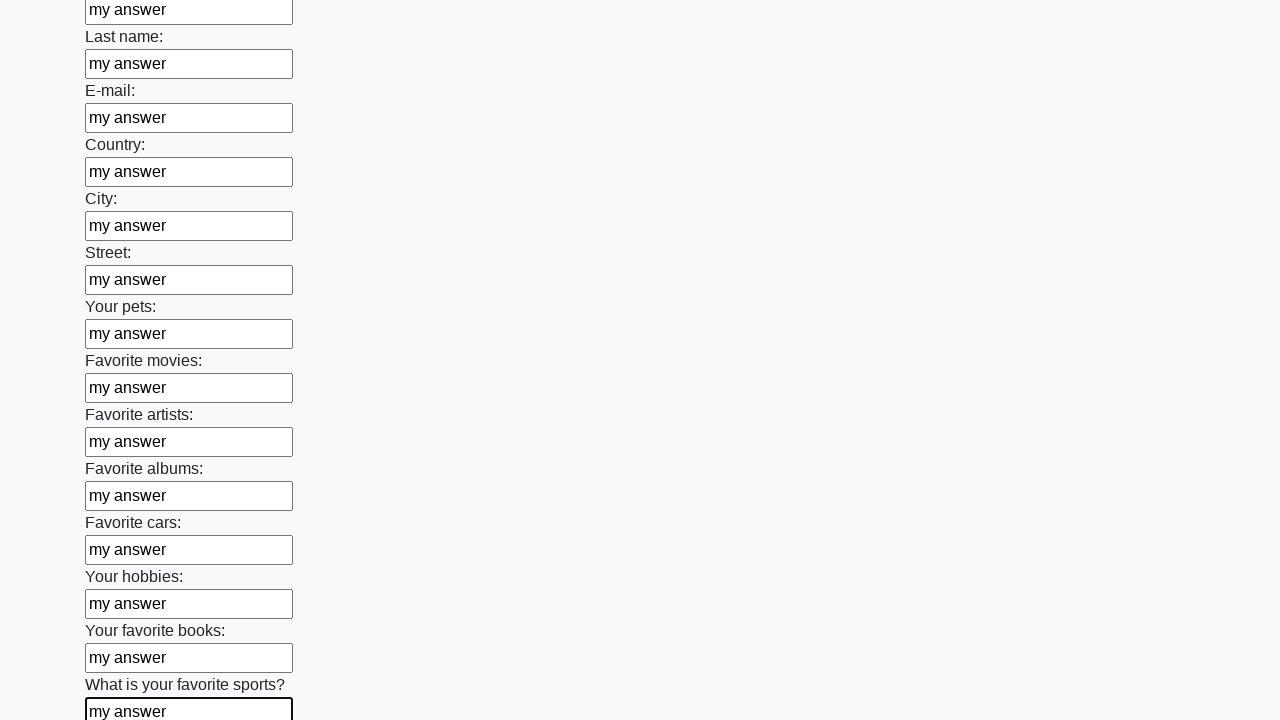

Filled an input field with 'my answer' on input >> nth=14
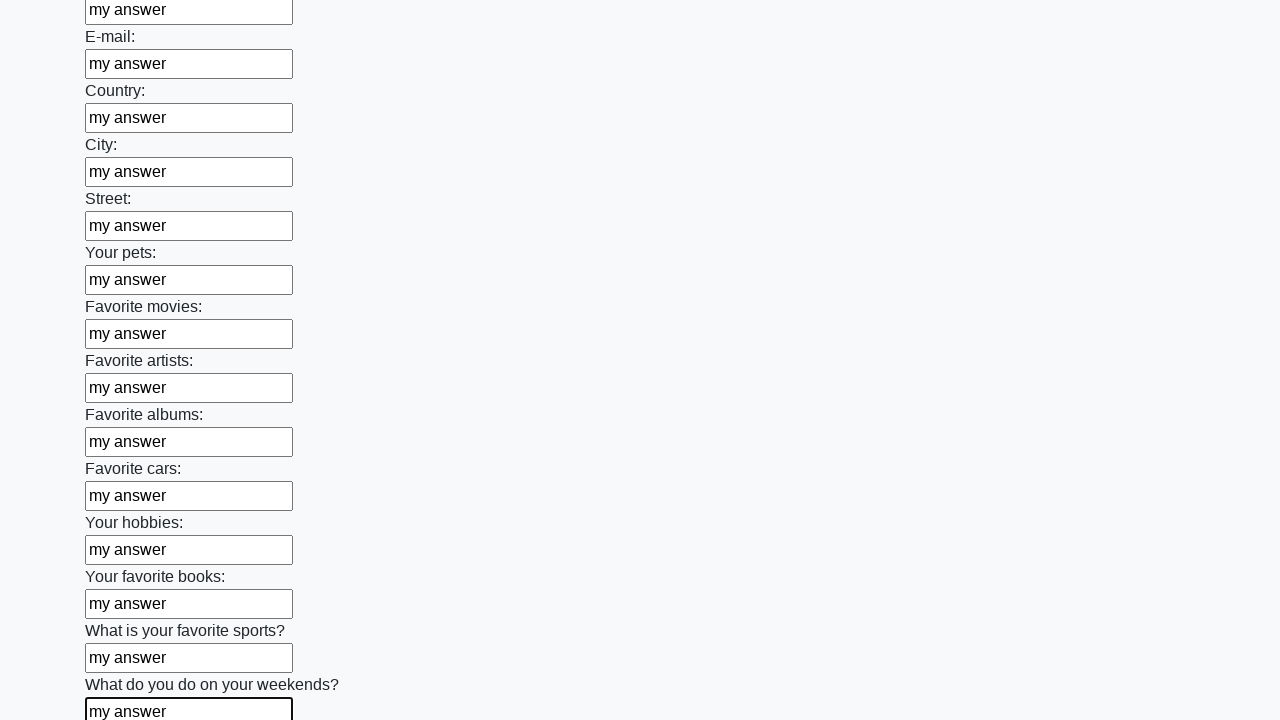

Filled an input field with 'my answer' on input >> nth=15
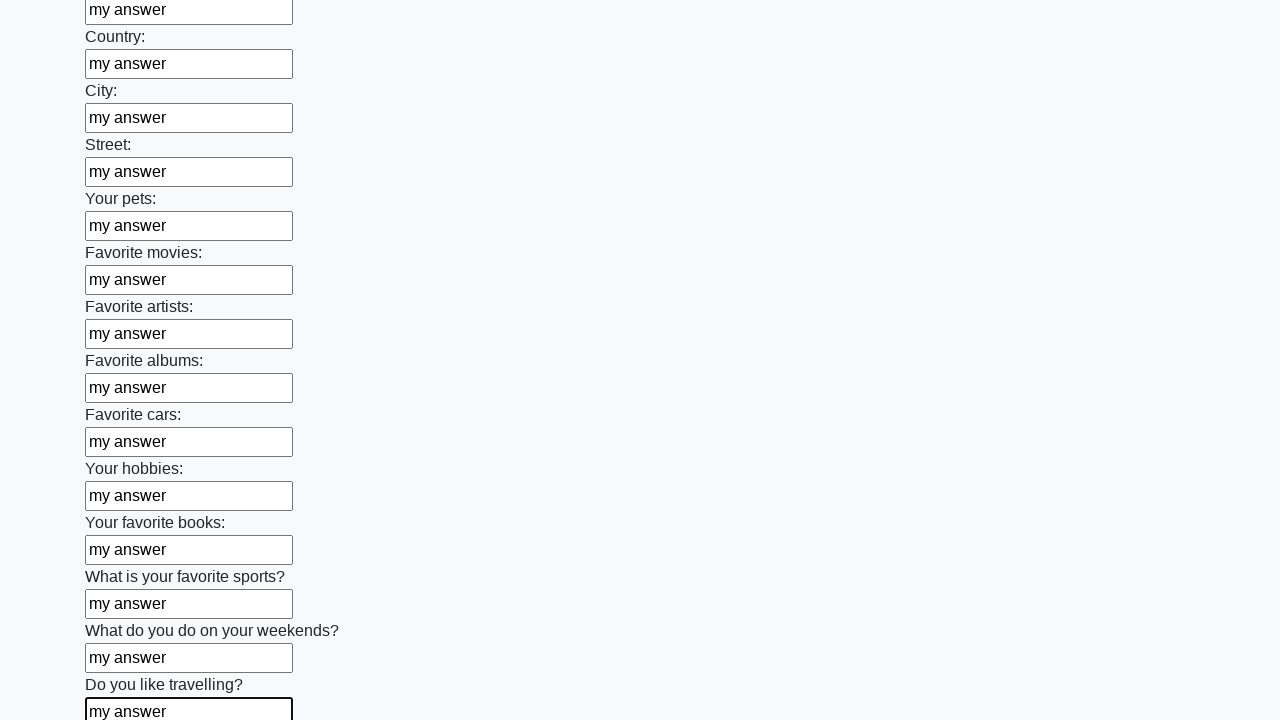

Filled an input field with 'my answer' on input >> nth=16
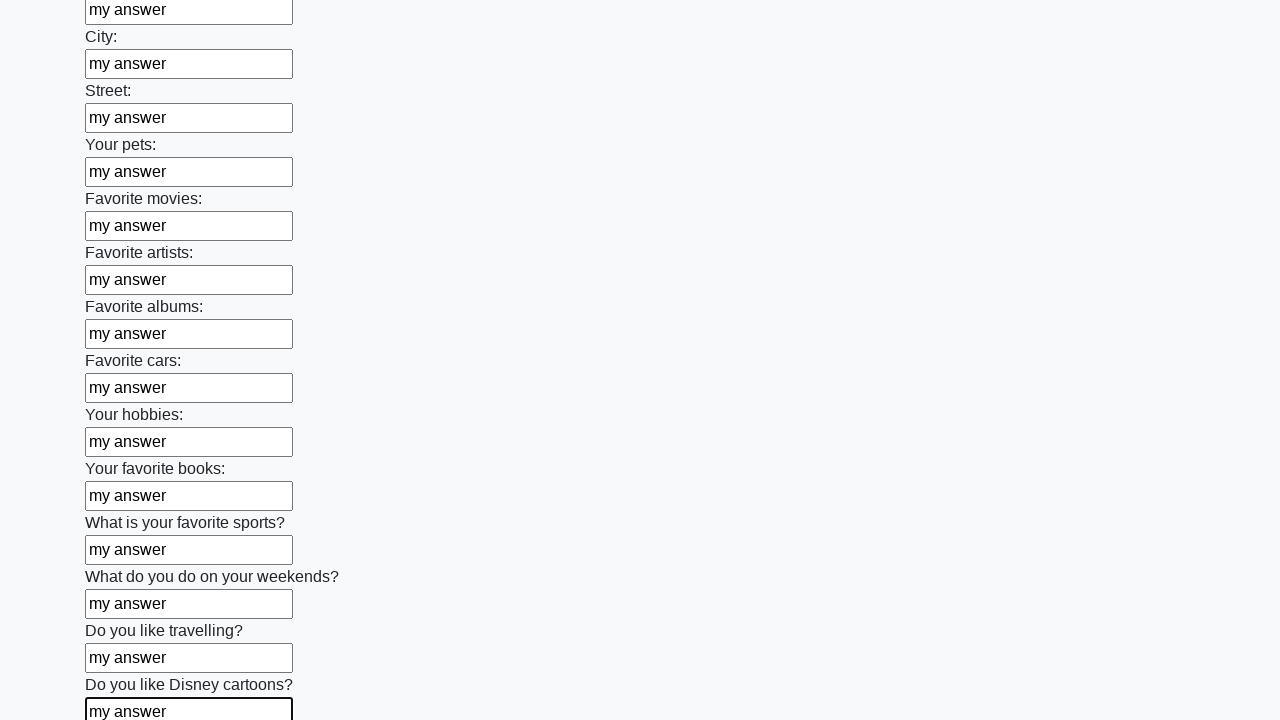

Filled an input field with 'my answer' on input >> nth=17
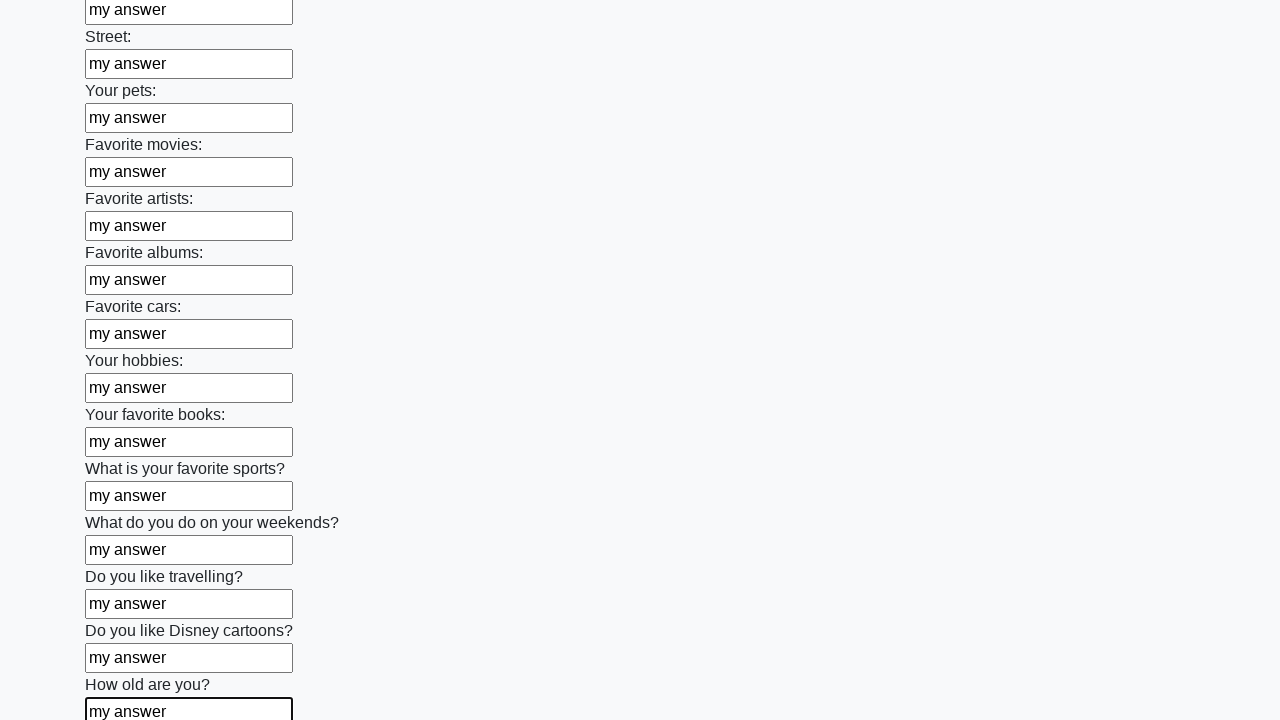

Filled an input field with 'my answer' on input >> nth=18
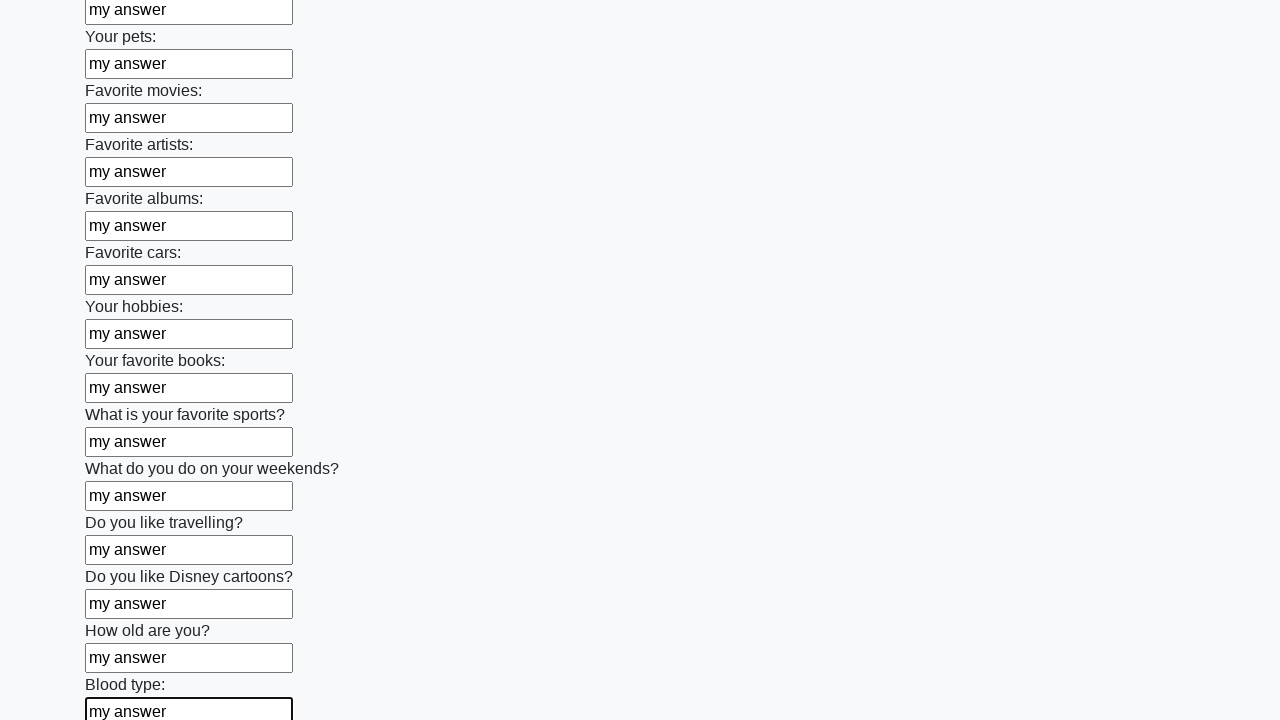

Filled an input field with 'my answer' on input >> nth=19
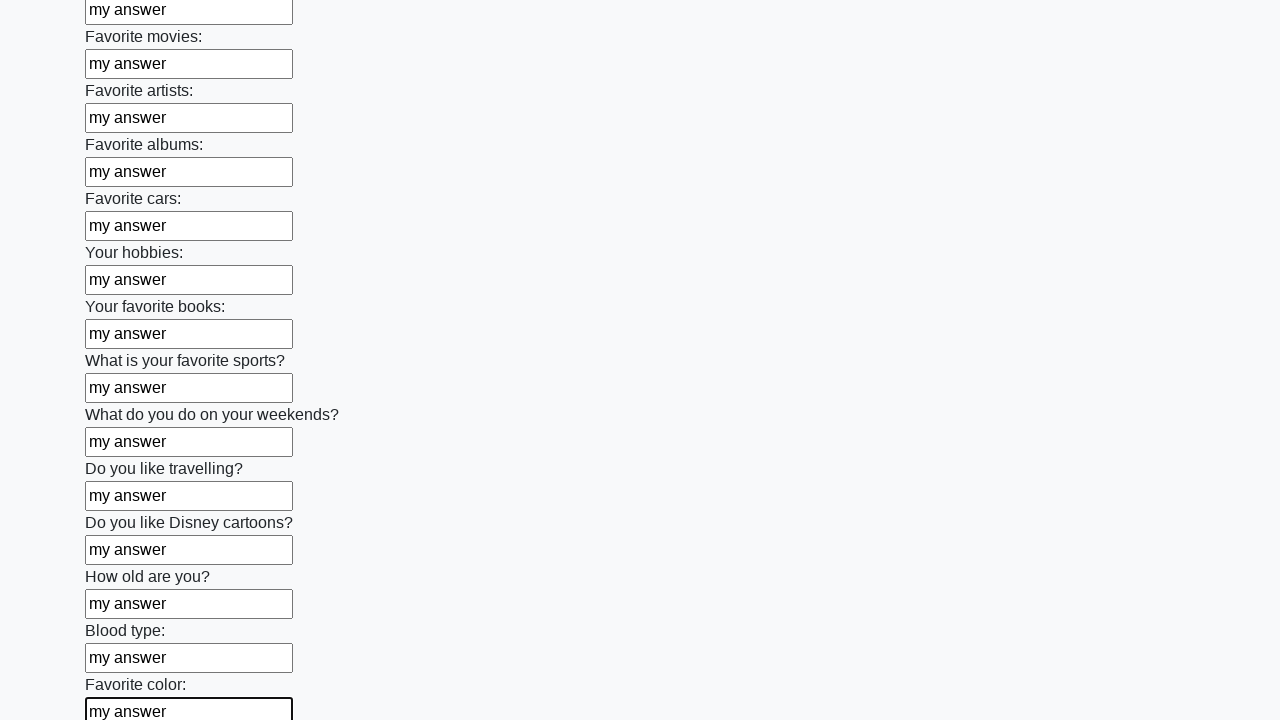

Filled an input field with 'my answer' on input >> nth=20
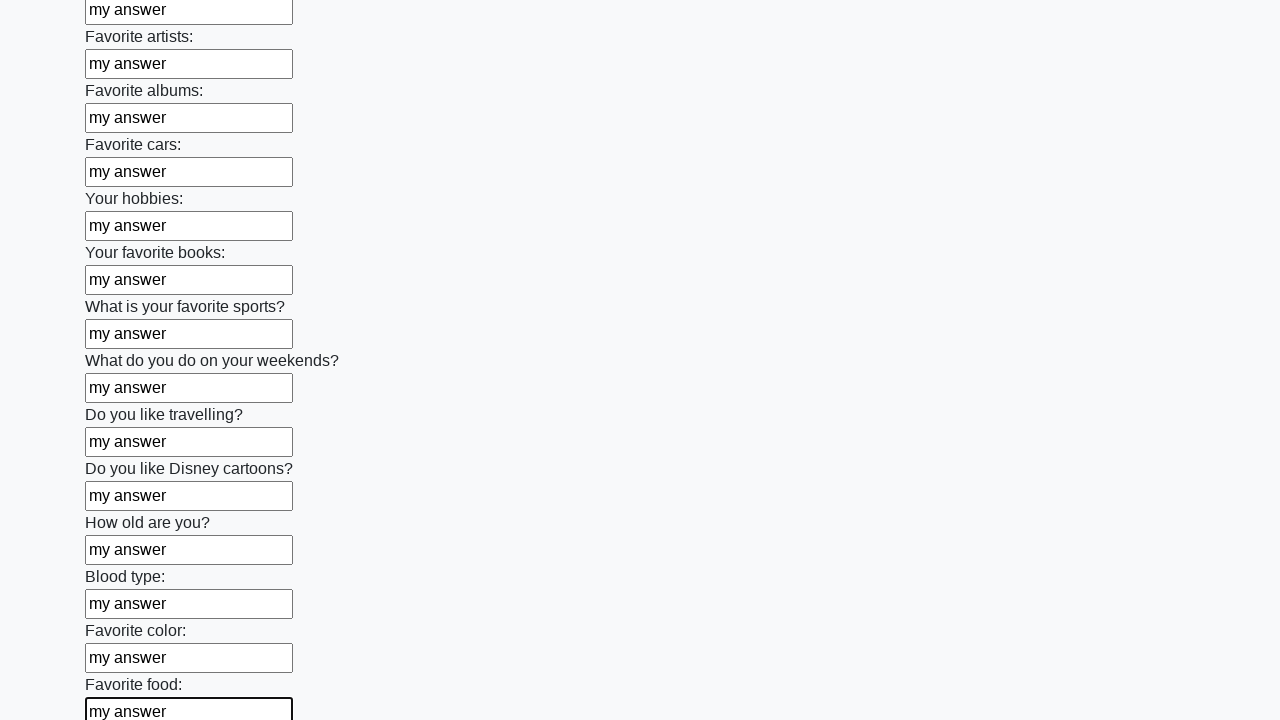

Filled an input field with 'my answer' on input >> nth=21
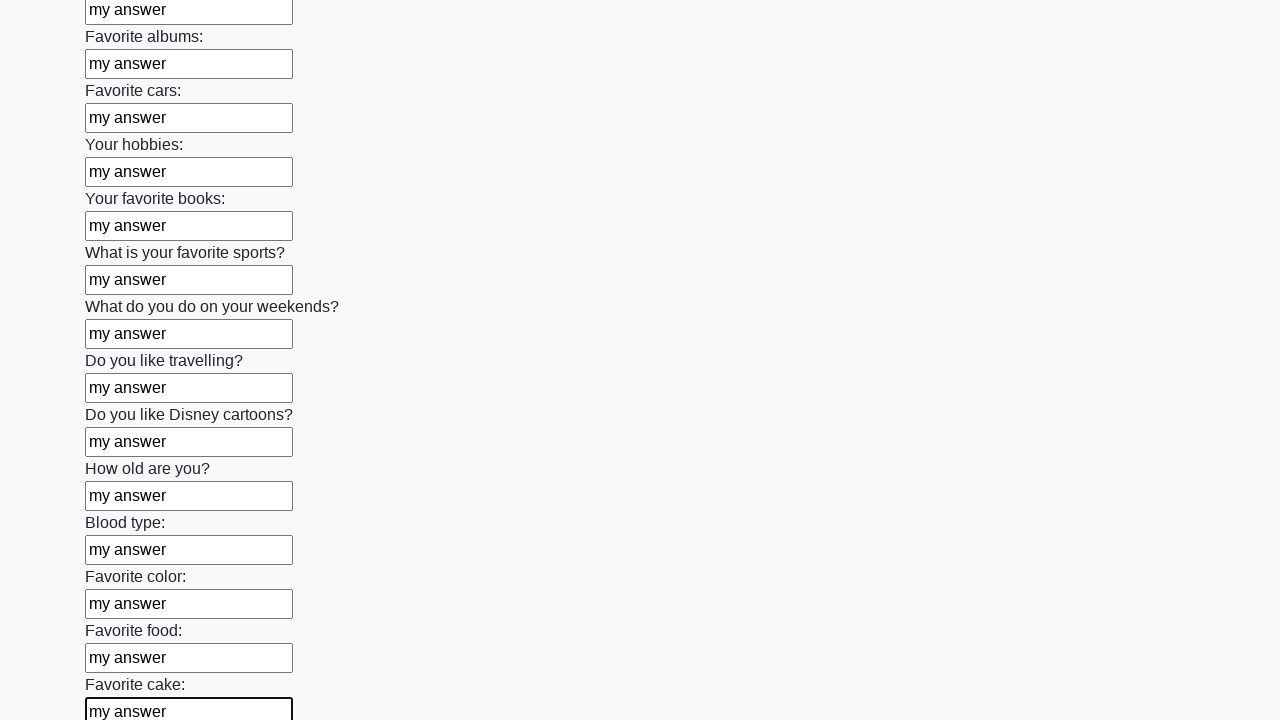

Filled an input field with 'my answer' on input >> nth=22
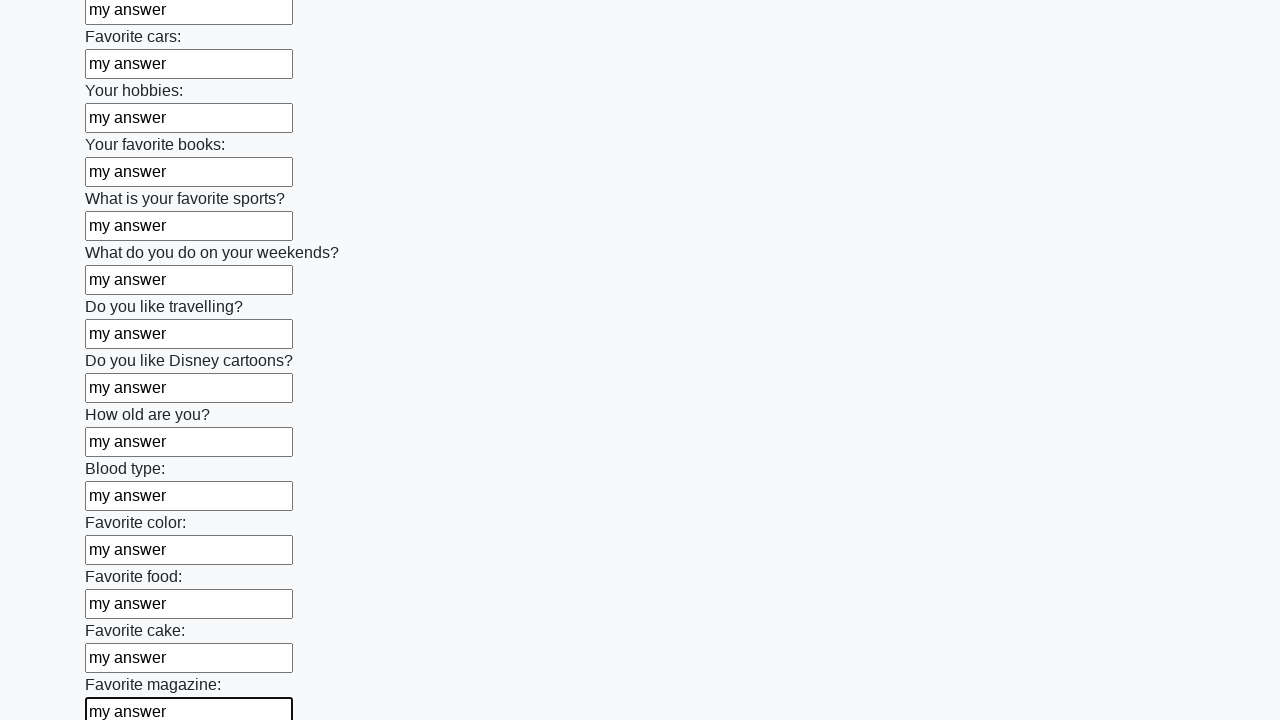

Filled an input field with 'my answer' on input >> nth=23
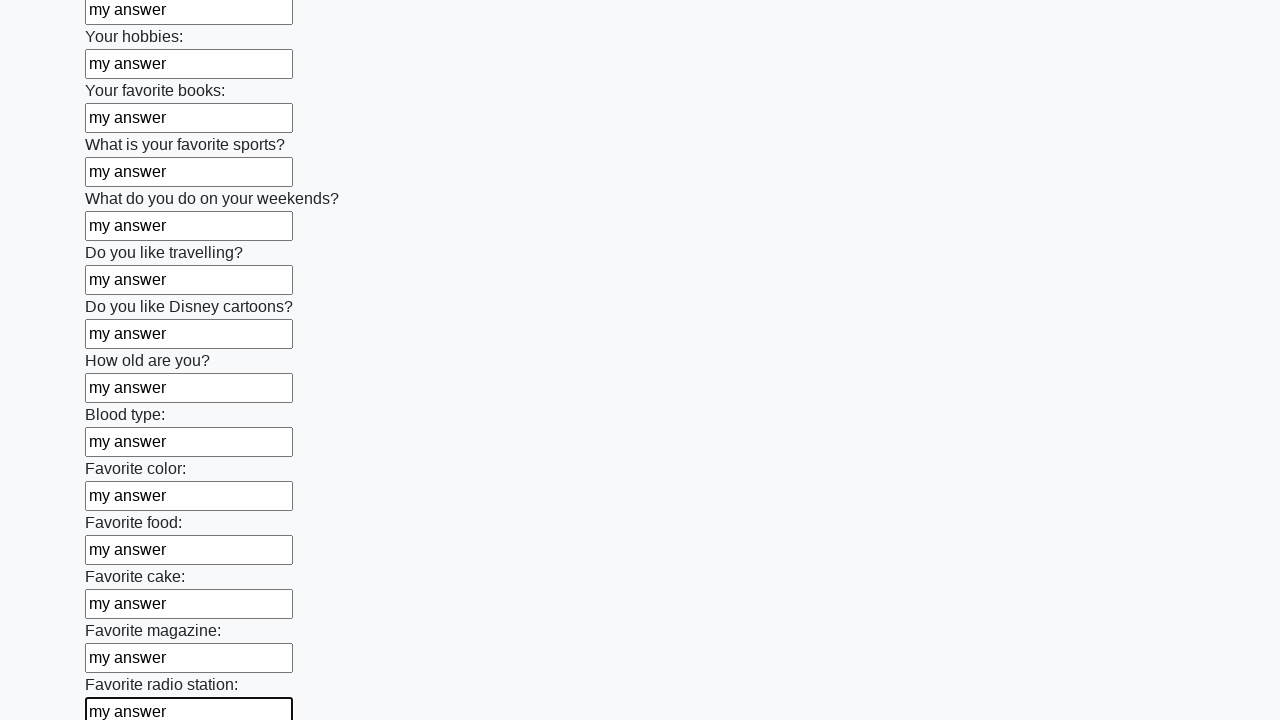

Filled an input field with 'my answer' on input >> nth=24
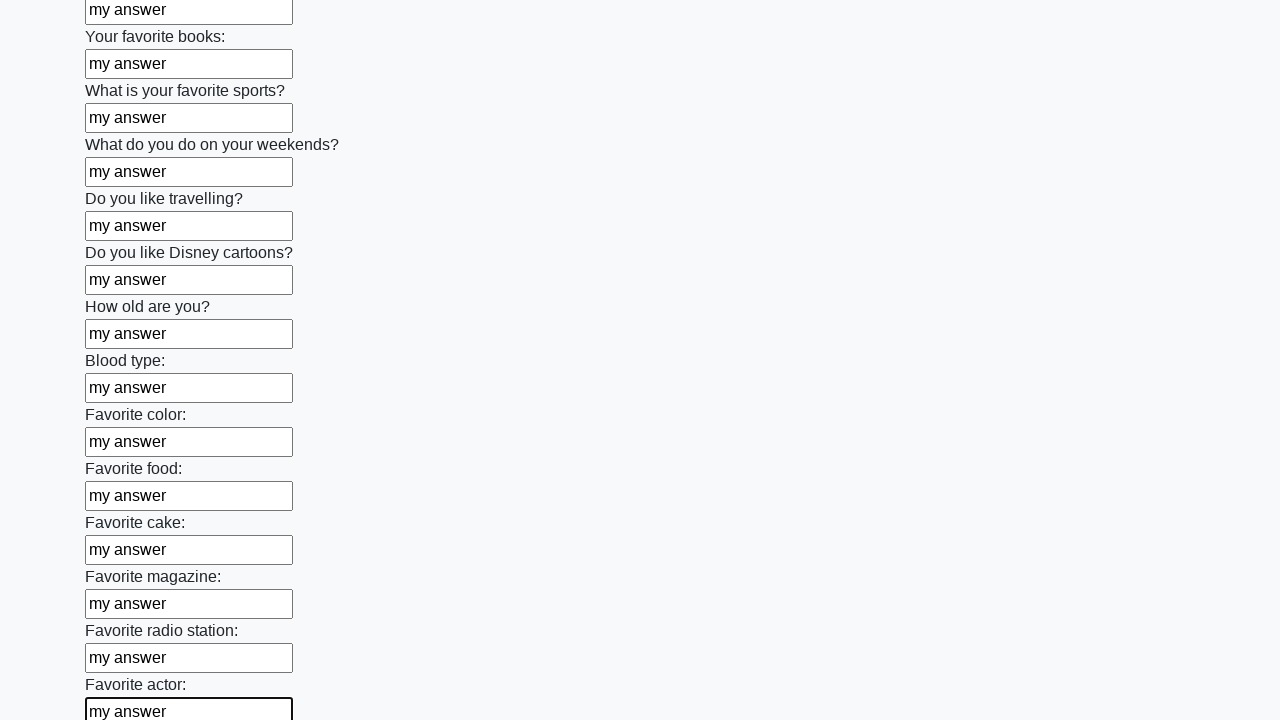

Filled an input field with 'my answer' on input >> nth=25
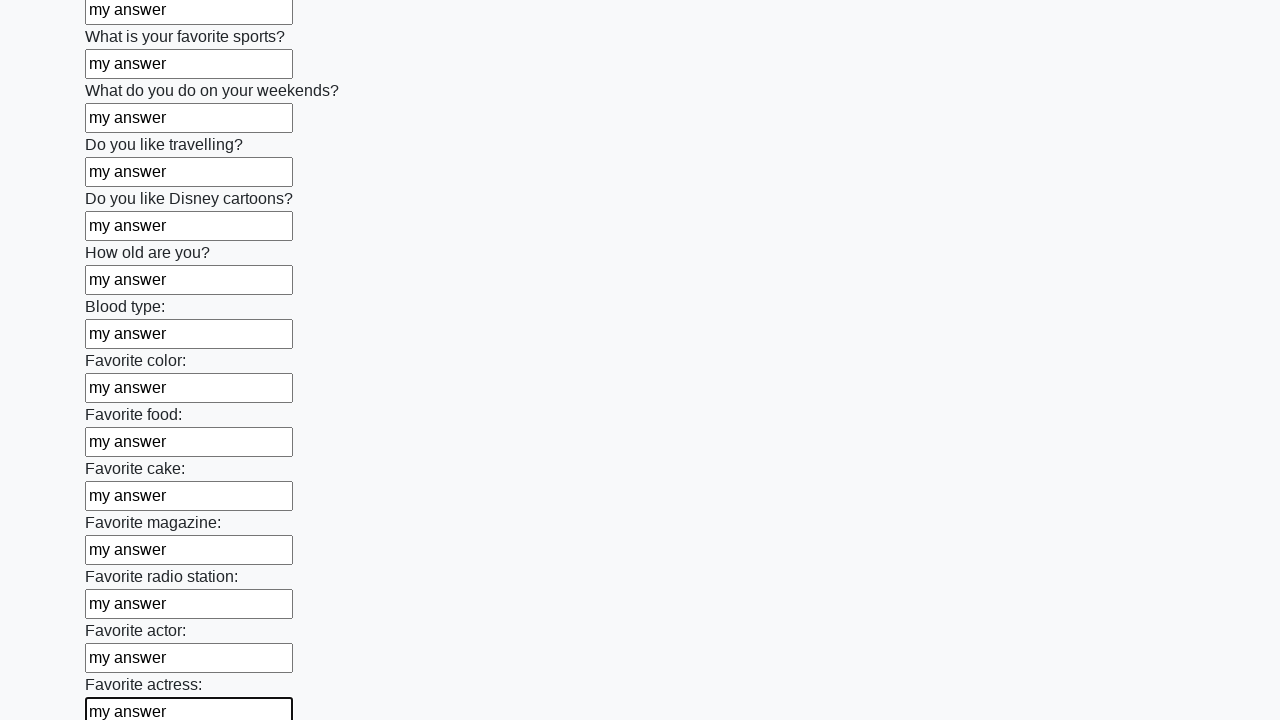

Filled an input field with 'my answer' on input >> nth=26
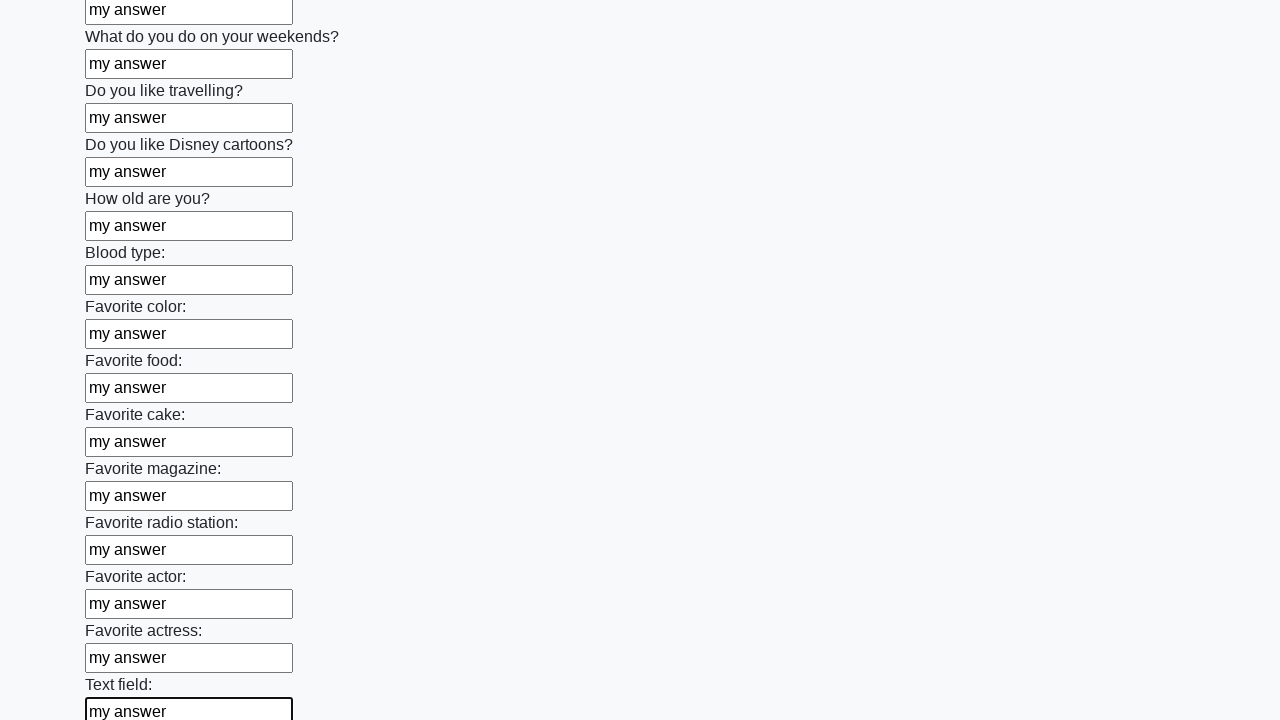

Filled an input field with 'my answer' on input >> nth=27
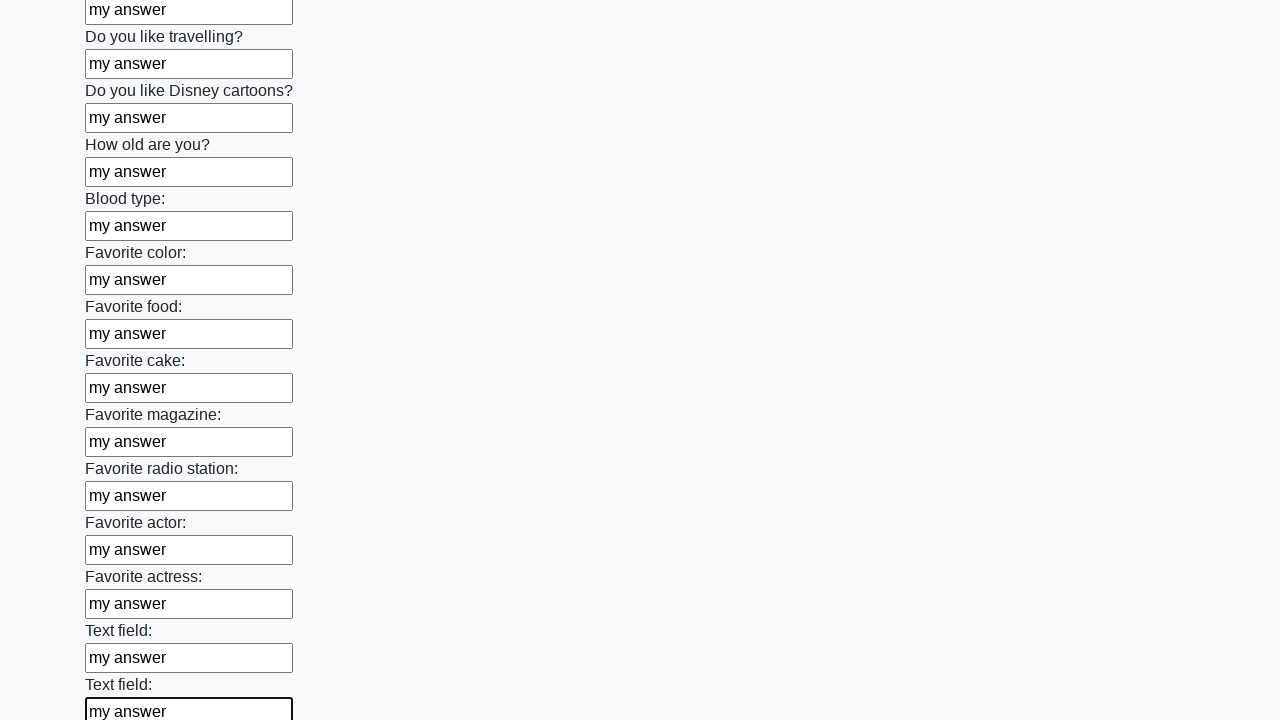

Filled an input field with 'my answer' on input >> nth=28
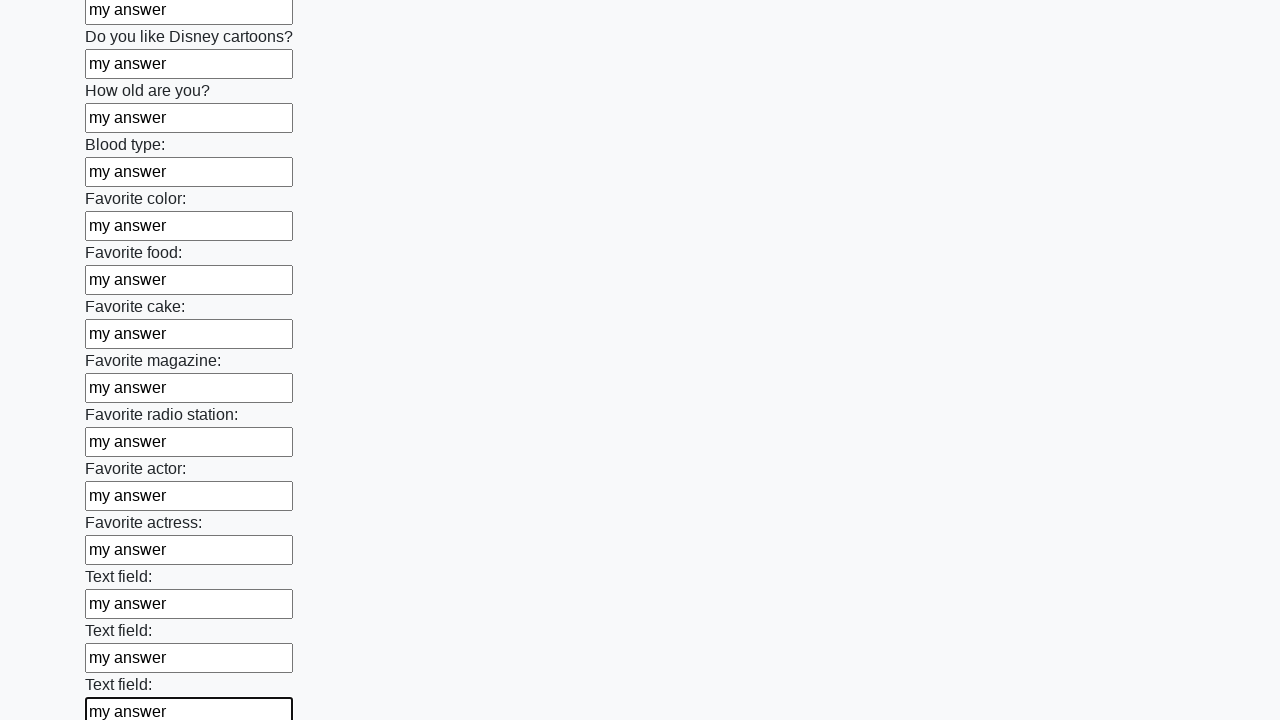

Filled an input field with 'my answer' on input >> nth=29
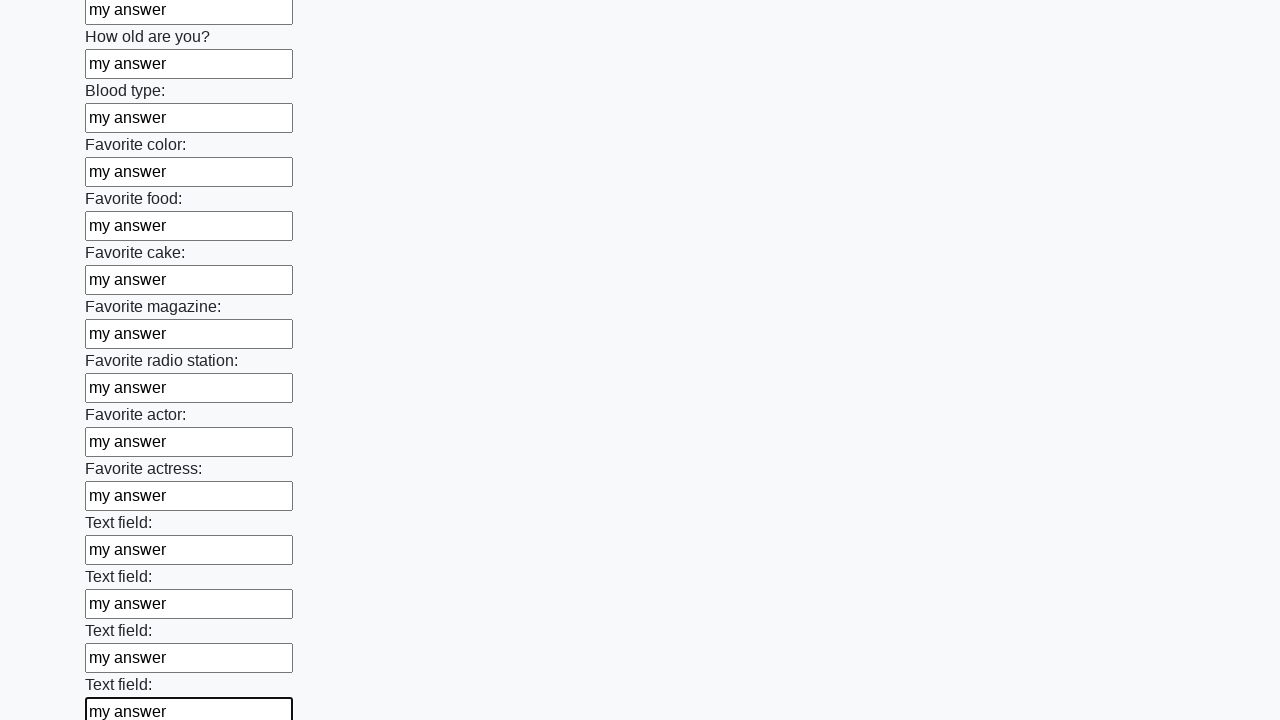

Filled an input field with 'my answer' on input >> nth=30
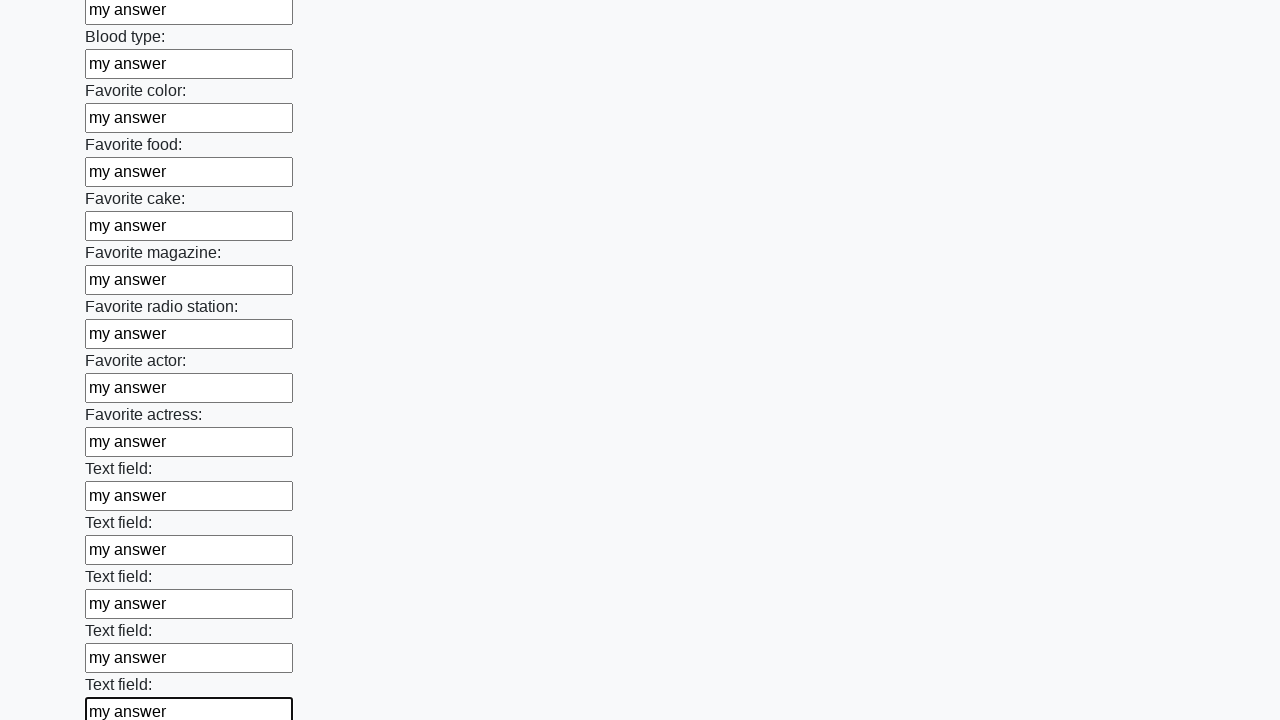

Filled an input field with 'my answer' on input >> nth=31
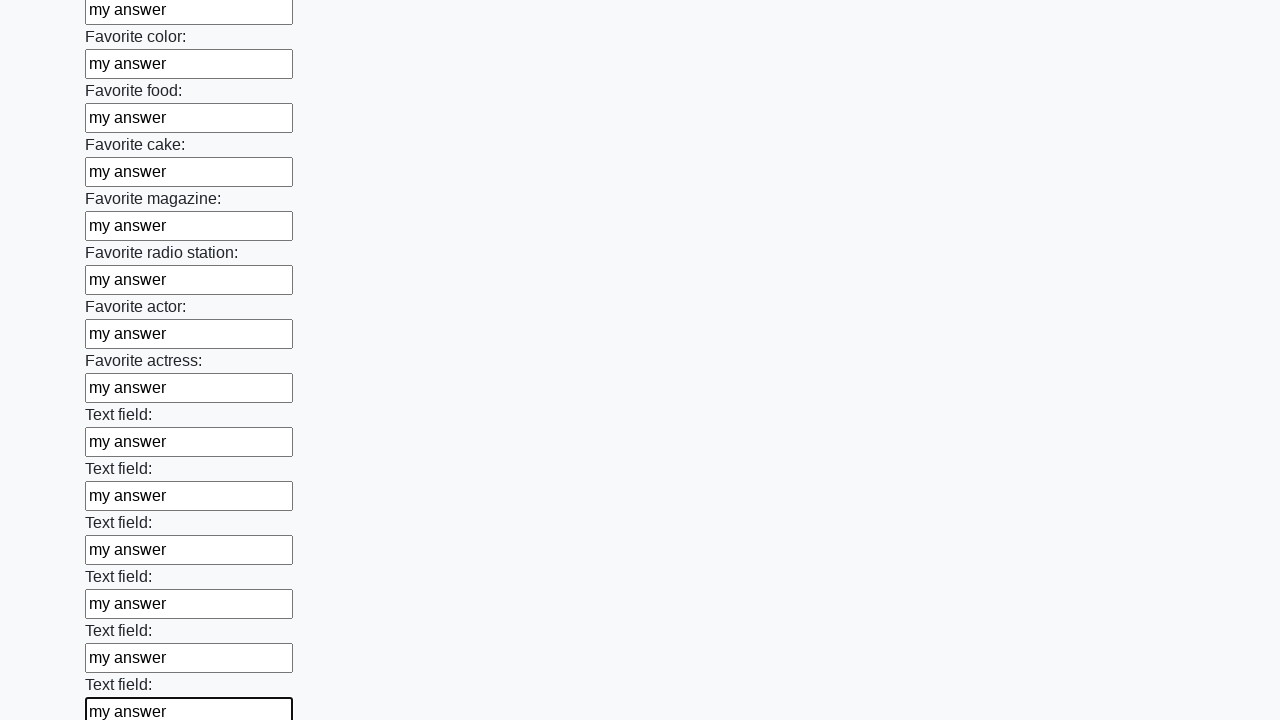

Filled an input field with 'my answer' on input >> nth=32
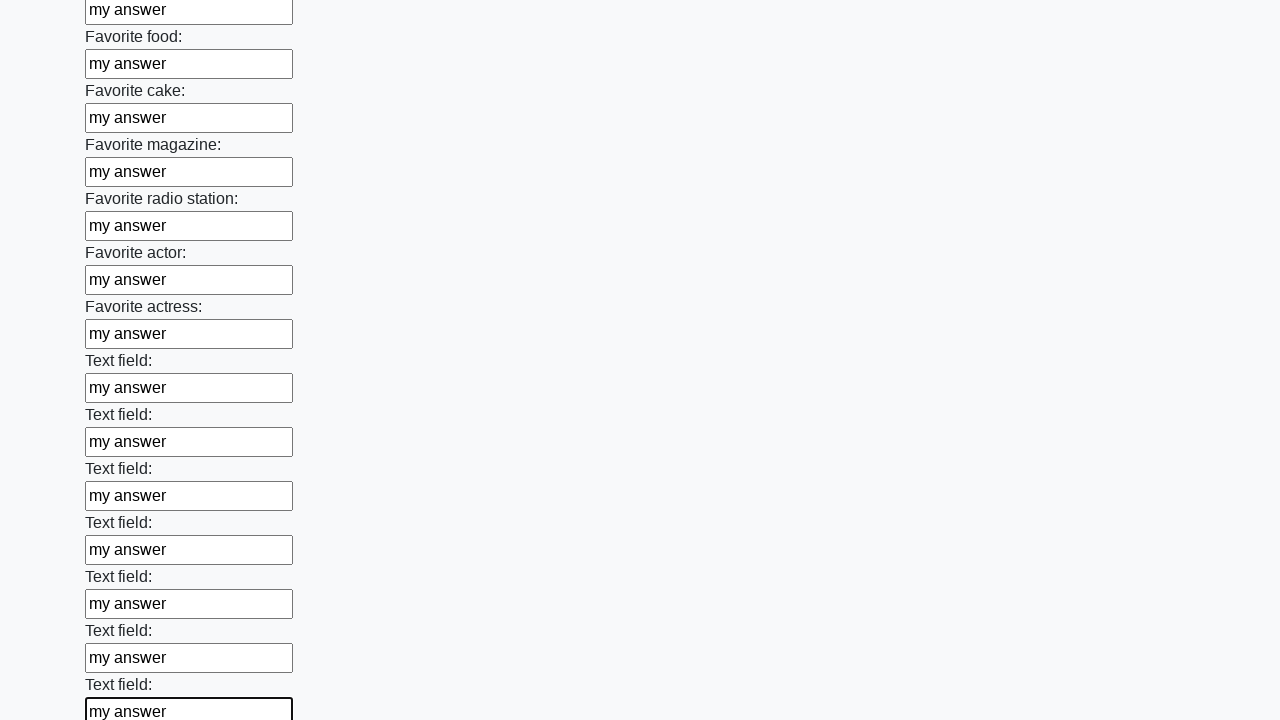

Filled an input field with 'my answer' on input >> nth=33
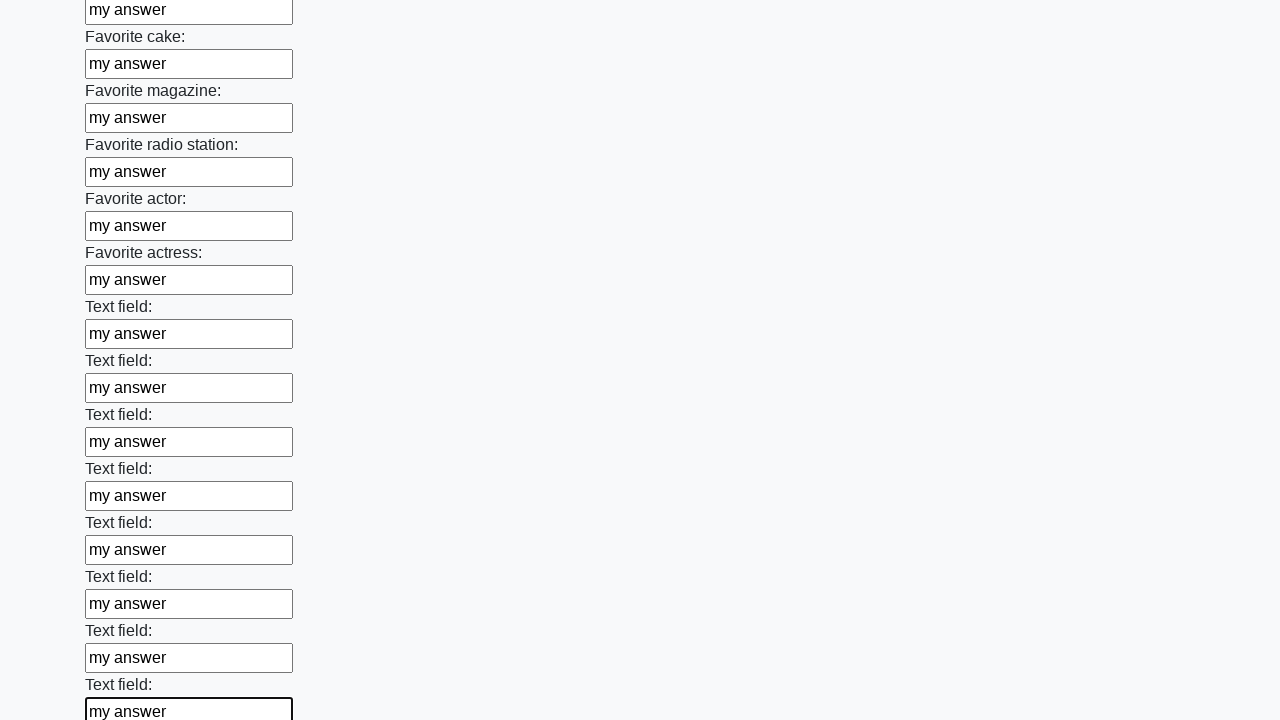

Filled an input field with 'my answer' on input >> nth=34
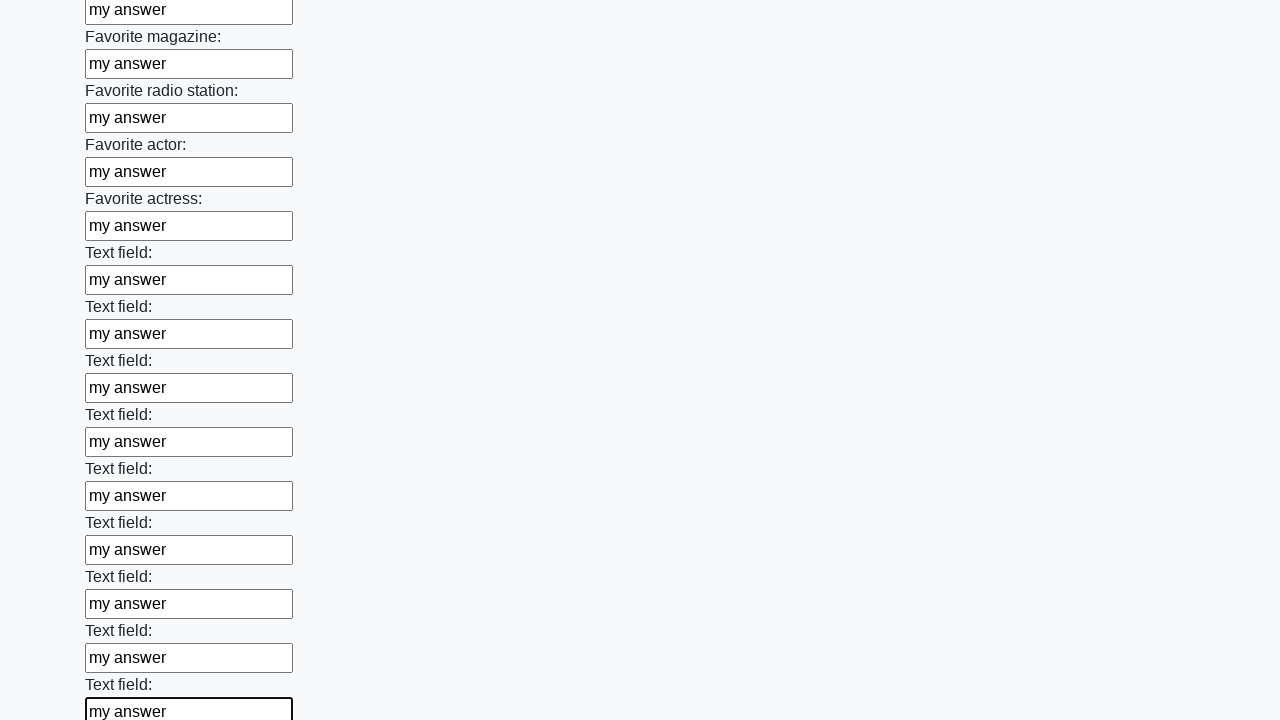

Filled an input field with 'my answer' on input >> nth=35
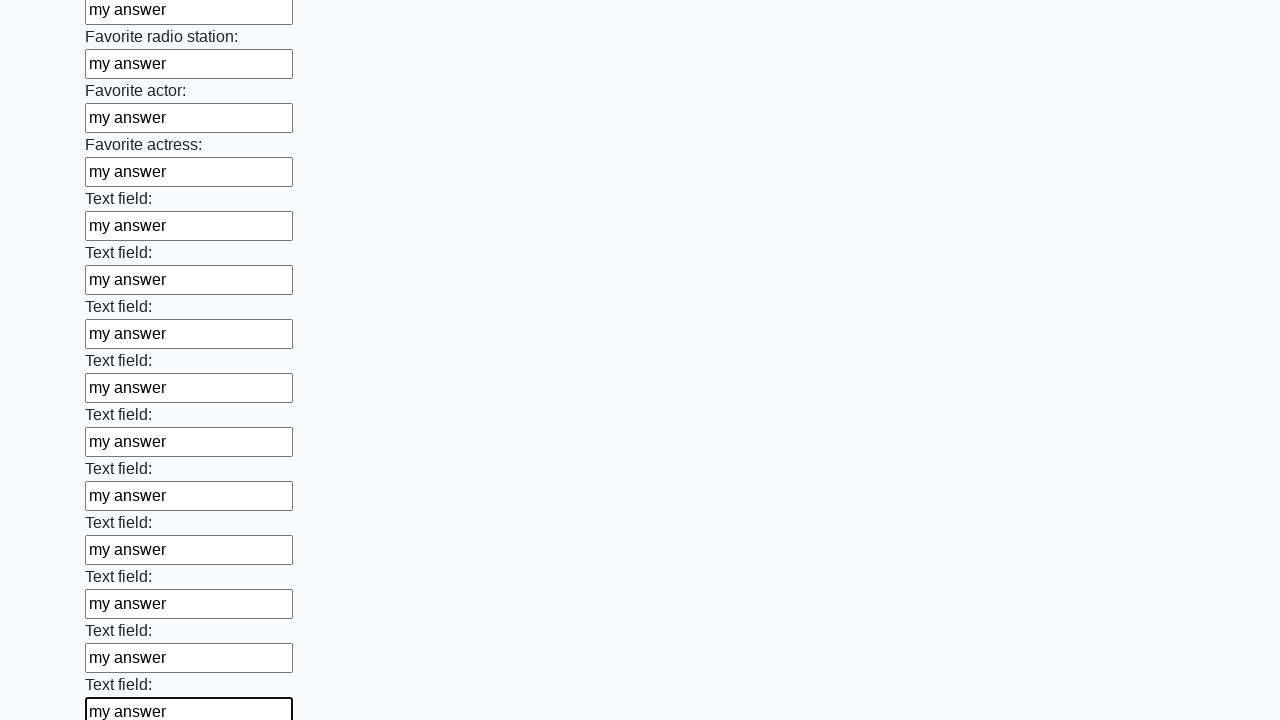

Filled an input field with 'my answer' on input >> nth=36
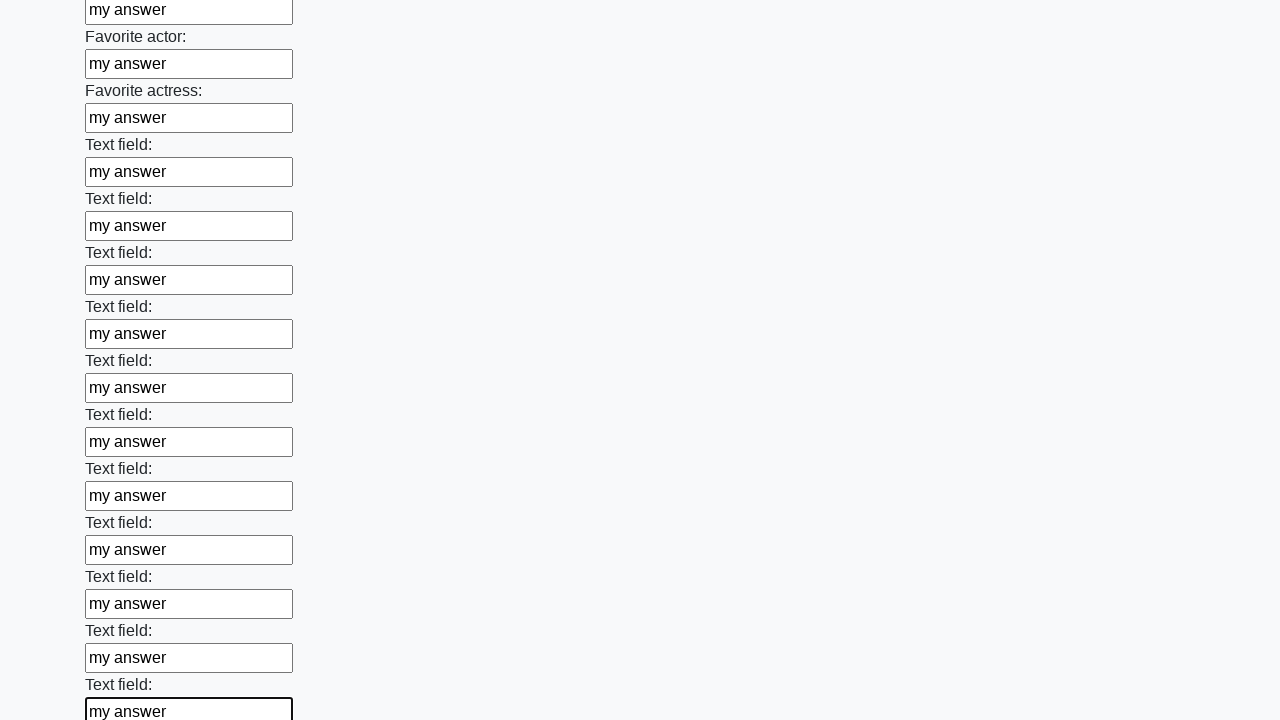

Filled an input field with 'my answer' on input >> nth=37
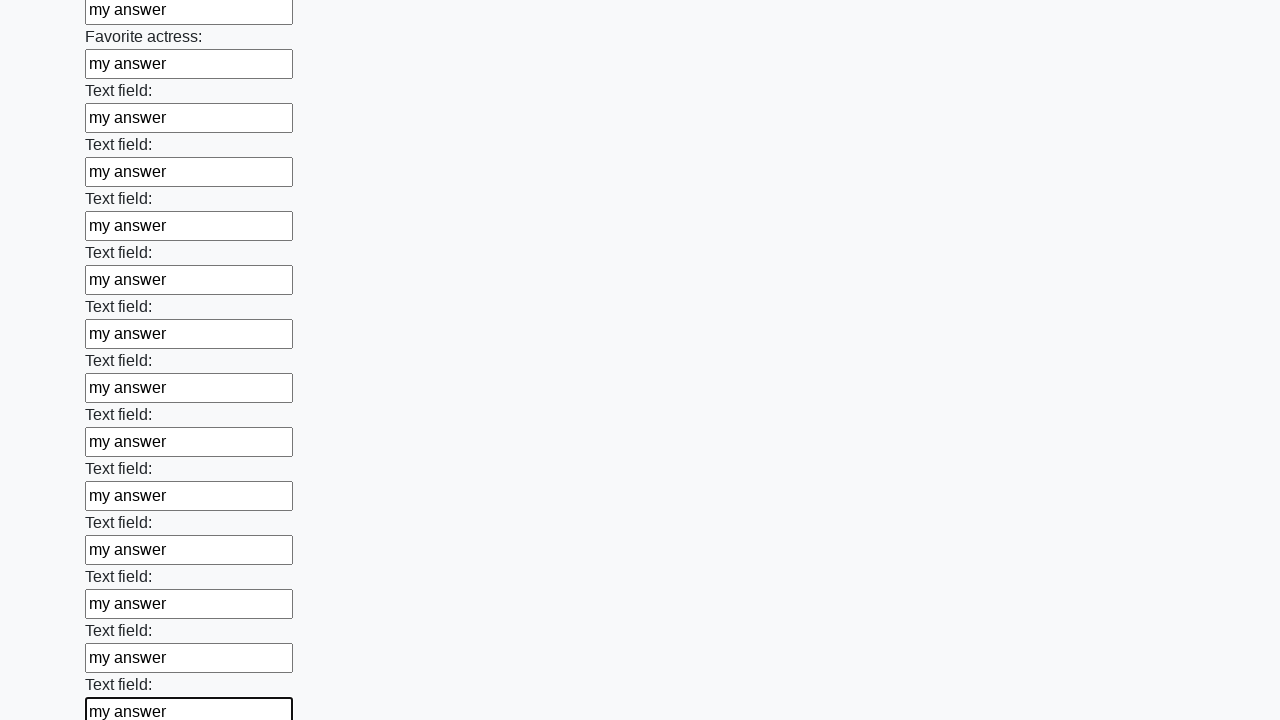

Filled an input field with 'my answer' on input >> nth=38
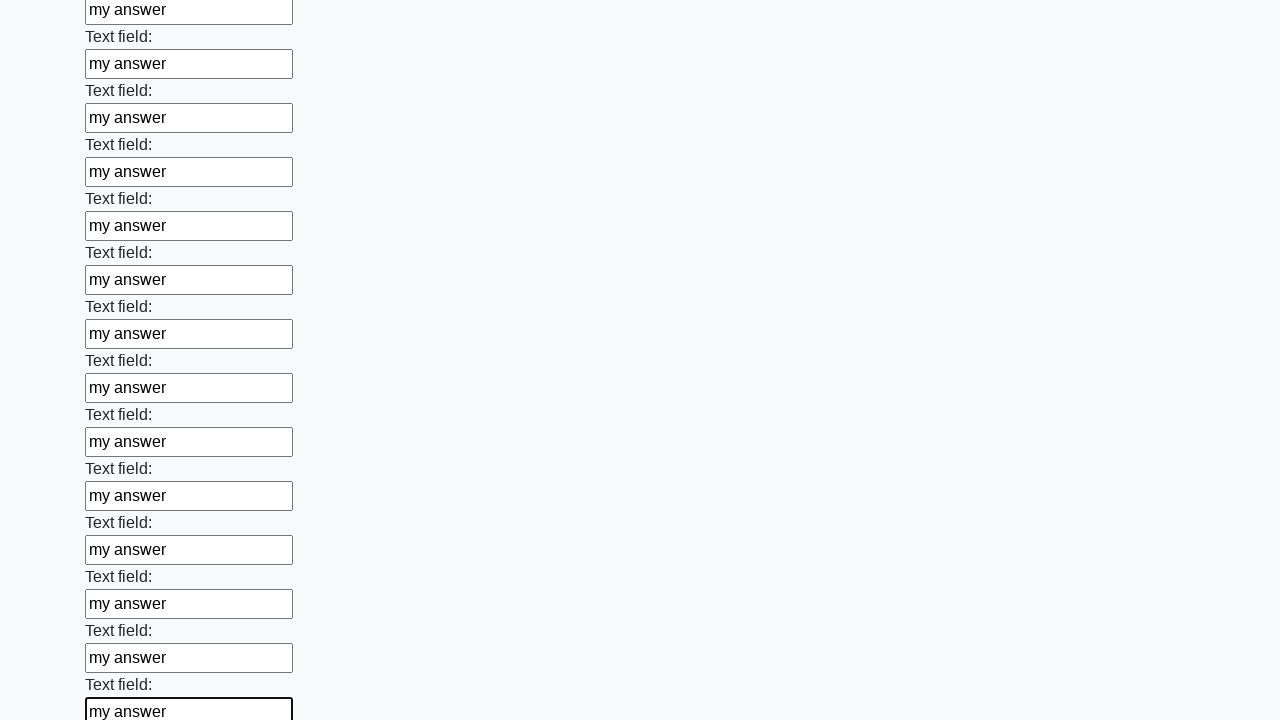

Filled an input field with 'my answer' on input >> nth=39
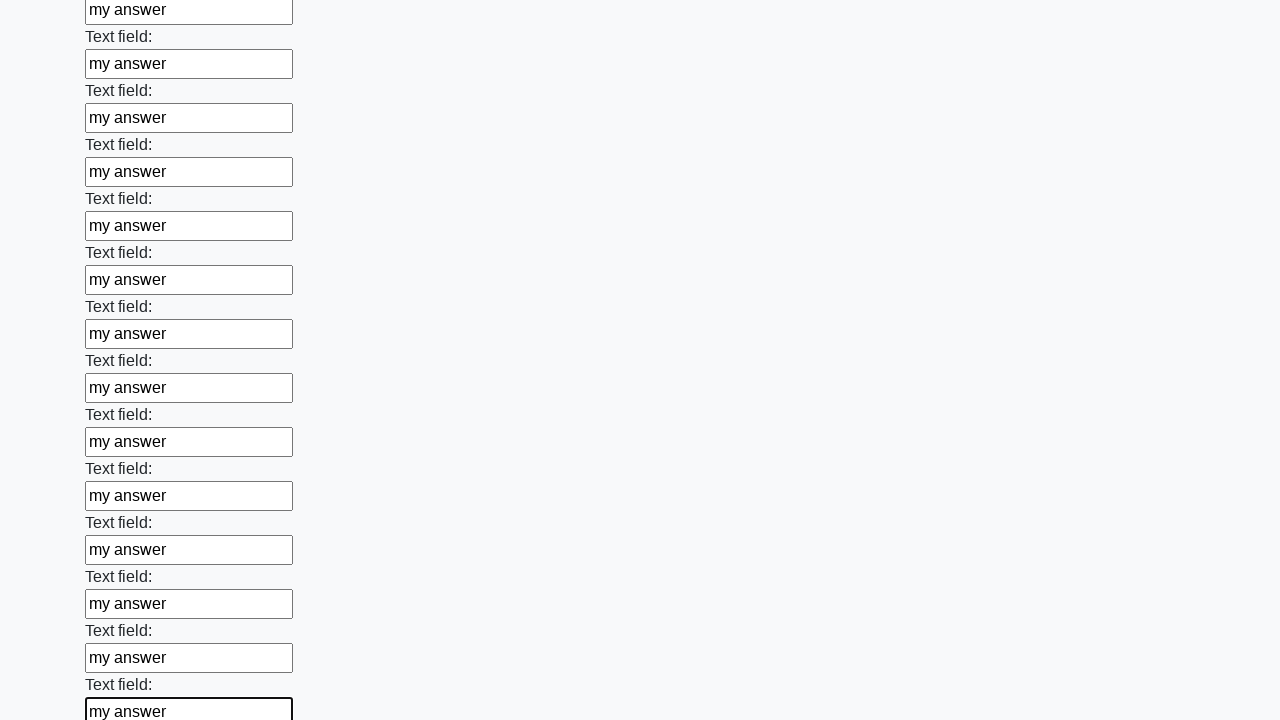

Filled an input field with 'my answer' on input >> nth=40
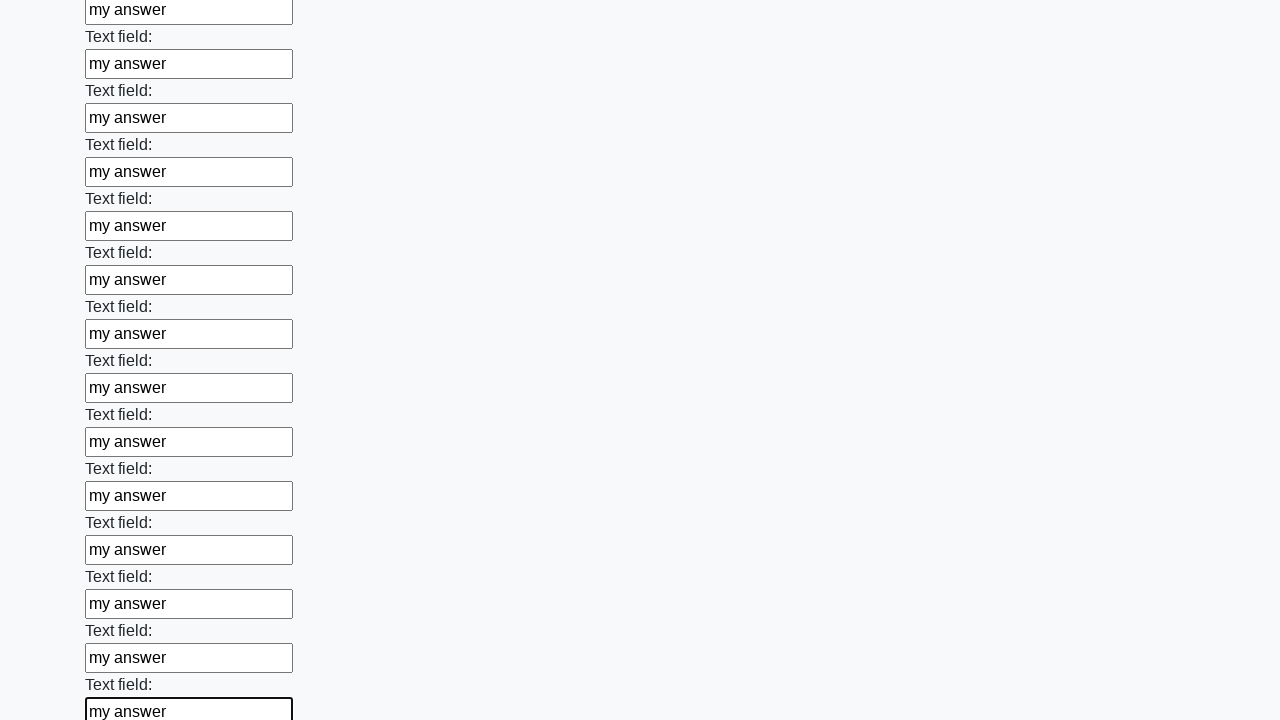

Filled an input field with 'my answer' on input >> nth=41
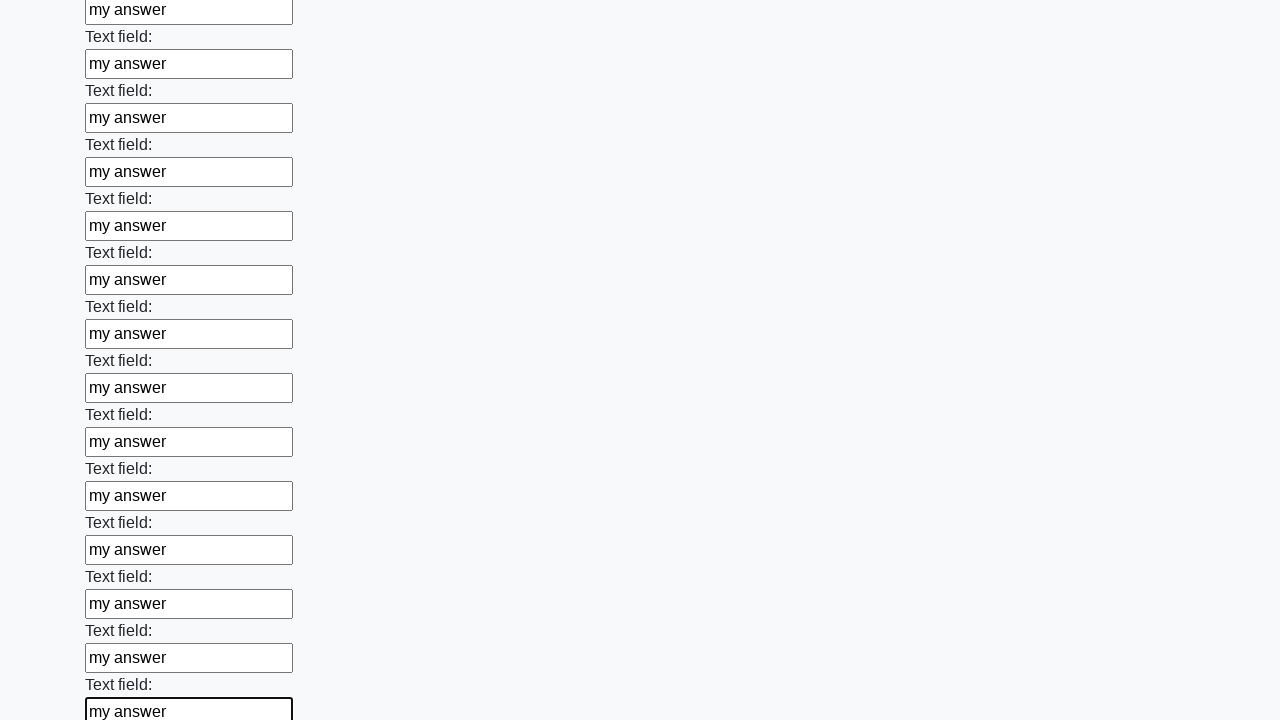

Filled an input field with 'my answer' on input >> nth=42
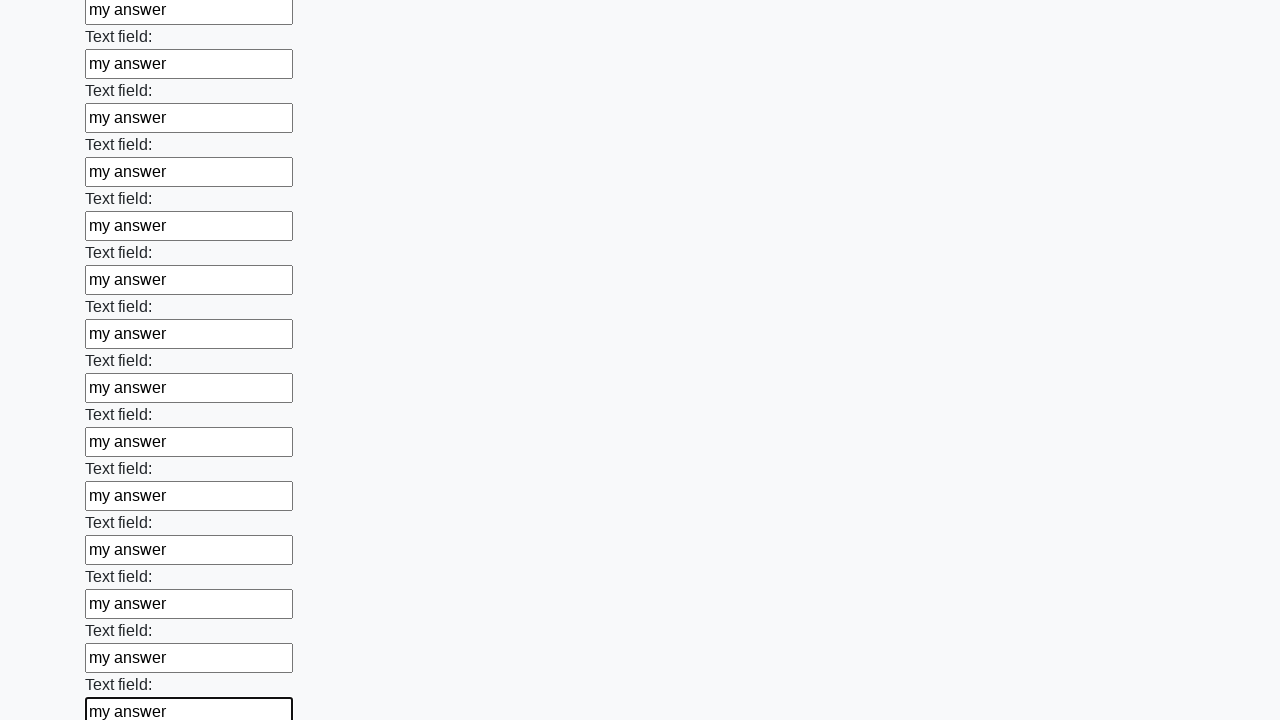

Filled an input field with 'my answer' on input >> nth=43
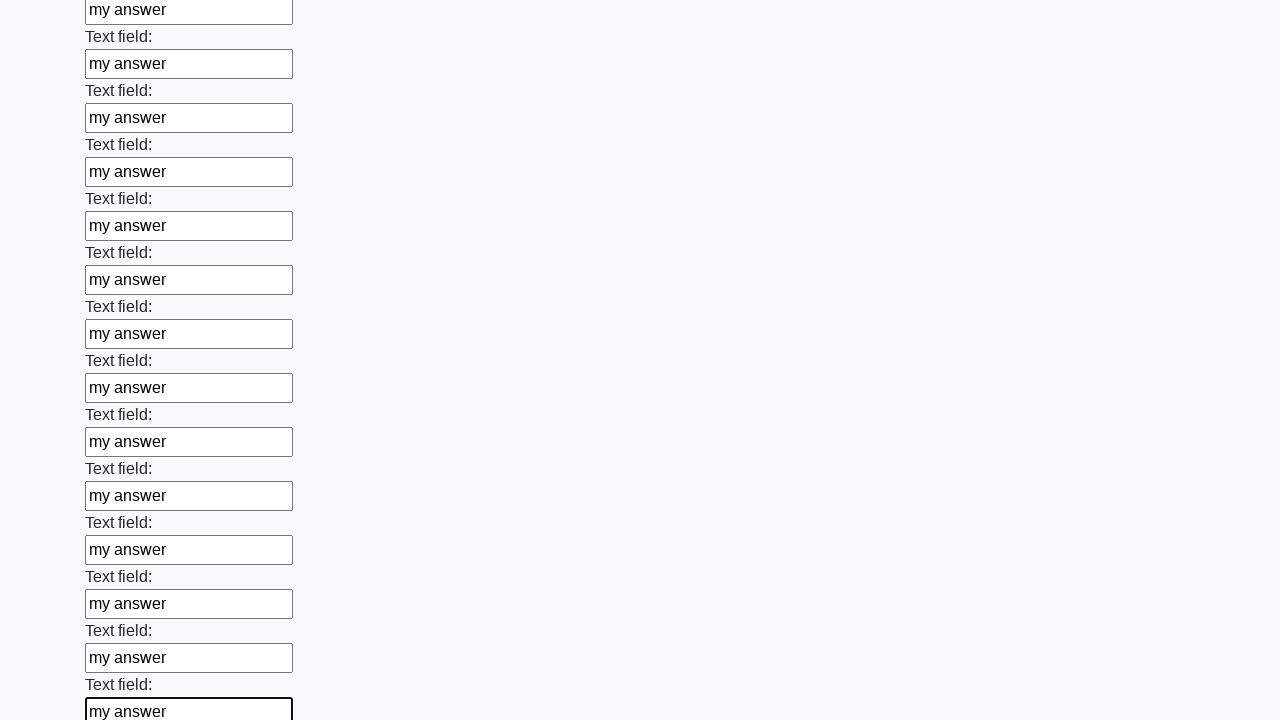

Filled an input field with 'my answer' on input >> nth=44
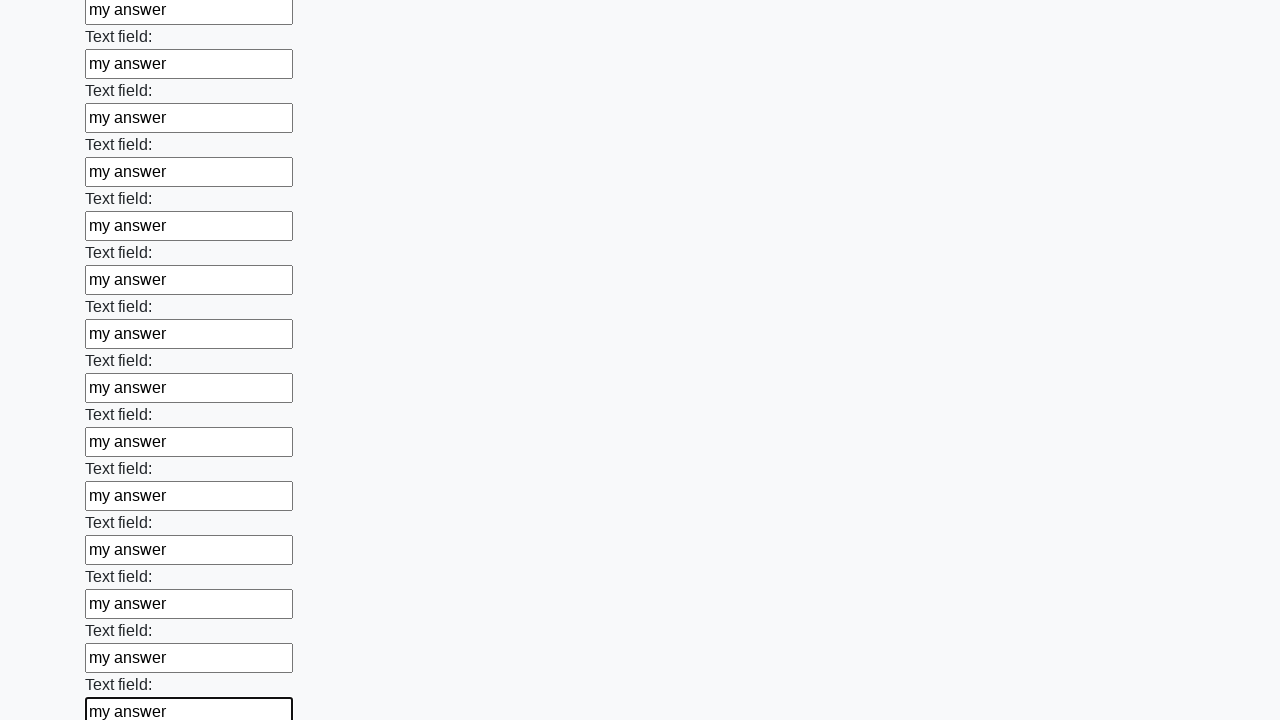

Filled an input field with 'my answer' on input >> nth=45
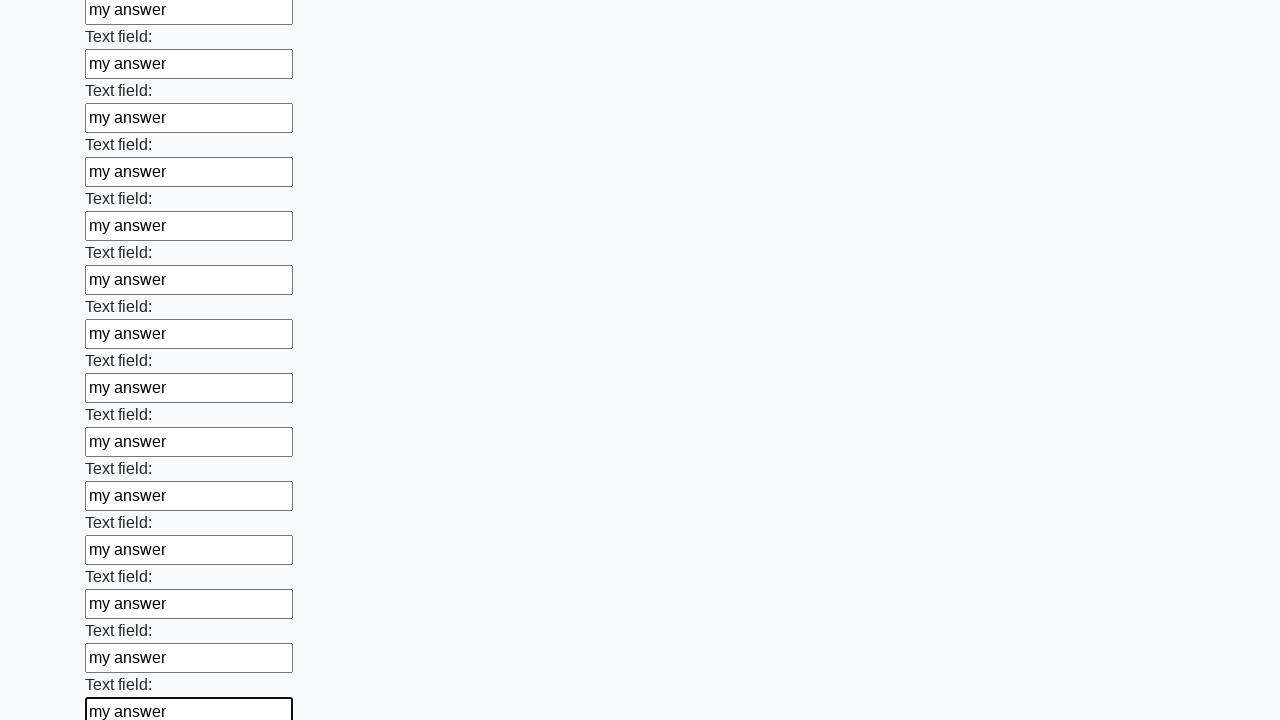

Filled an input field with 'my answer' on input >> nth=46
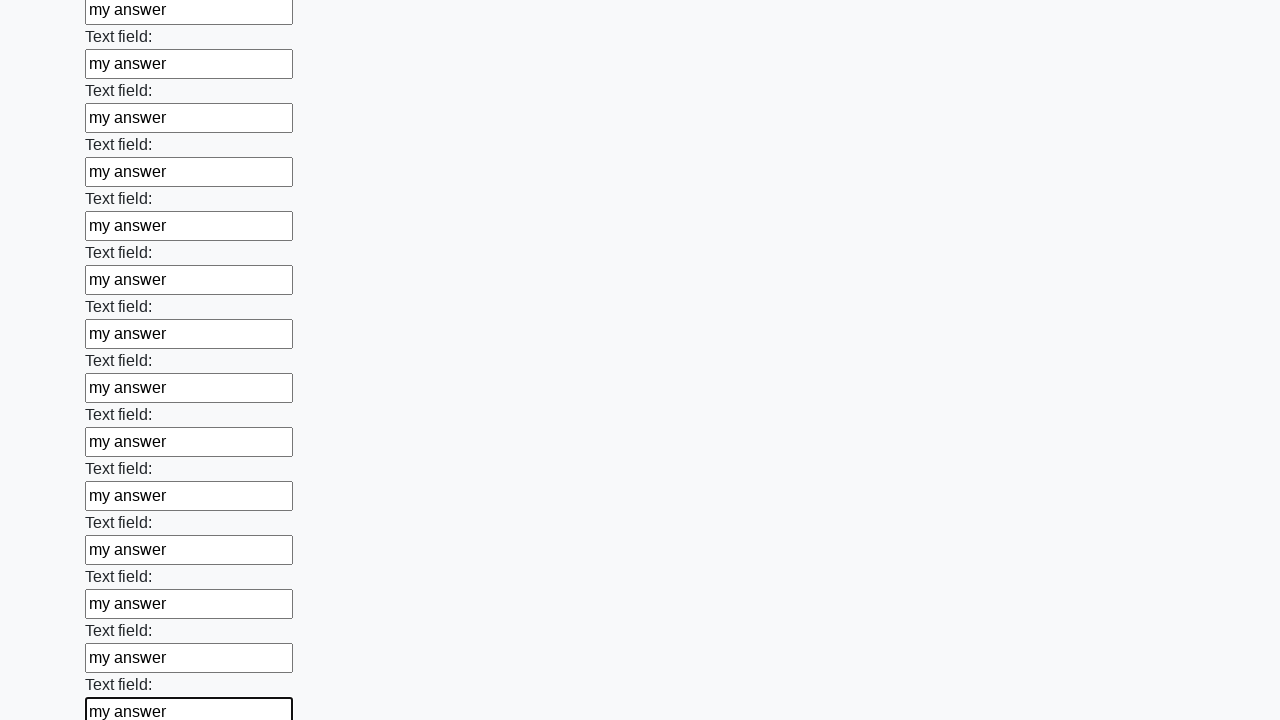

Filled an input field with 'my answer' on input >> nth=47
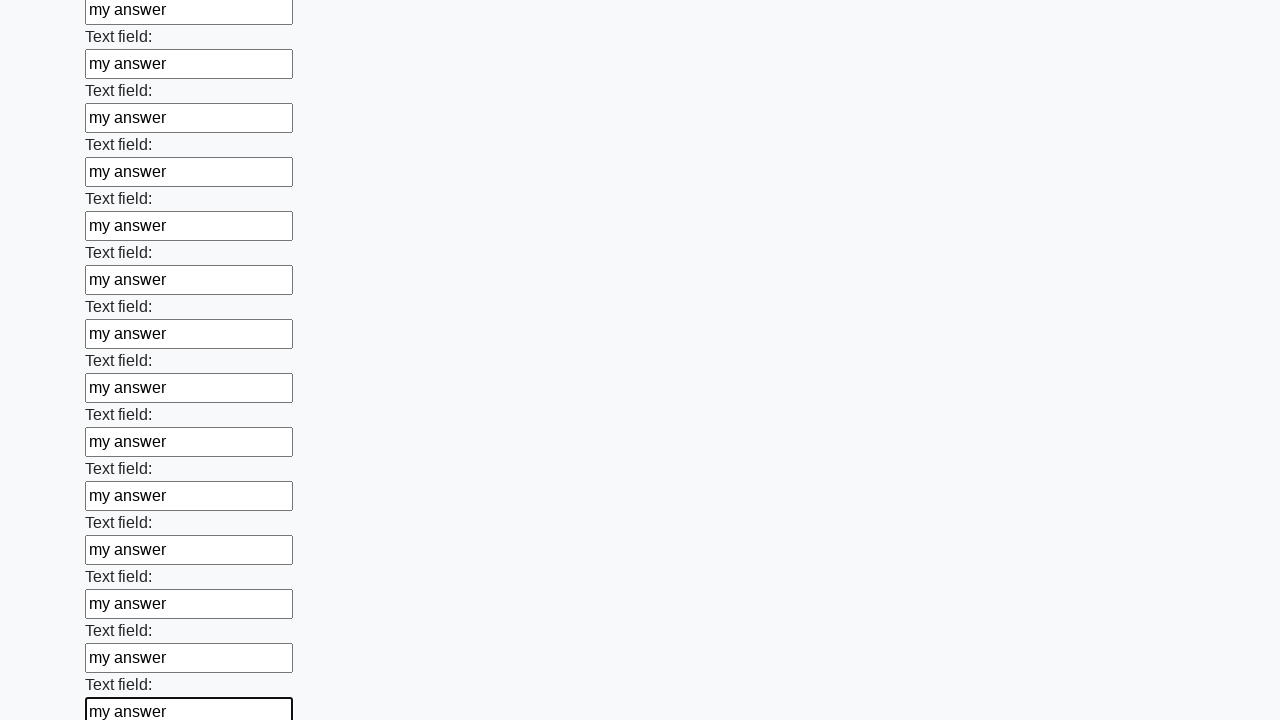

Filled an input field with 'my answer' on input >> nth=48
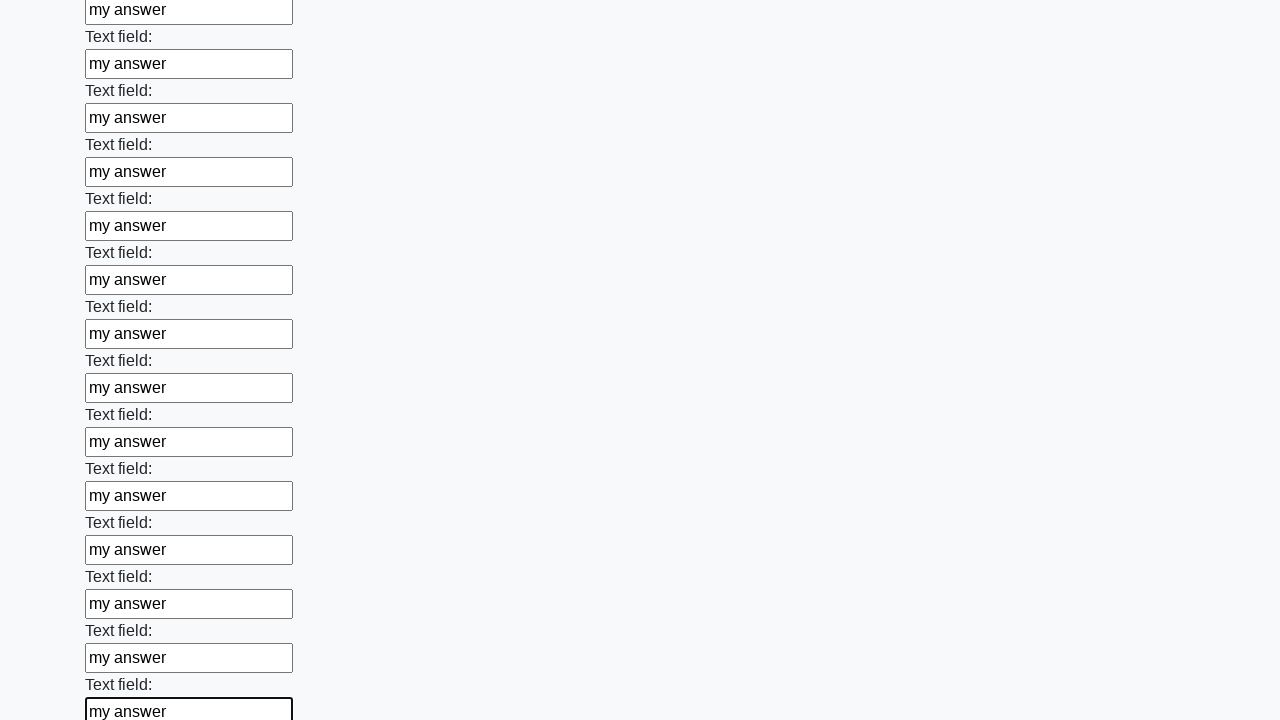

Filled an input field with 'my answer' on input >> nth=49
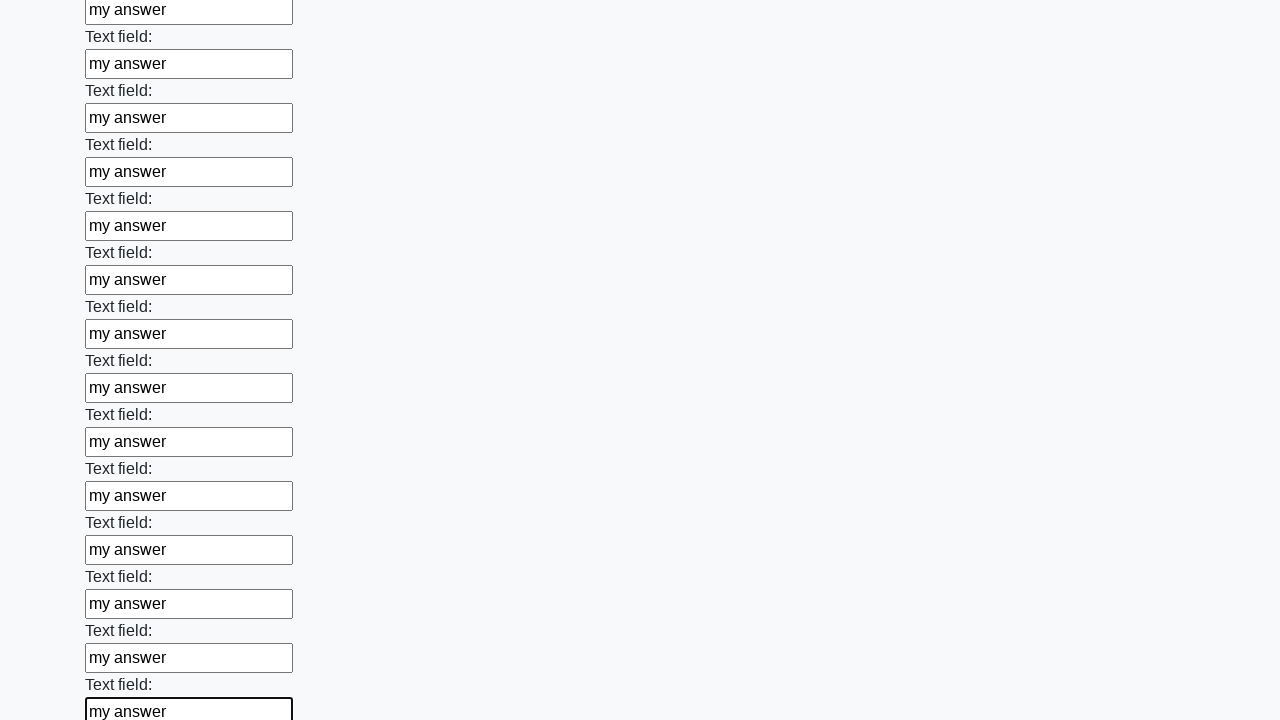

Filled an input field with 'my answer' on input >> nth=50
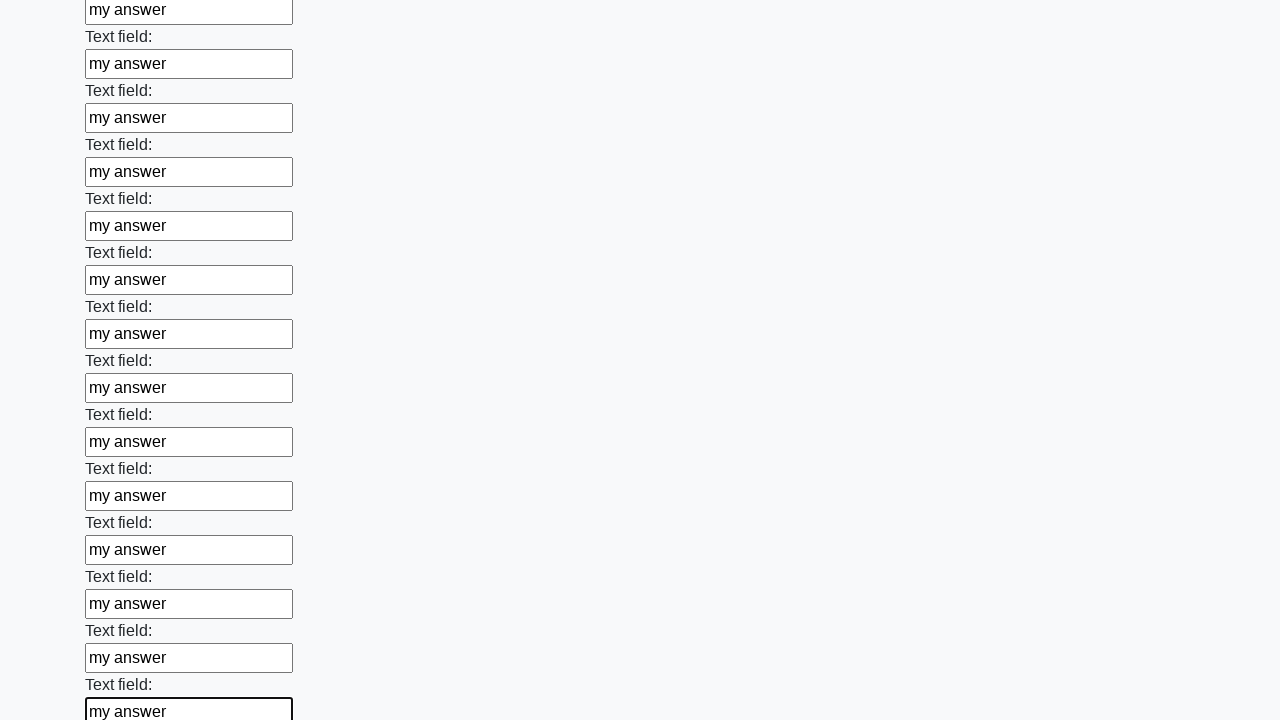

Filled an input field with 'my answer' on input >> nth=51
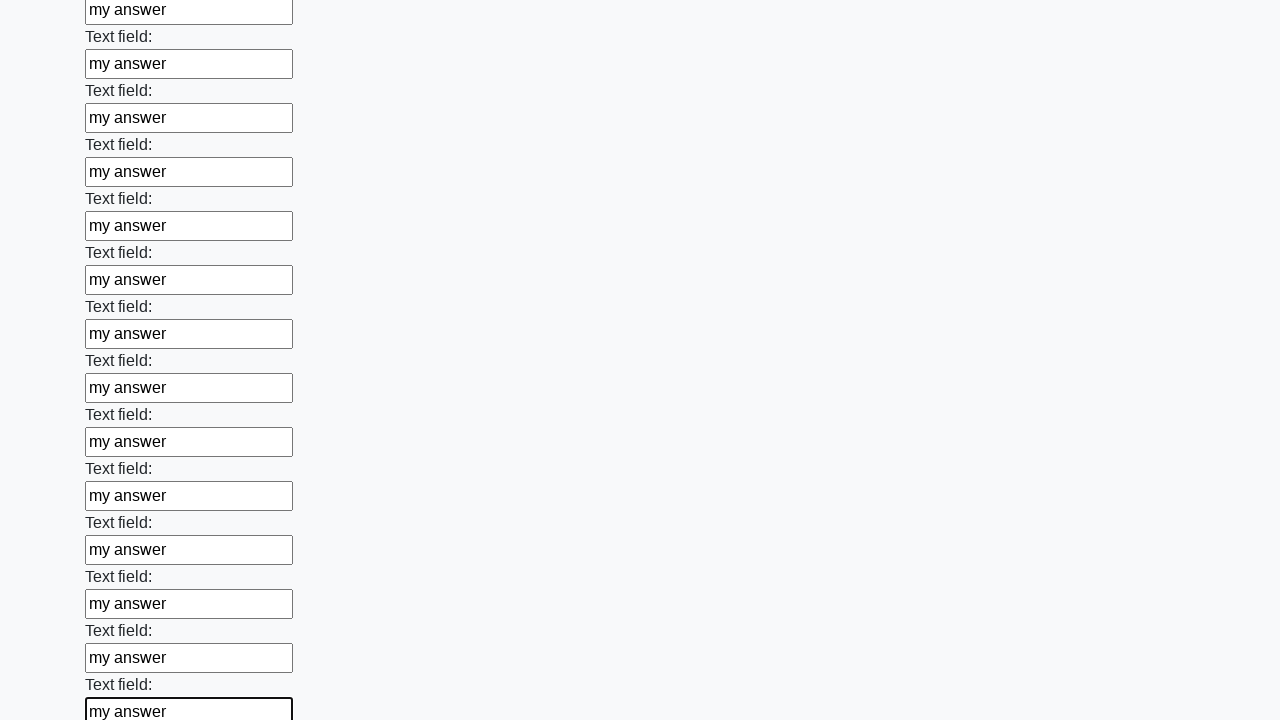

Filled an input field with 'my answer' on input >> nth=52
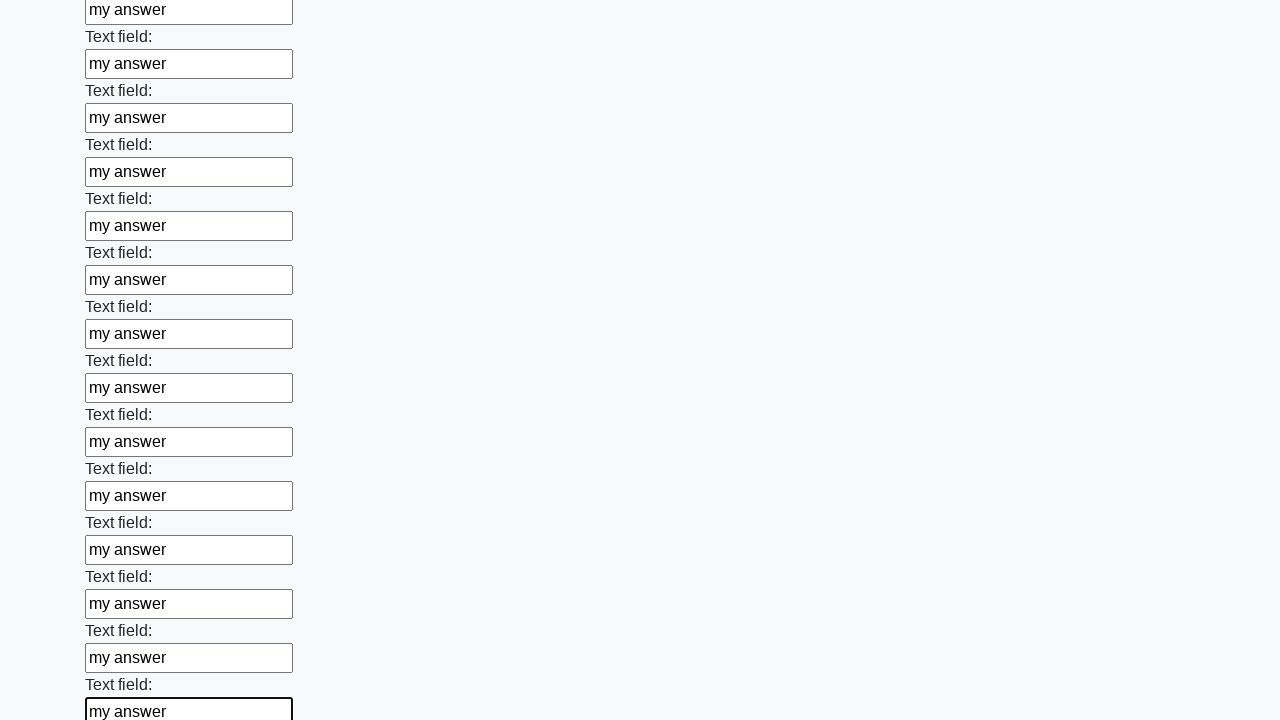

Filled an input field with 'my answer' on input >> nth=53
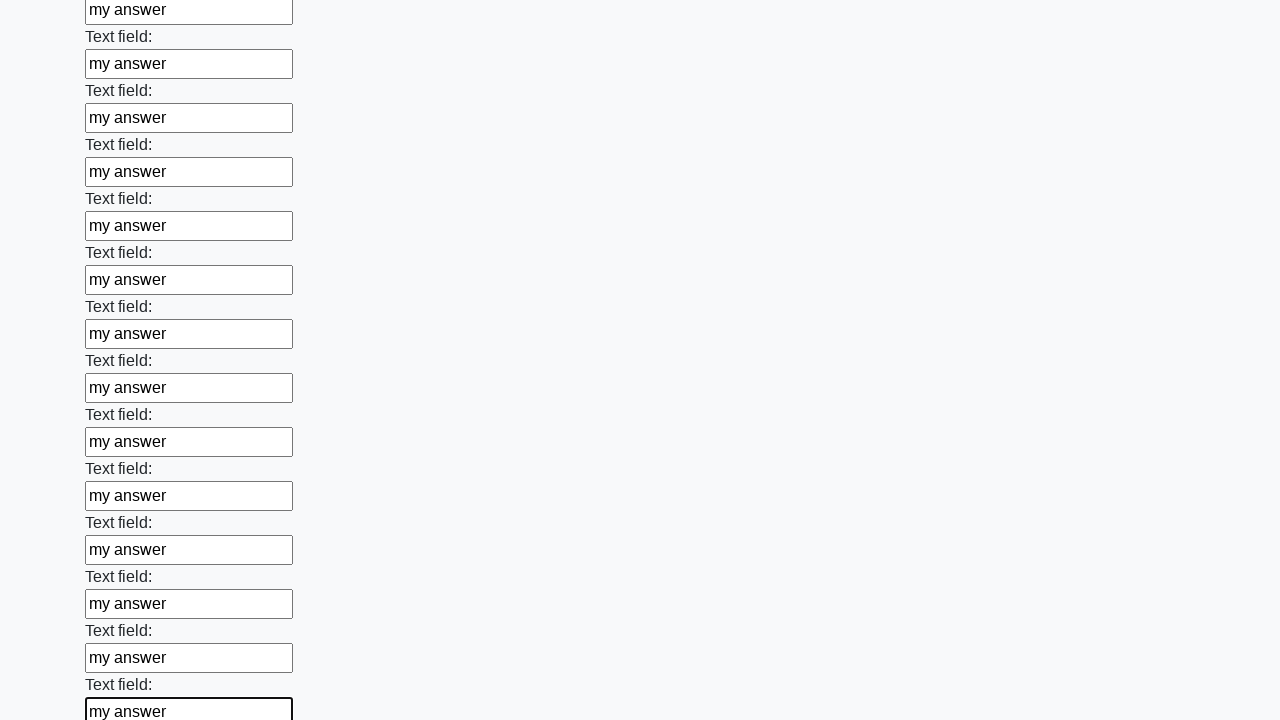

Filled an input field with 'my answer' on input >> nth=54
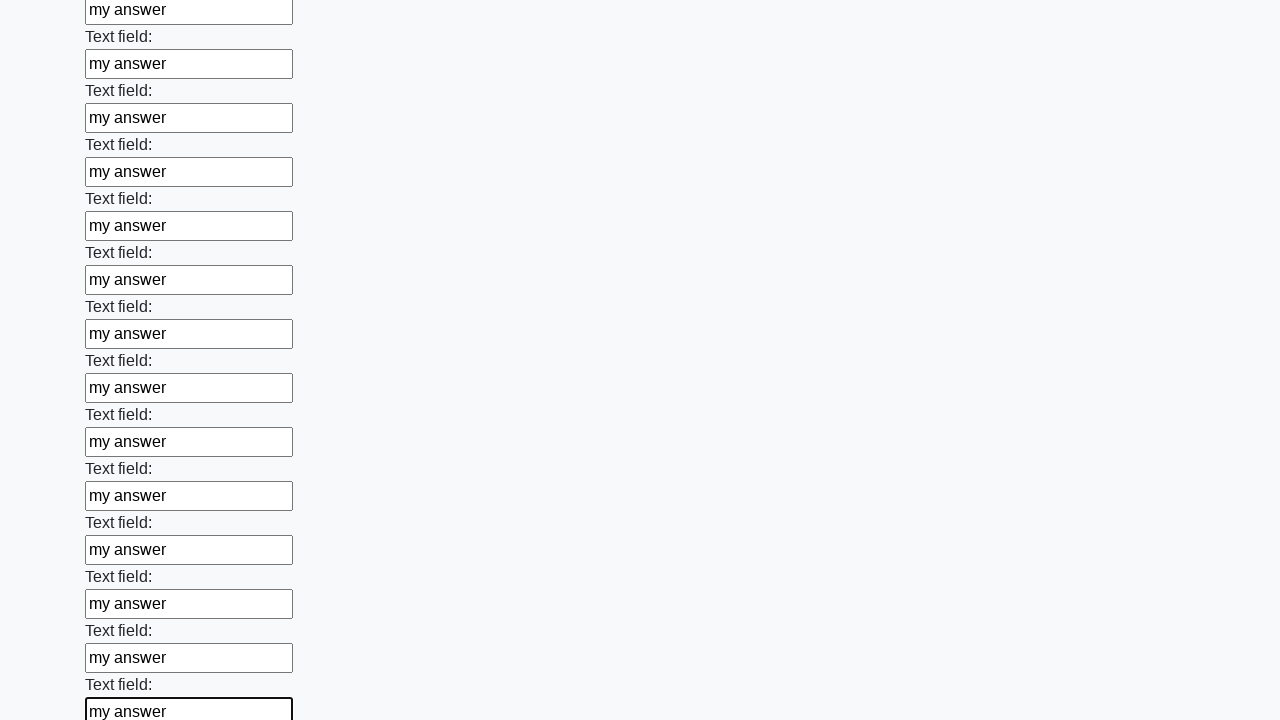

Filled an input field with 'my answer' on input >> nth=55
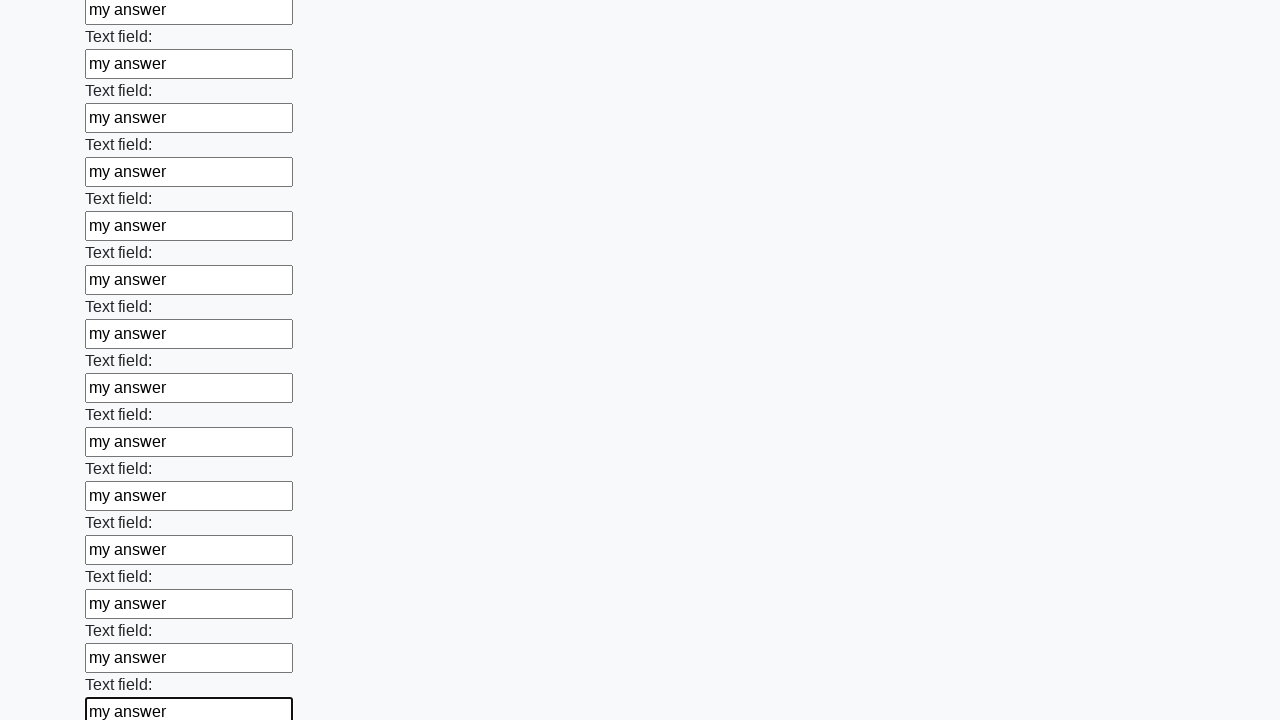

Filled an input field with 'my answer' on input >> nth=56
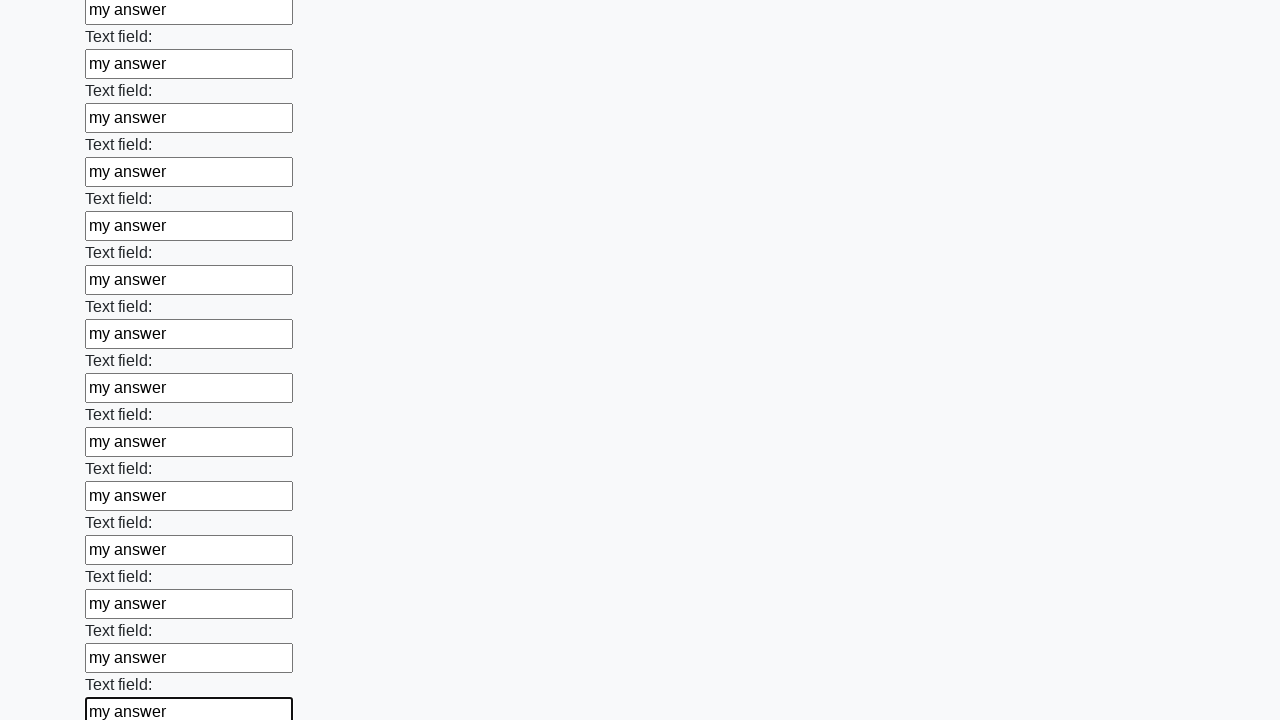

Filled an input field with 'my answer' on input >> nth=57
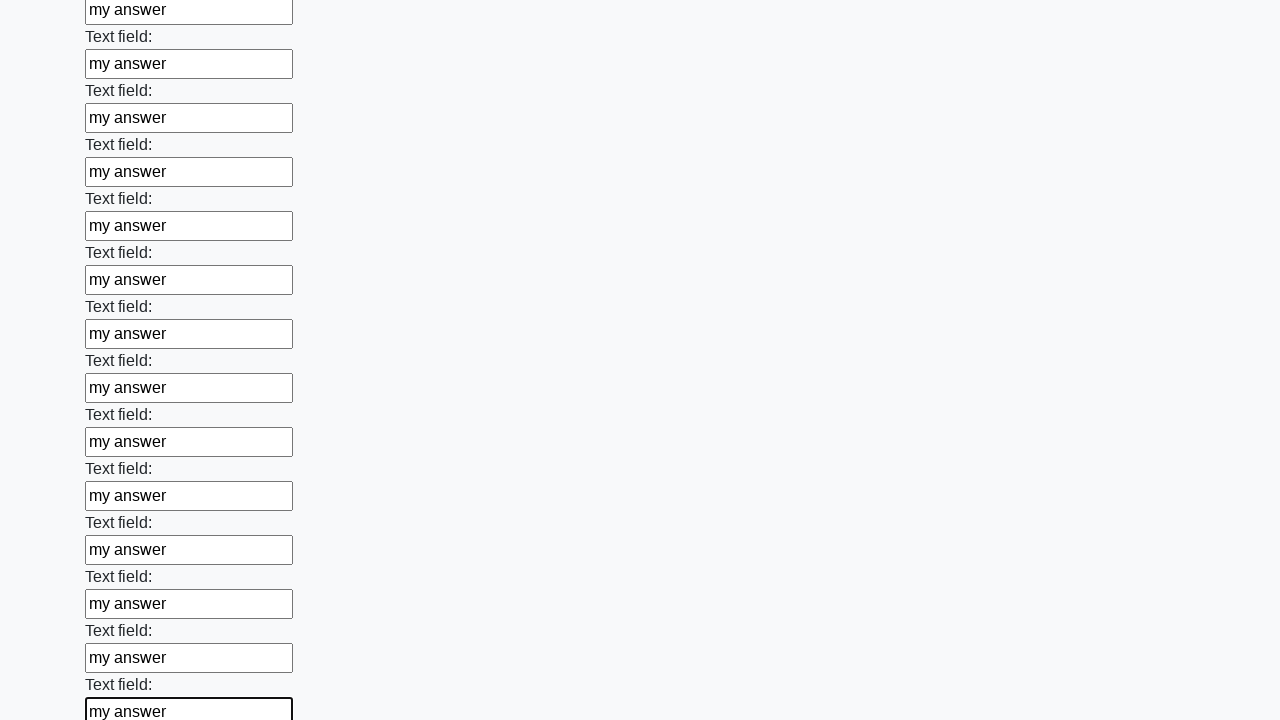

Filled an input field with 'my answer' on input >> nth=58
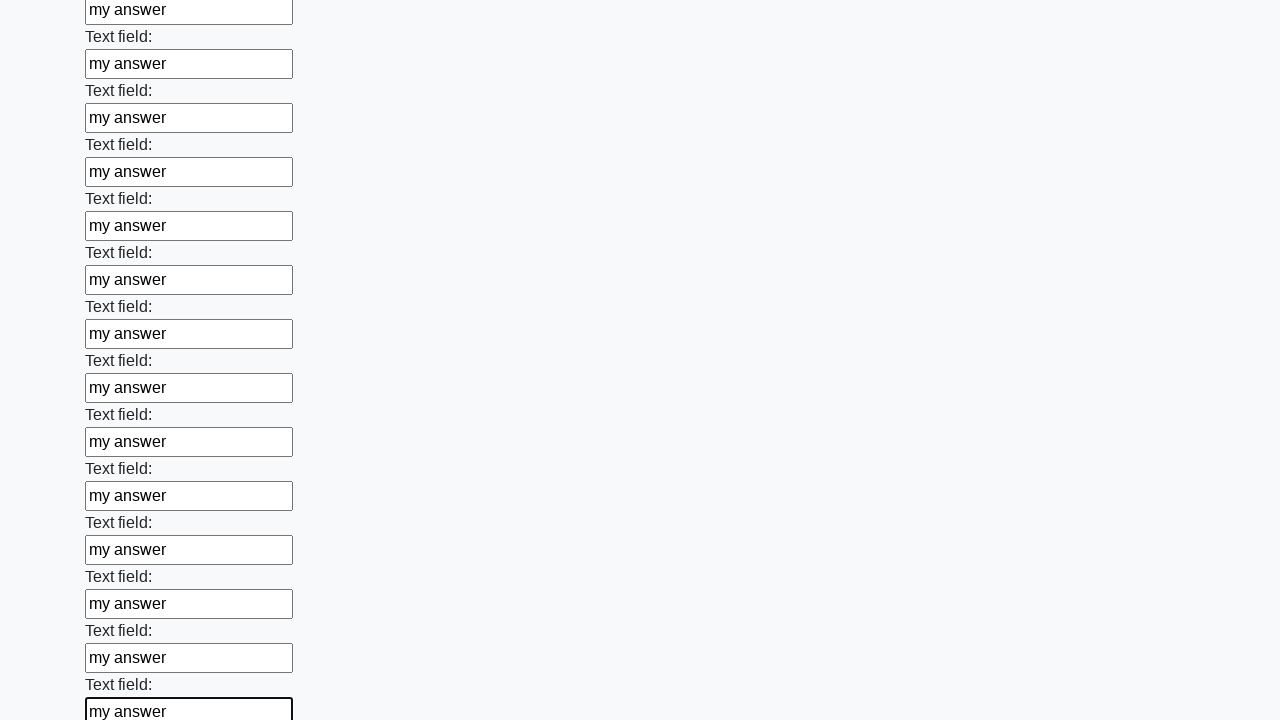

Filled an input field with 'my answer' on input >> nth=59
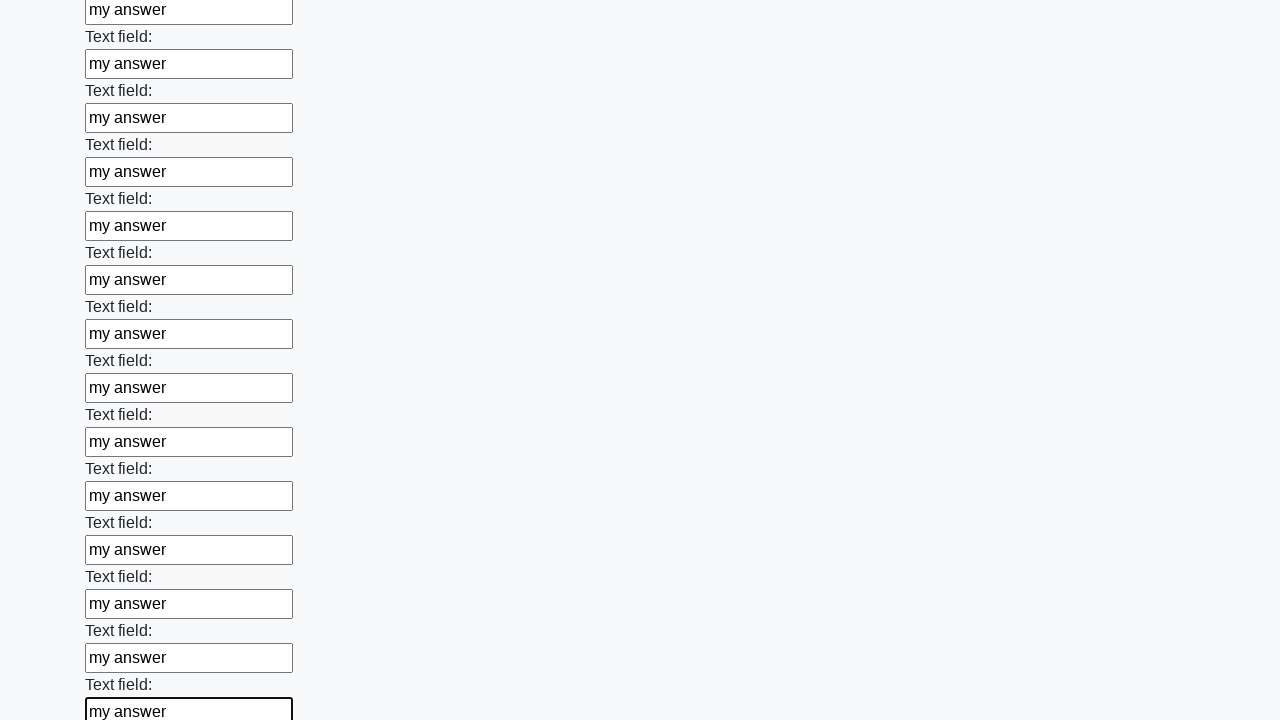

Filled an input field with 'my answer' on input >> nth=60
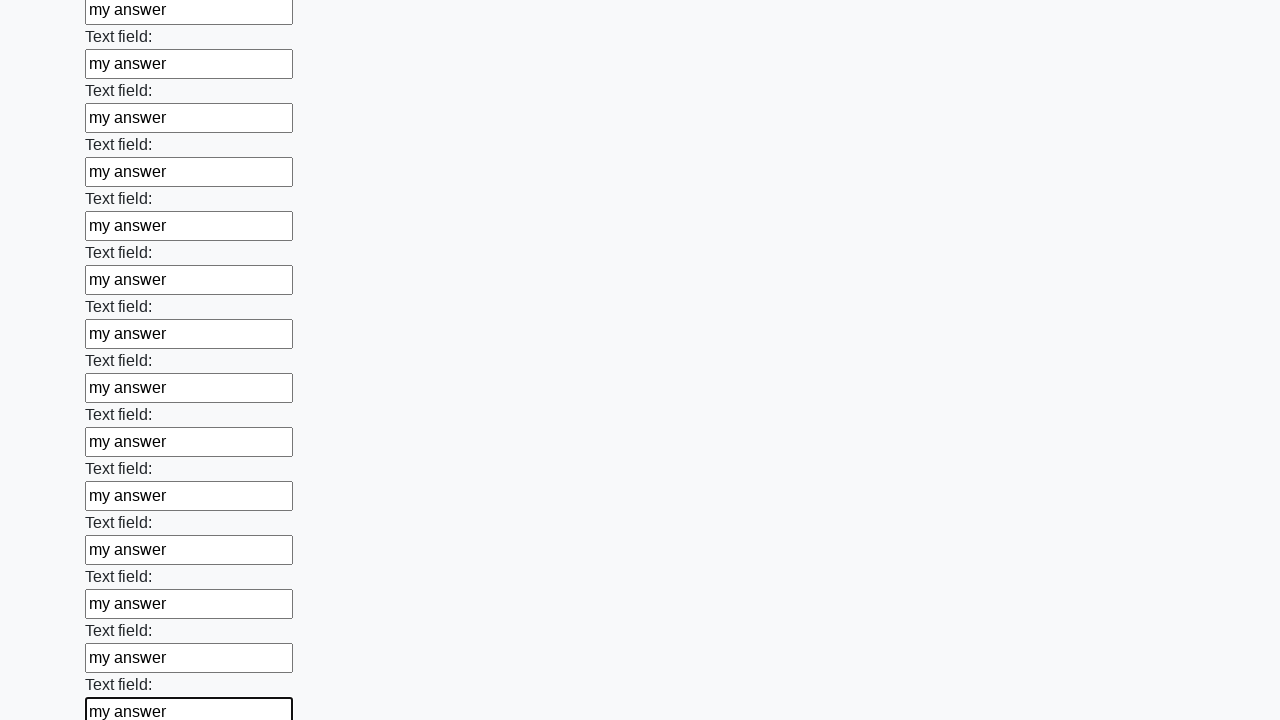

Filled an input field with 'my answer' on input >> nth=61
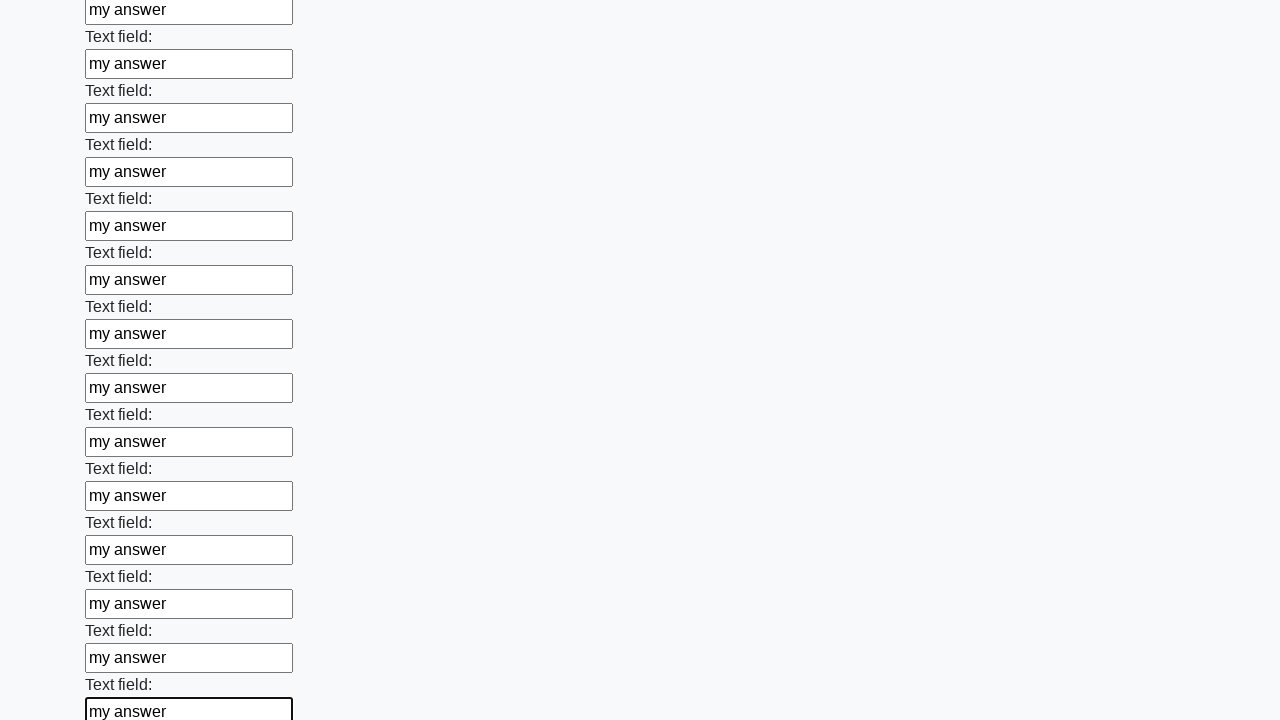

Filled an input field with 'my answer' on input >> nth=62
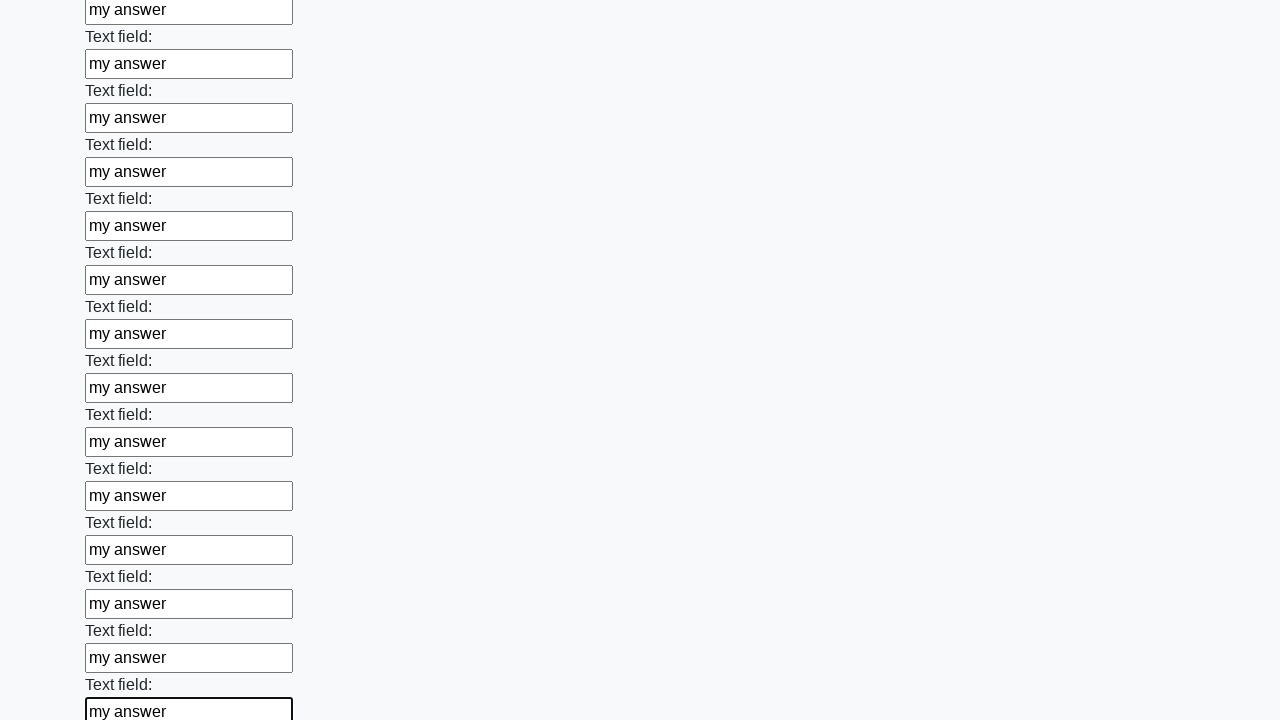

Filled an input field with 'my answer' on input >> nth=63
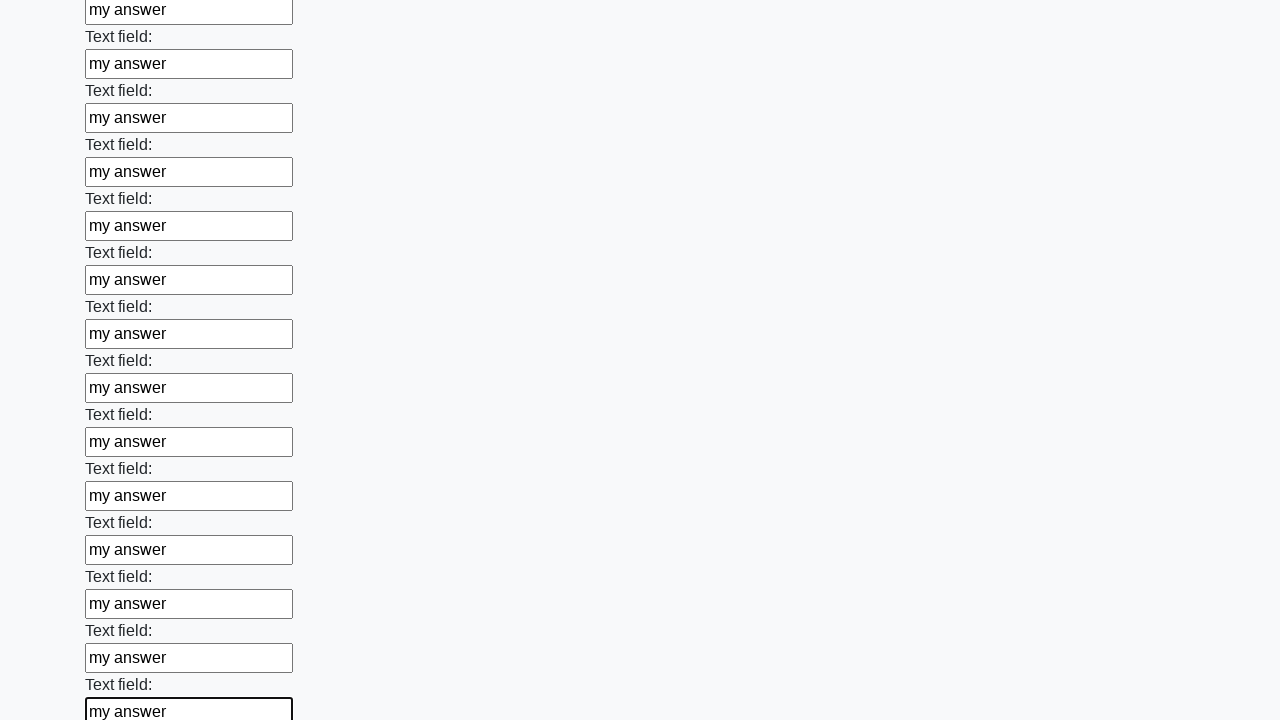

Filled an input field with 'my answer' on input >> nth=64
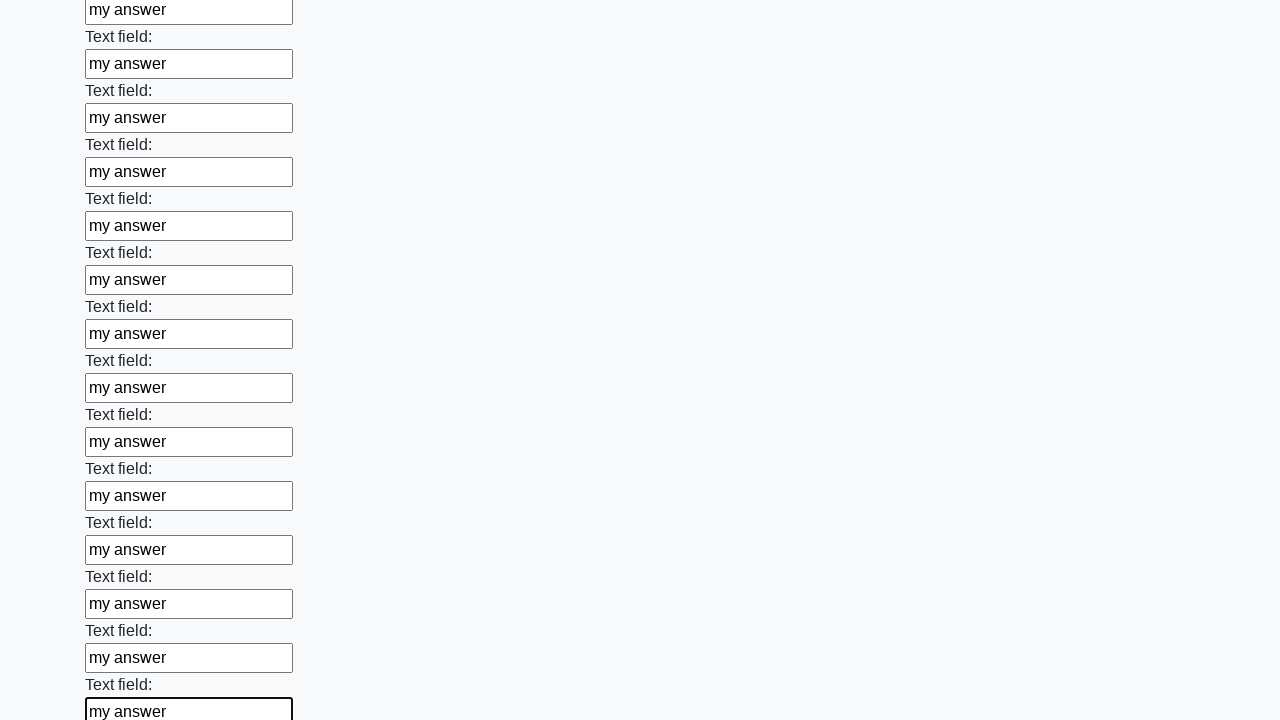

Filled an input field with 'my answer' on input >> nth=65
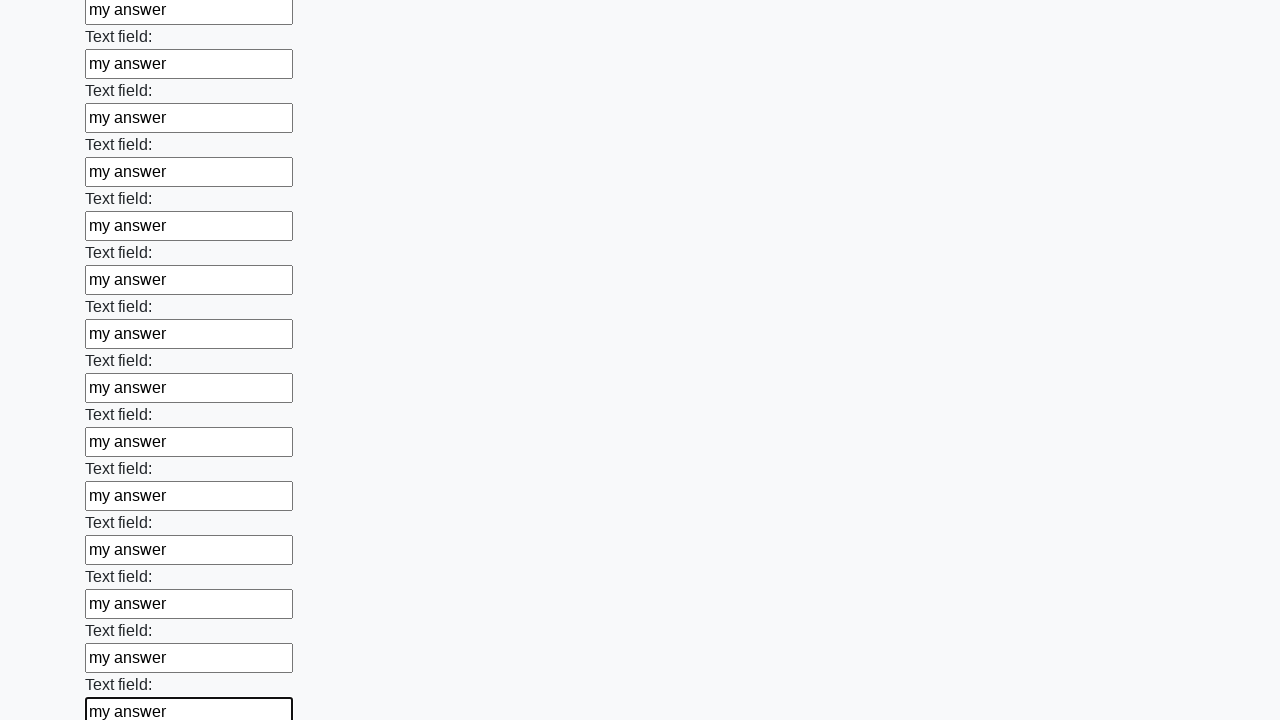

Filled an input field with 'my answer' on input >> nth=66
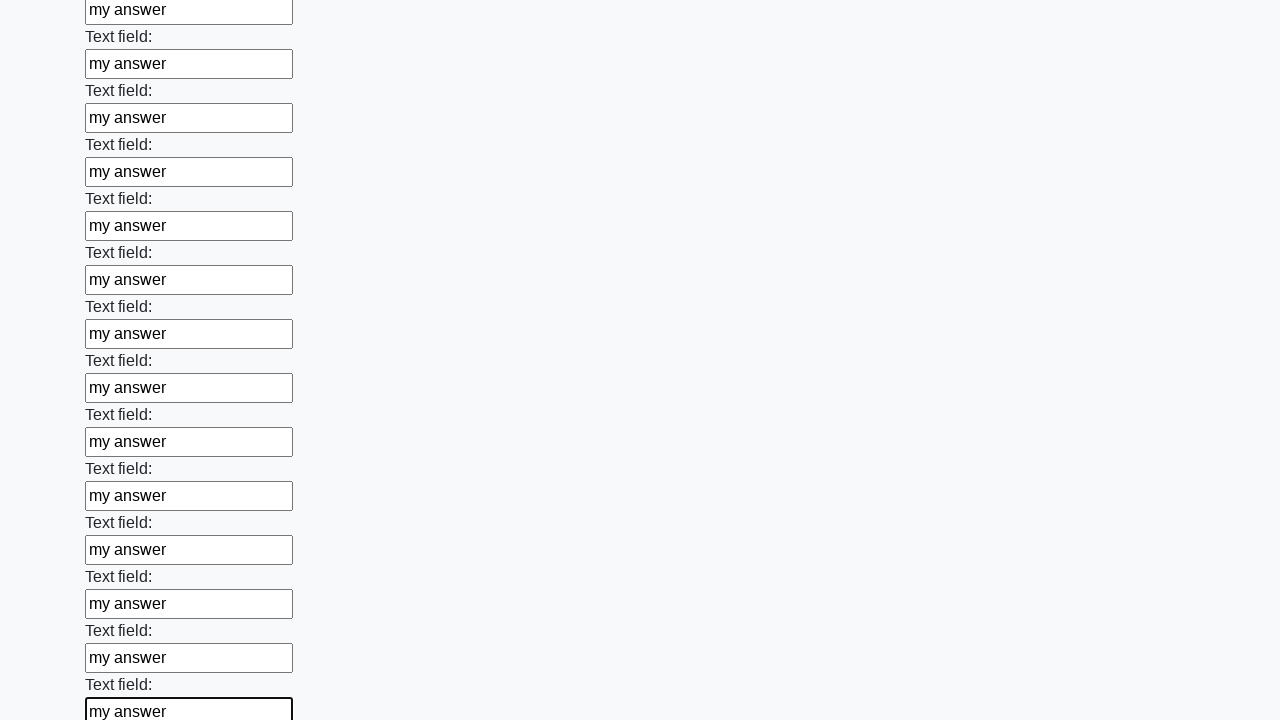

Filled an input field with 'my answer' on input >> nth=67
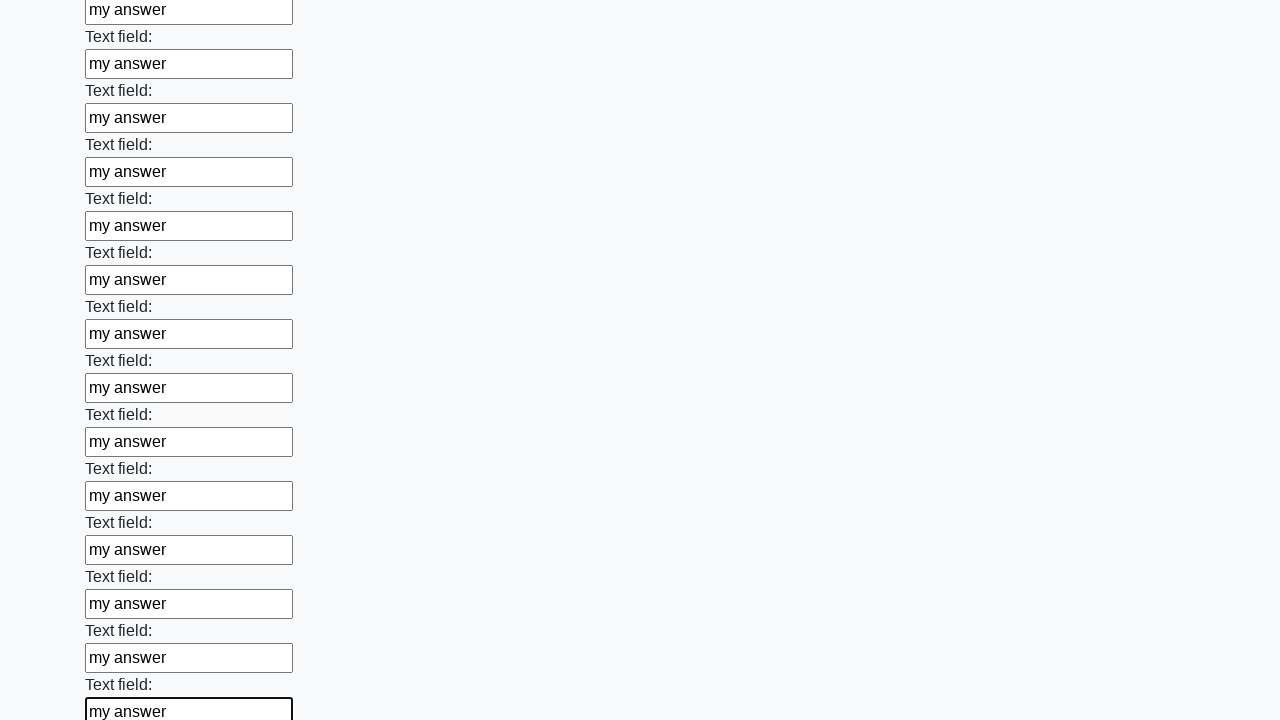

Filled an input field with 'my answer' on input >> nth=68
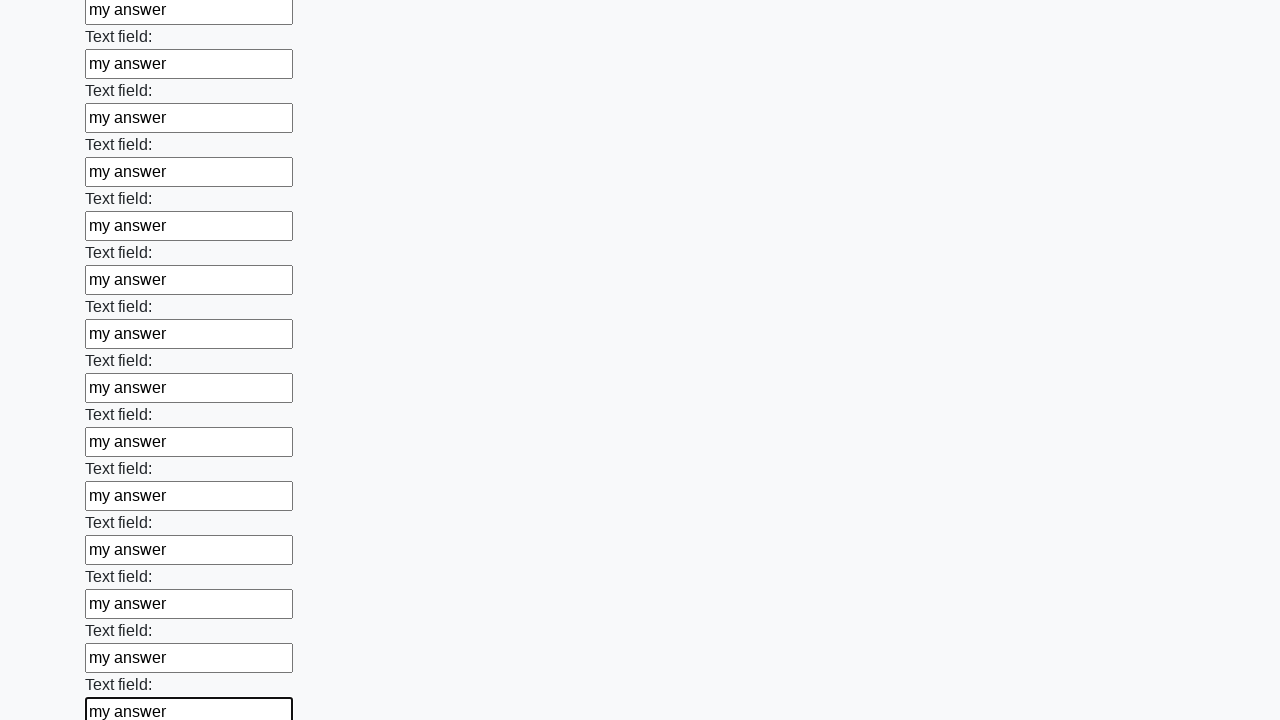

Filled an input field with 'my answer' on input >> nth=69
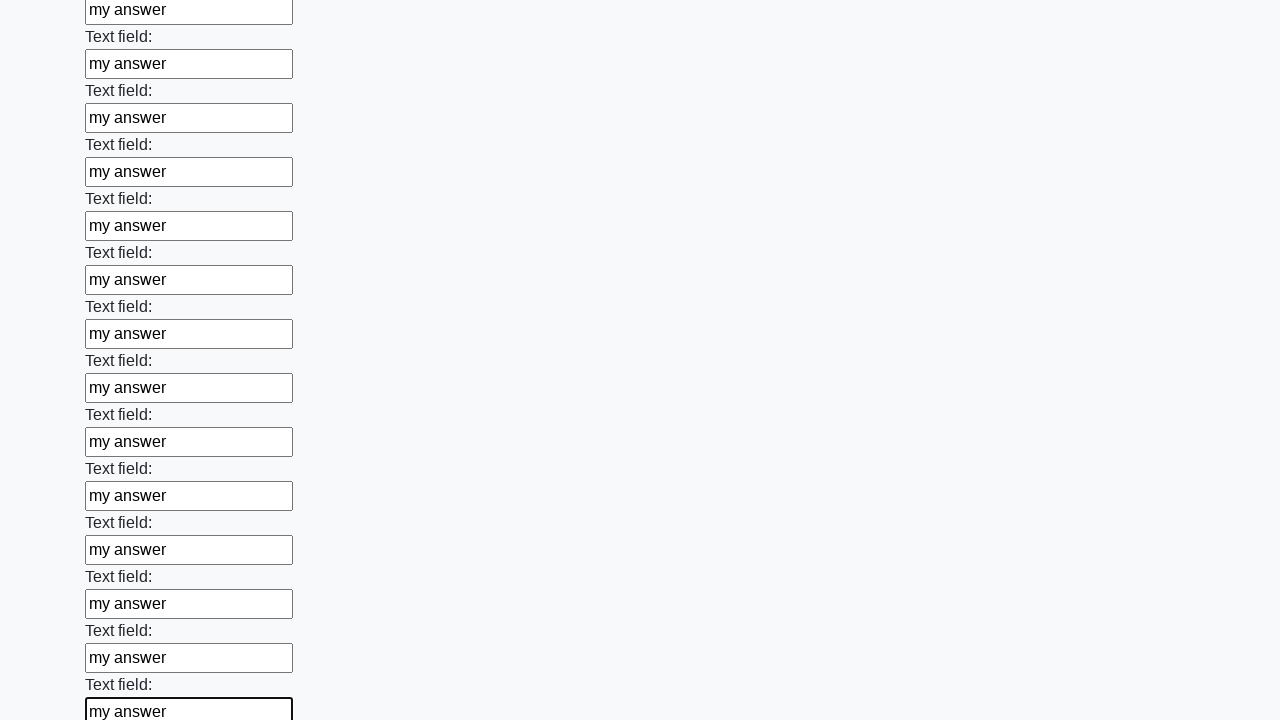

Filled an input field with 'my answer' on input >> nth=70
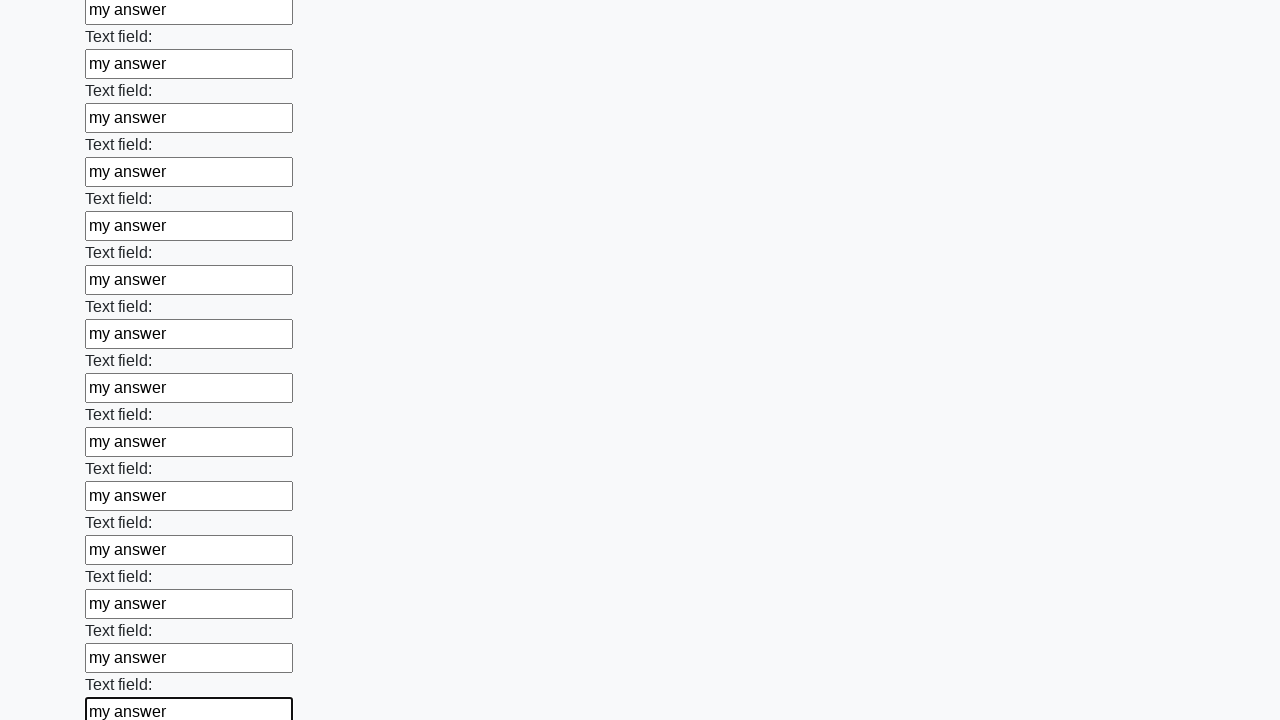

Filled an input field with 'my answer' on input >> nth=71
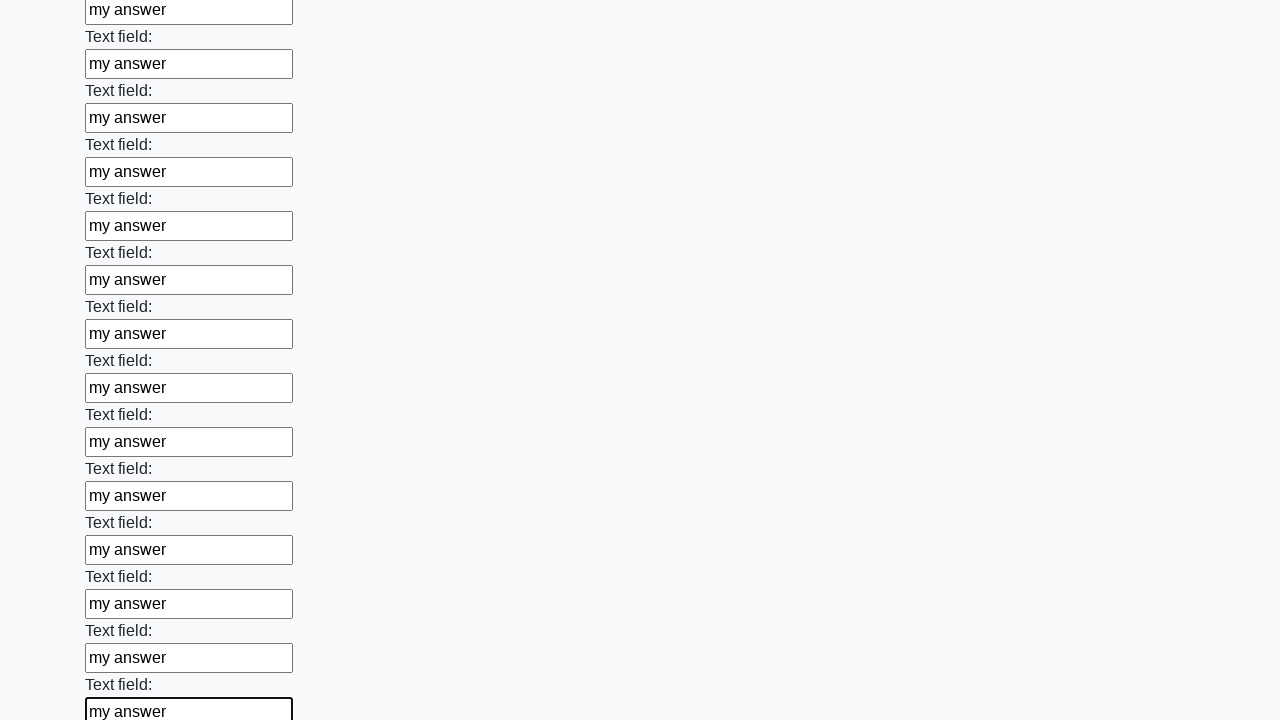

Filled an input field with 'my answer' on input >> nth=72
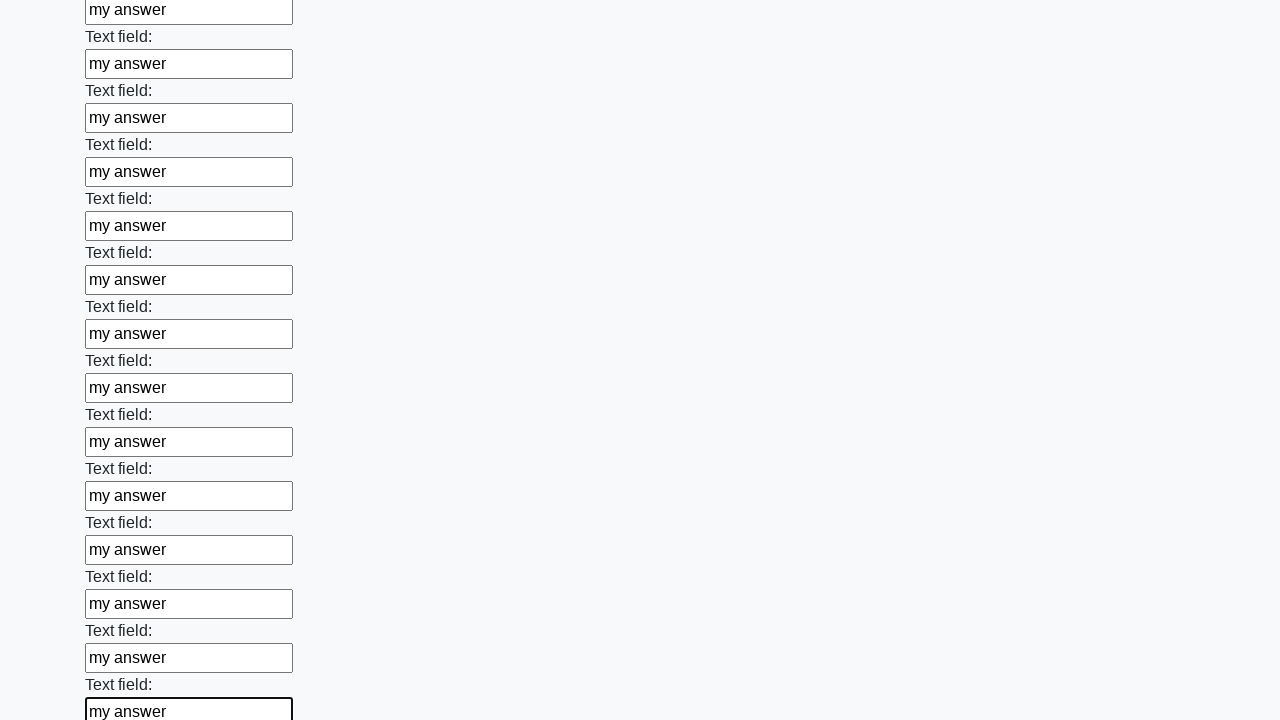

Filled an input field with 'my answer' on input >> nth=73
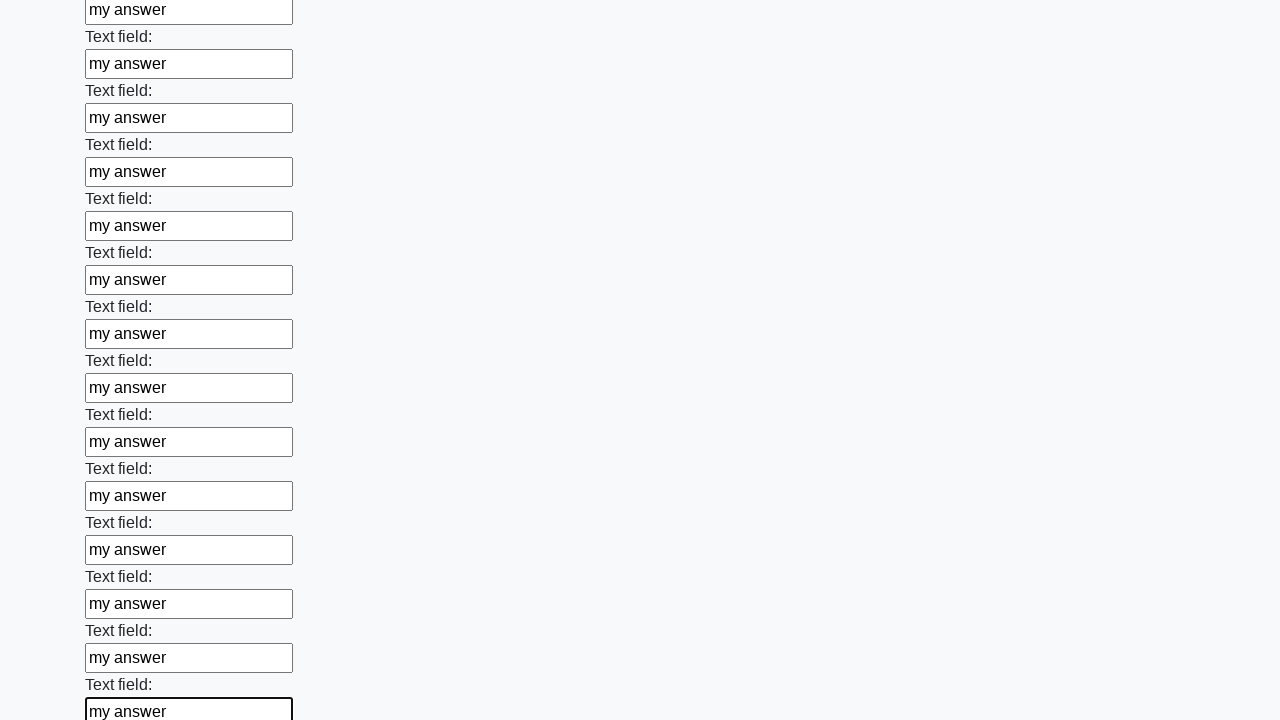

Filled an input field with 'my answer' on input >> nth=74
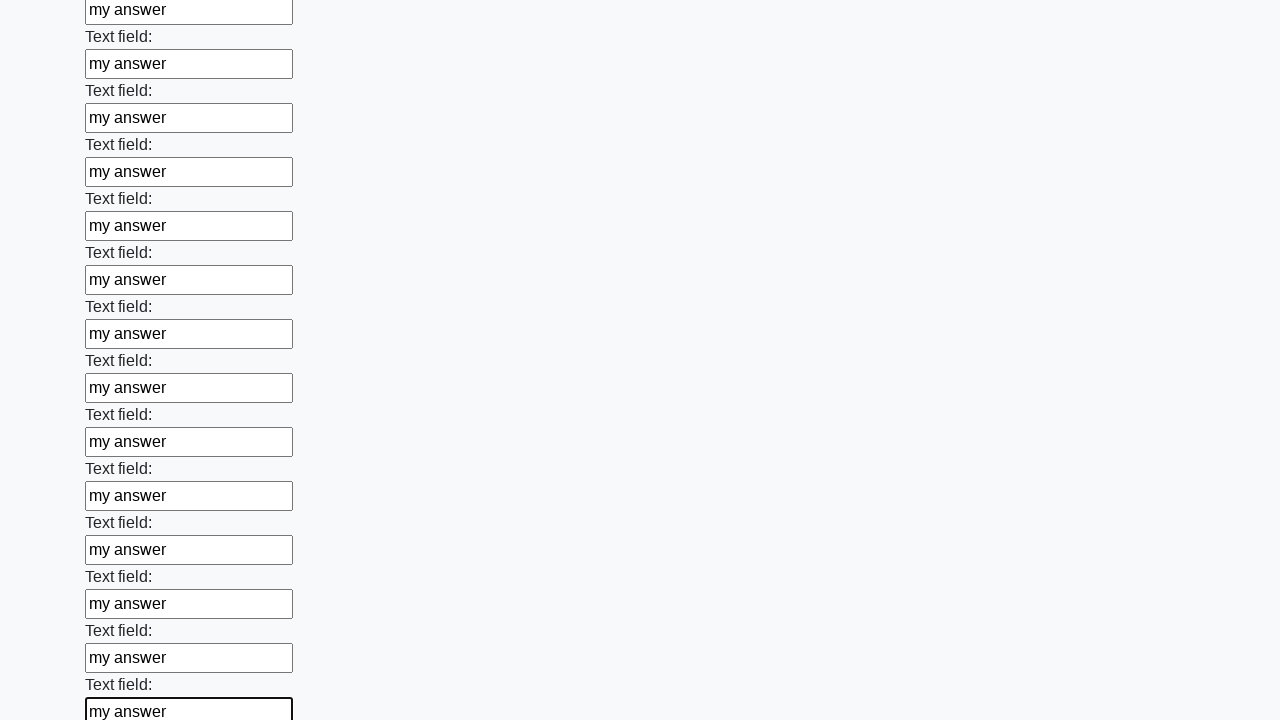

Filled an input field with 'my answer' on input >> nth=75
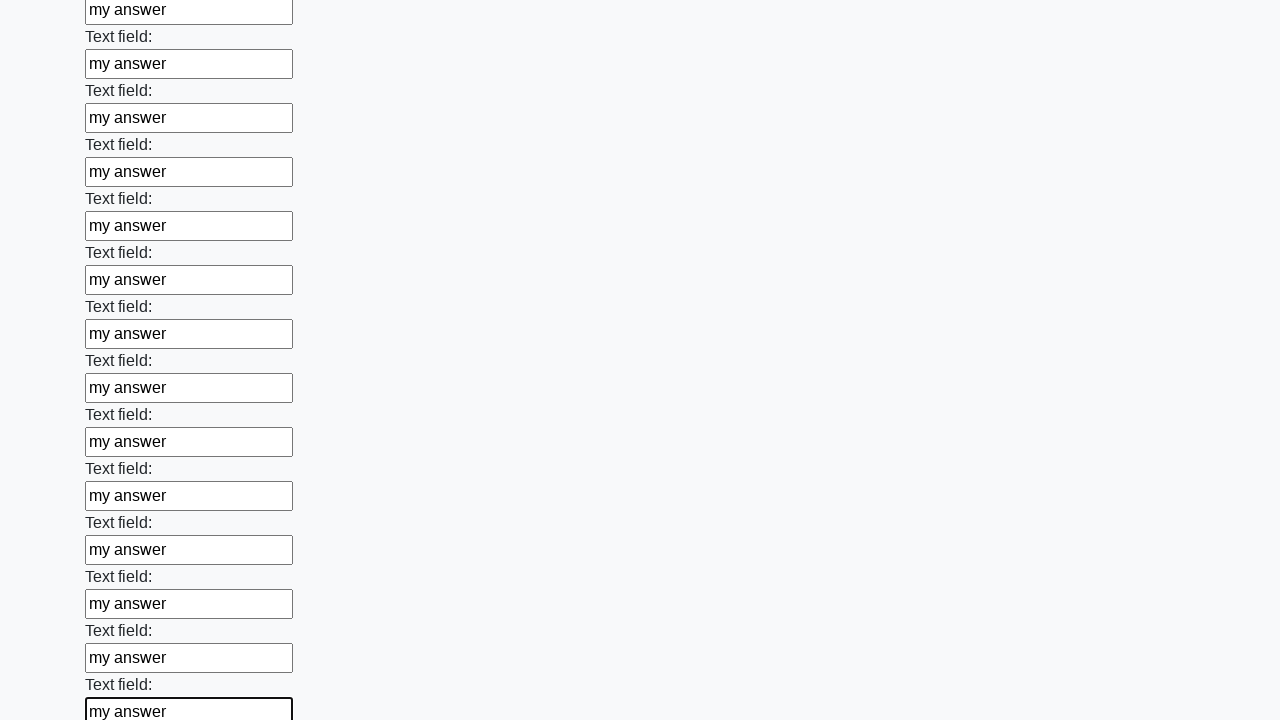

Filled an input field with 'my answer' on input >> nth=76
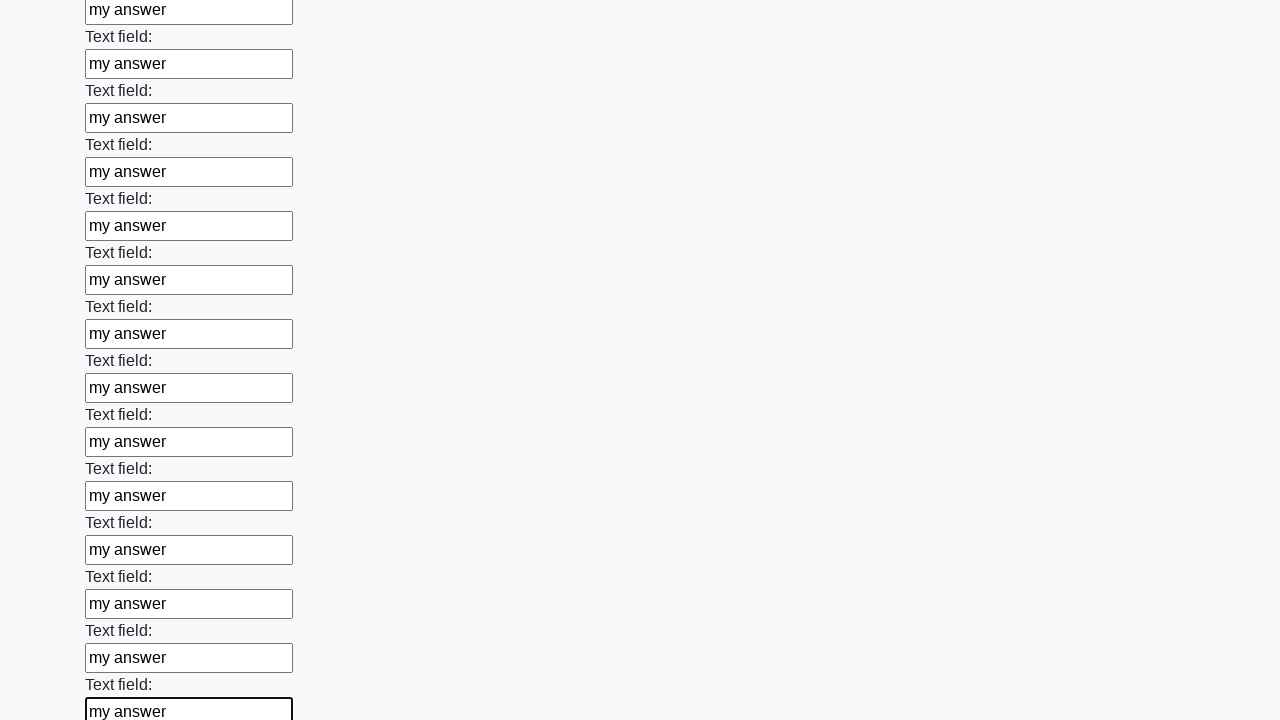

Filled an input field with 'my answer' on input >> nth=77
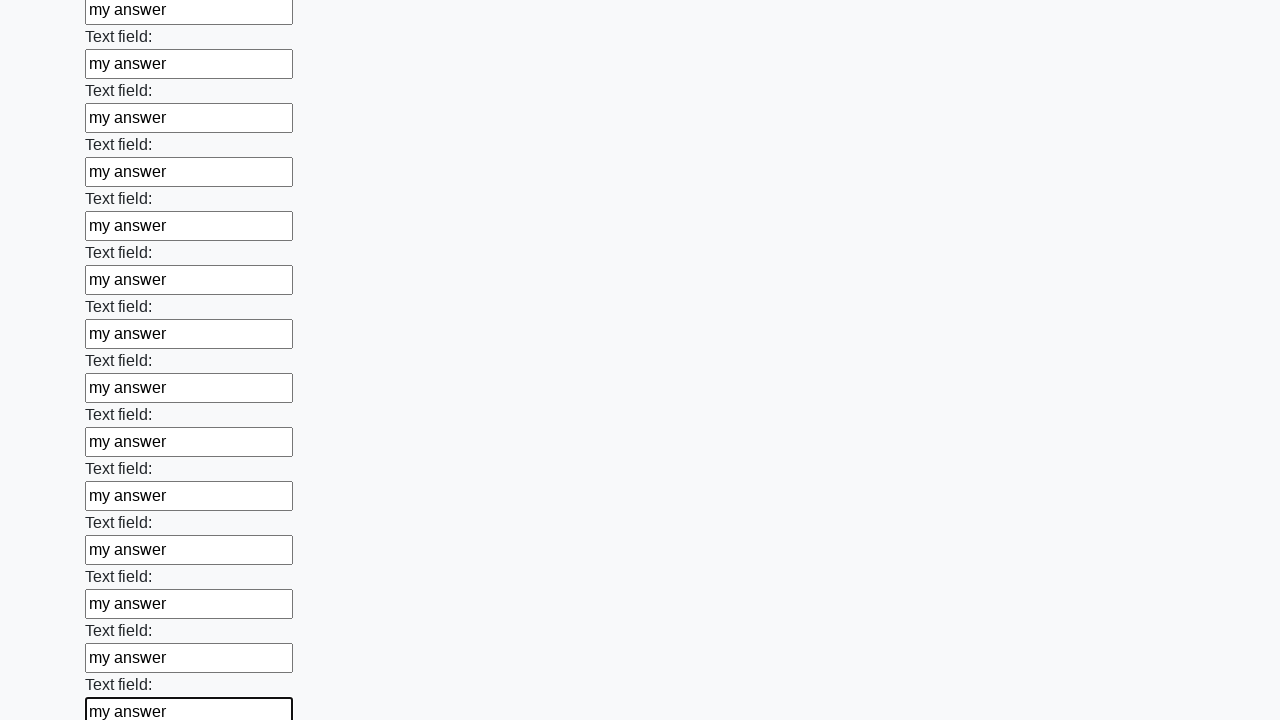

Filled an input field with 'my answer' on input >> nth=78
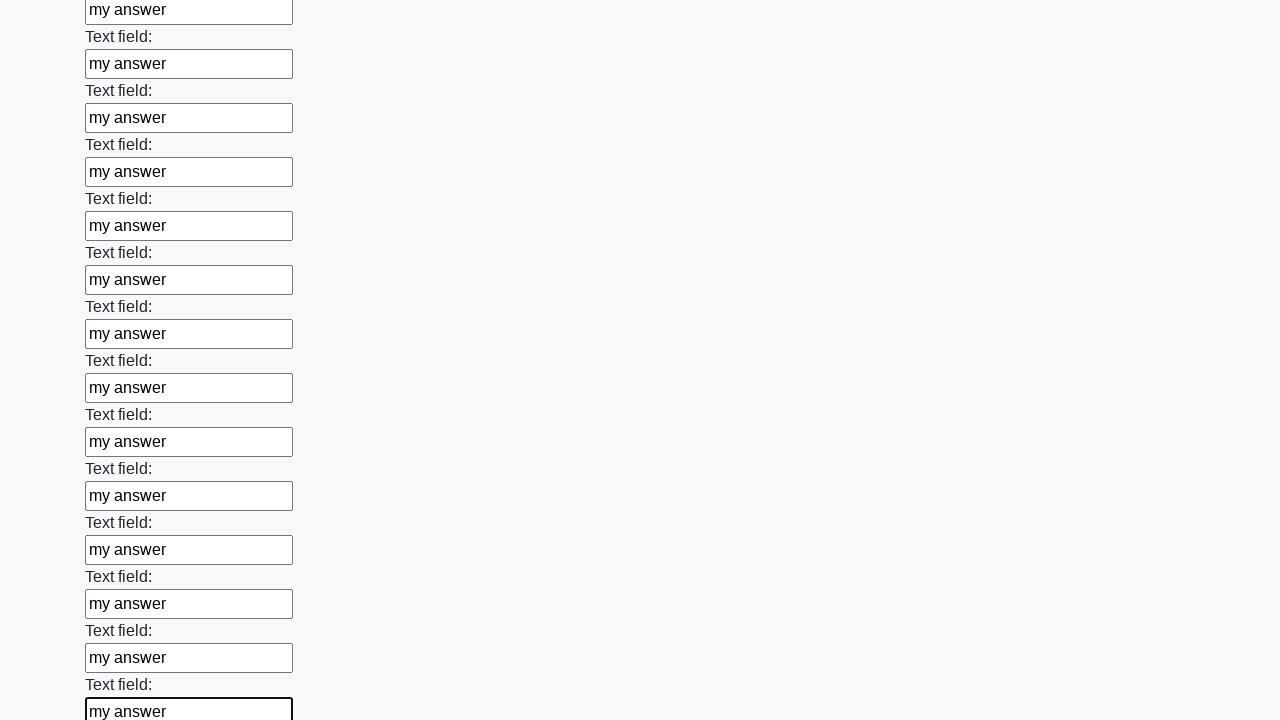

Filled an input field with 'my answer' on input >> nth=79
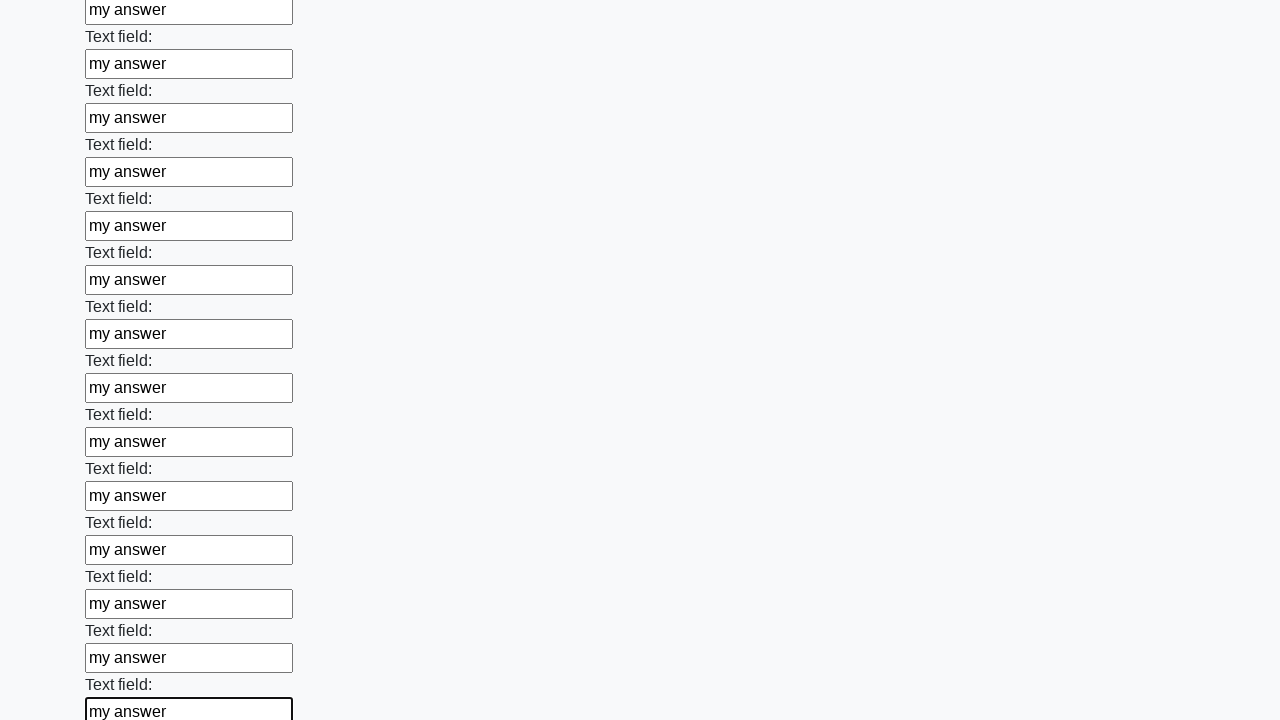

Filled an input field with 'my answer' on input >> nth=80
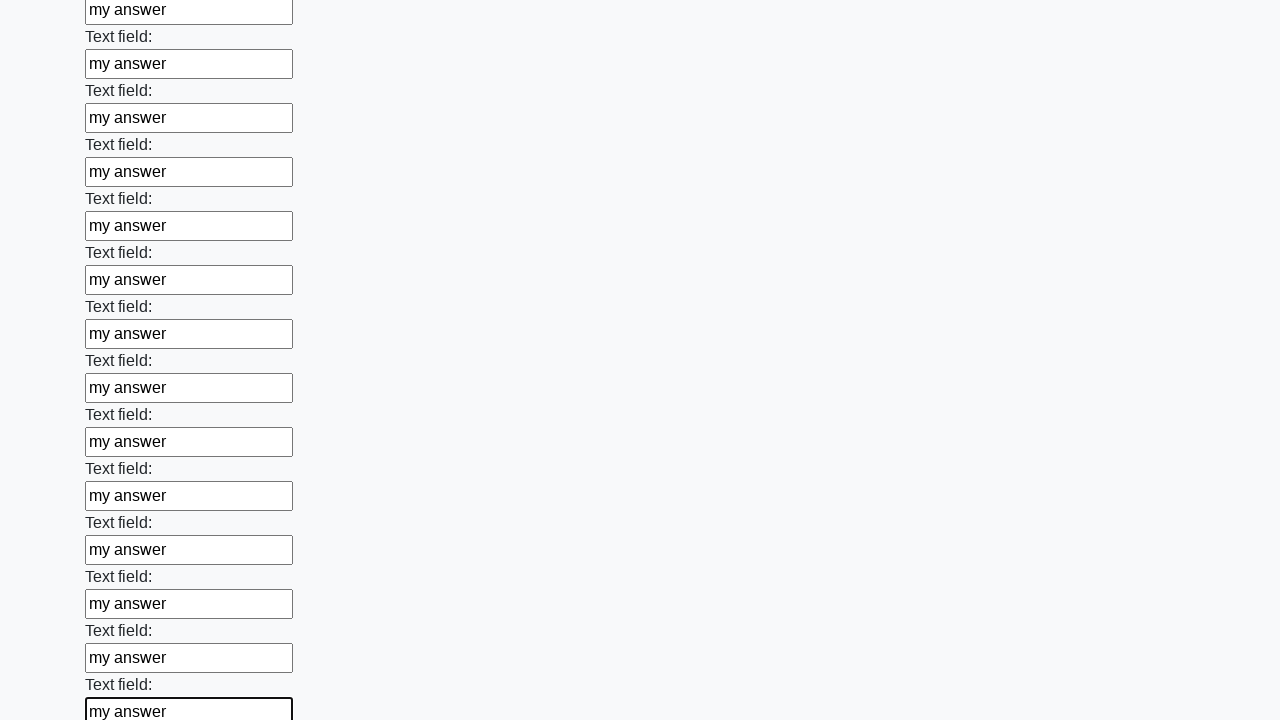

Filled an input field with 'my answer' on input >> nth=81
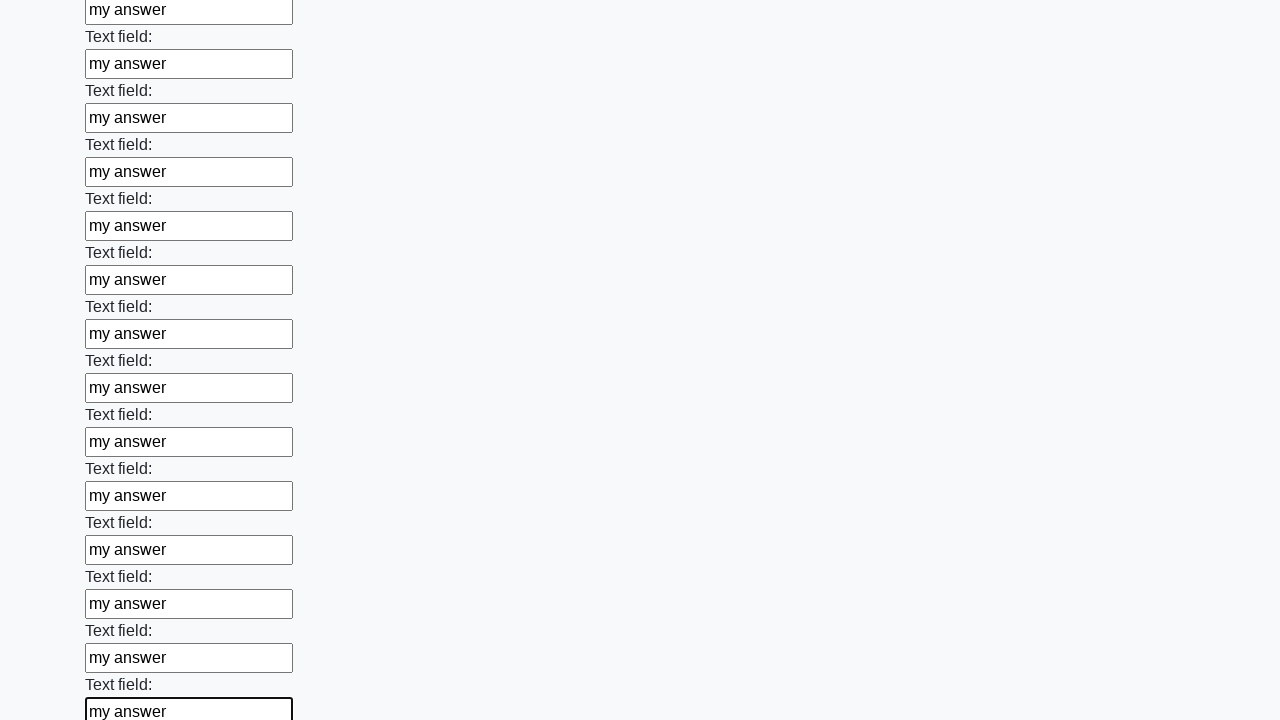

Filled an input field with 'my answer' on input >> nth=82
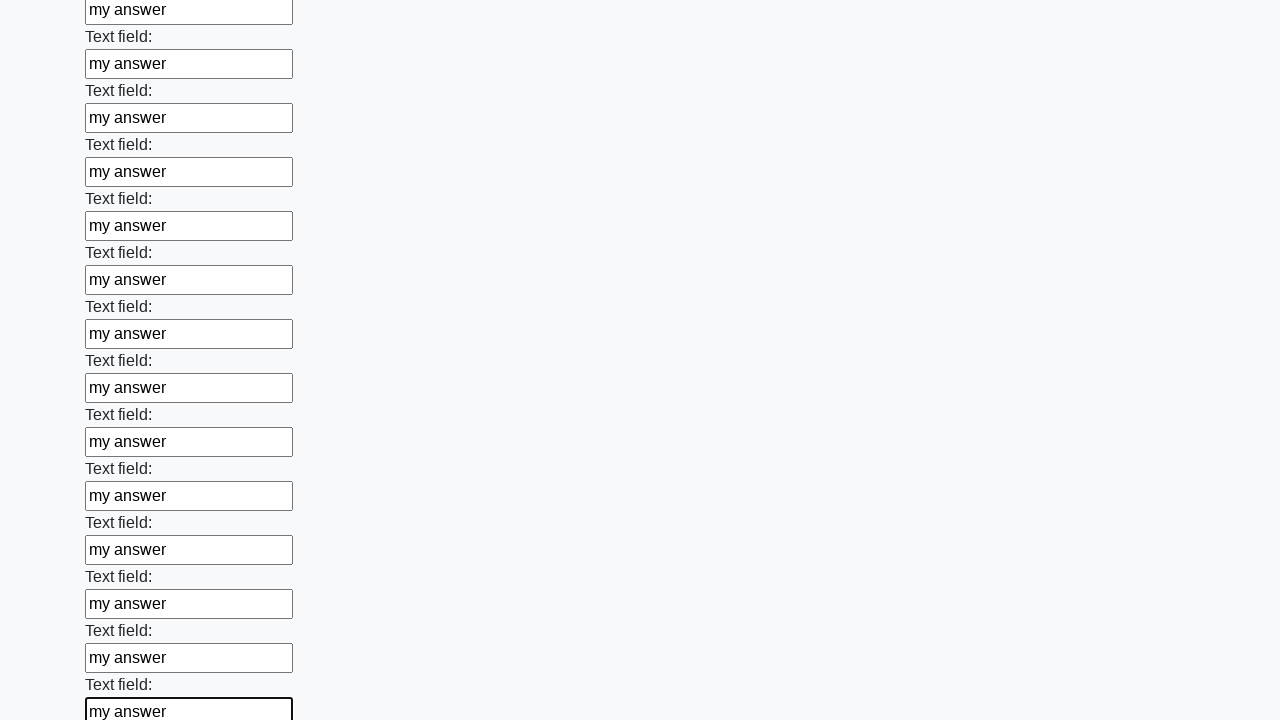

Filled an input field with 'my answer' on input >> nth=83
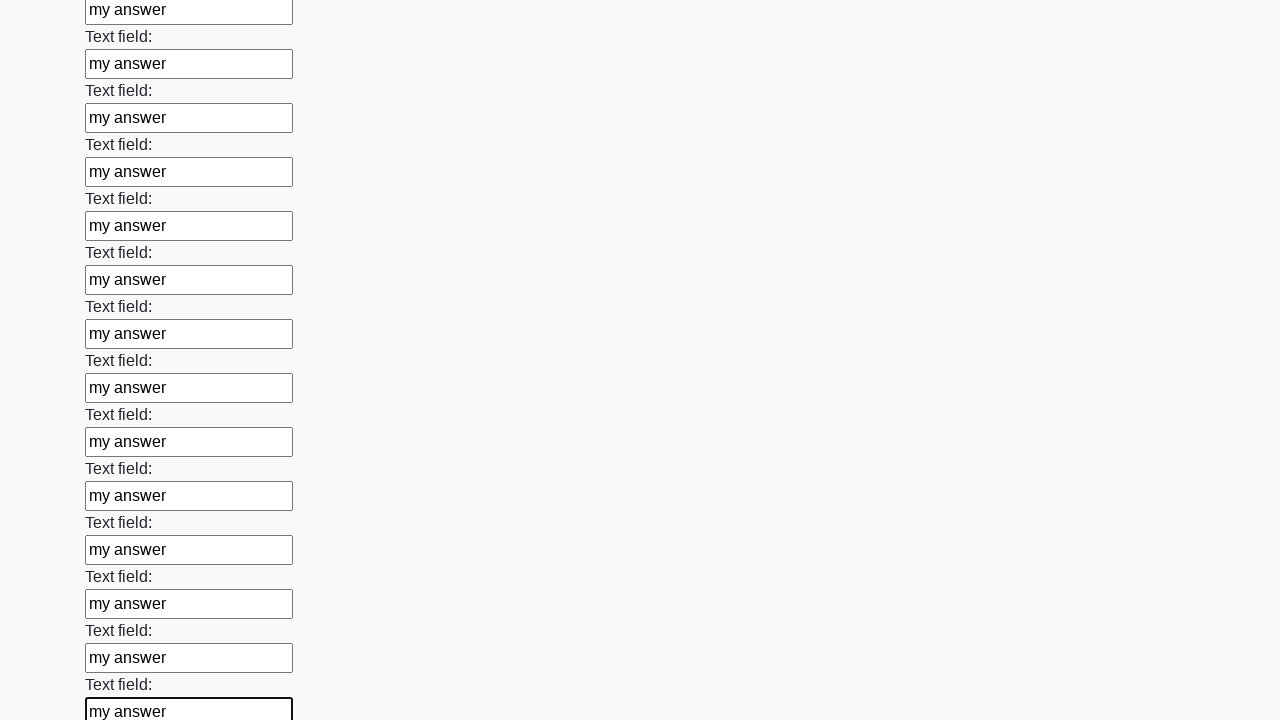

Filled an input field with 'my answer' on input >> nth=84
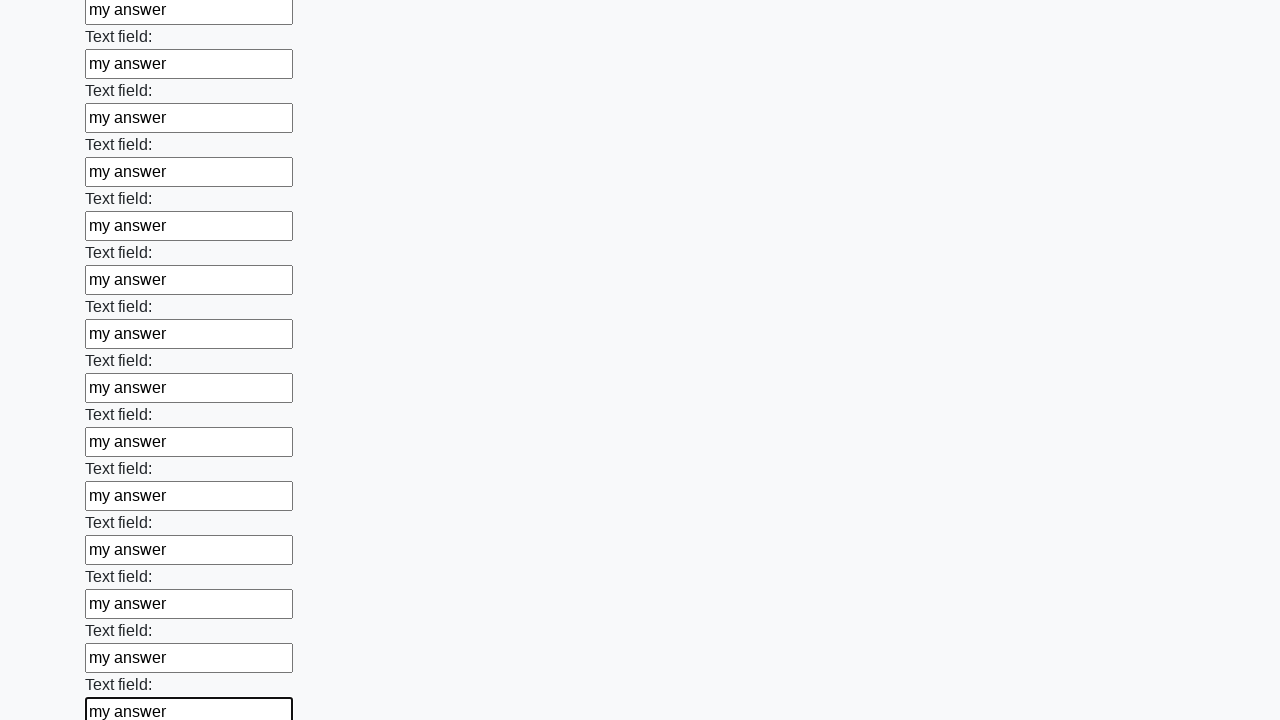

Filled an input field with 'my answer' on input >> nth=85
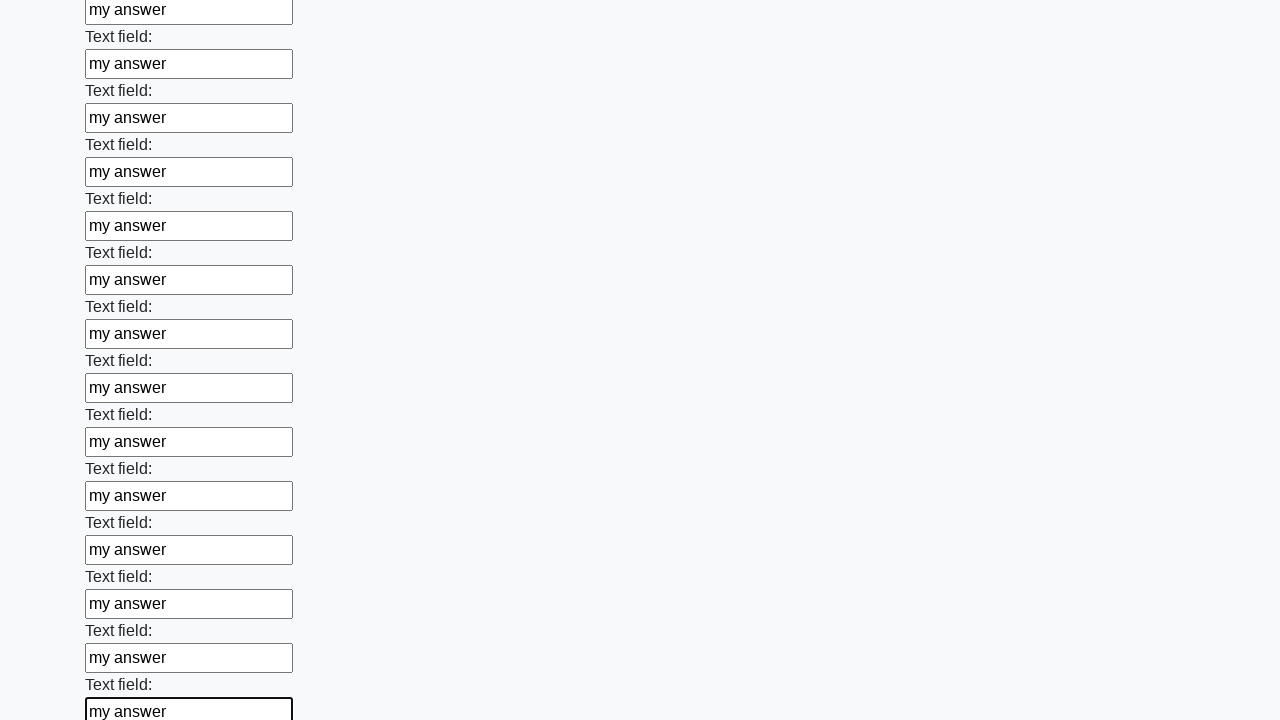

Filled an input field with 'my answer' on input >> nth=86
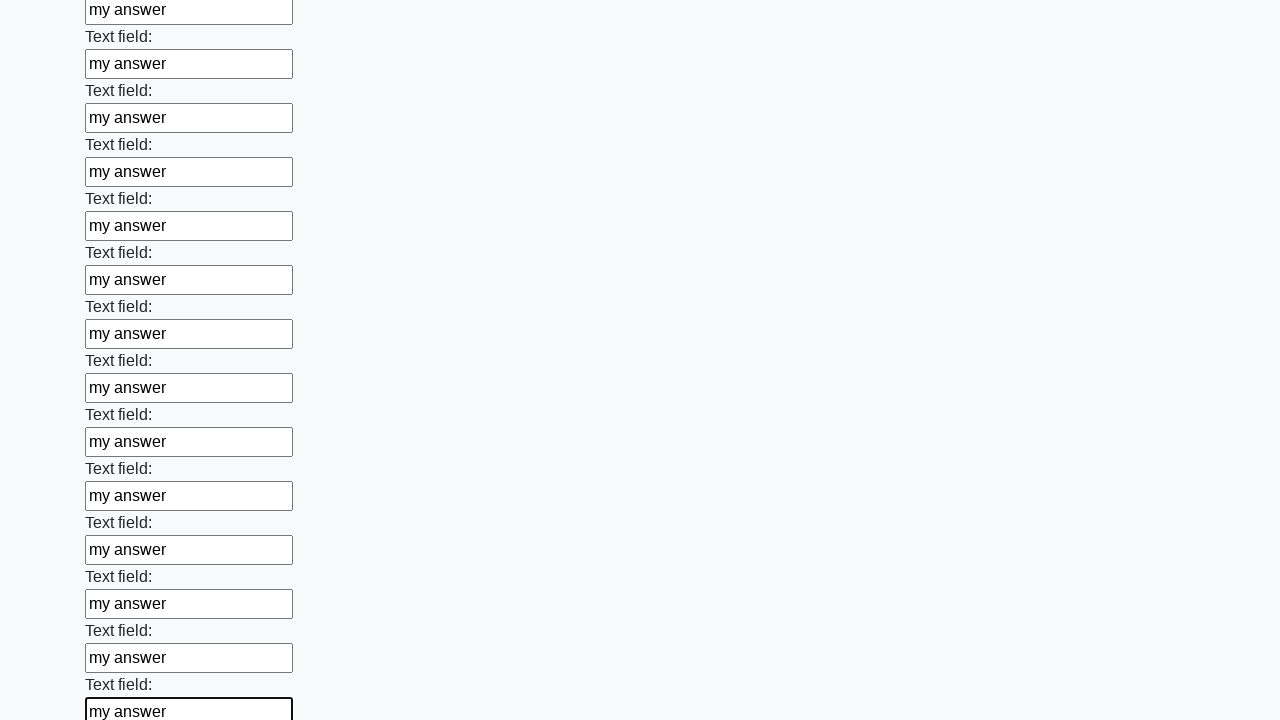

Filled an input field with 'my answer' on input >> nth=87
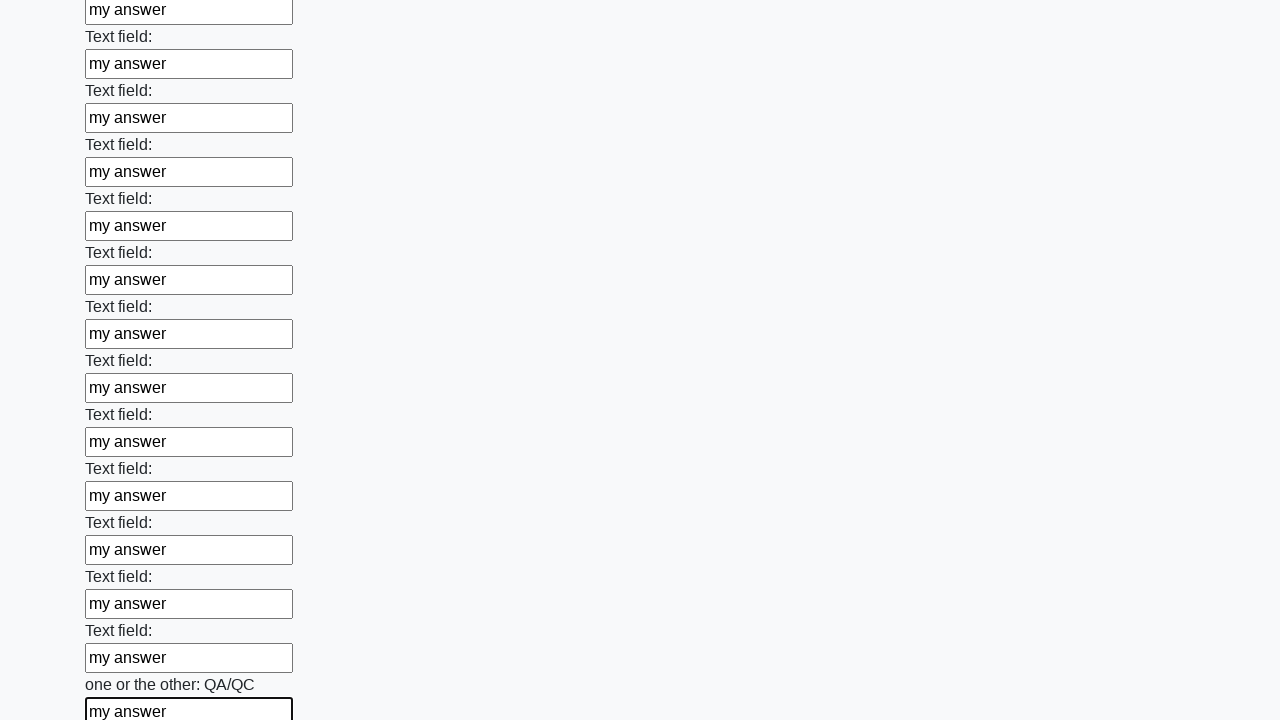

Filled an input field with 'my answer' on input >> nth=88
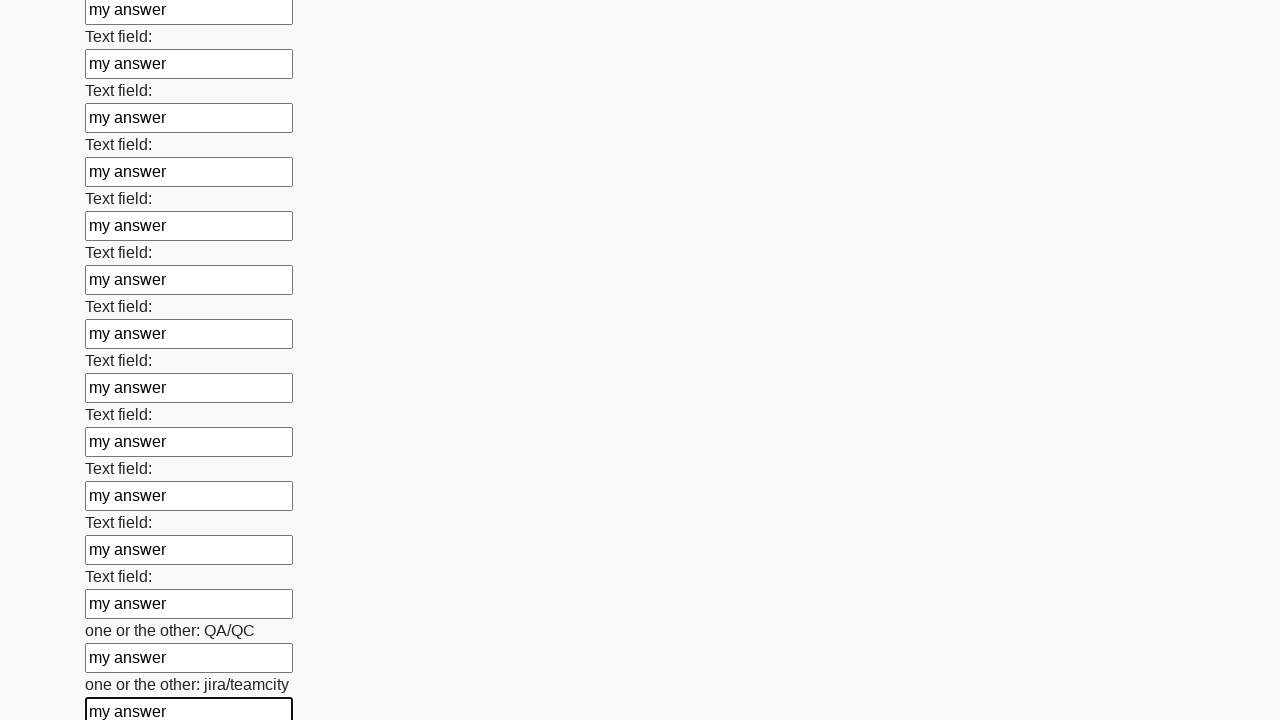

Filled an input field with 'my answer' on input >> nth=89
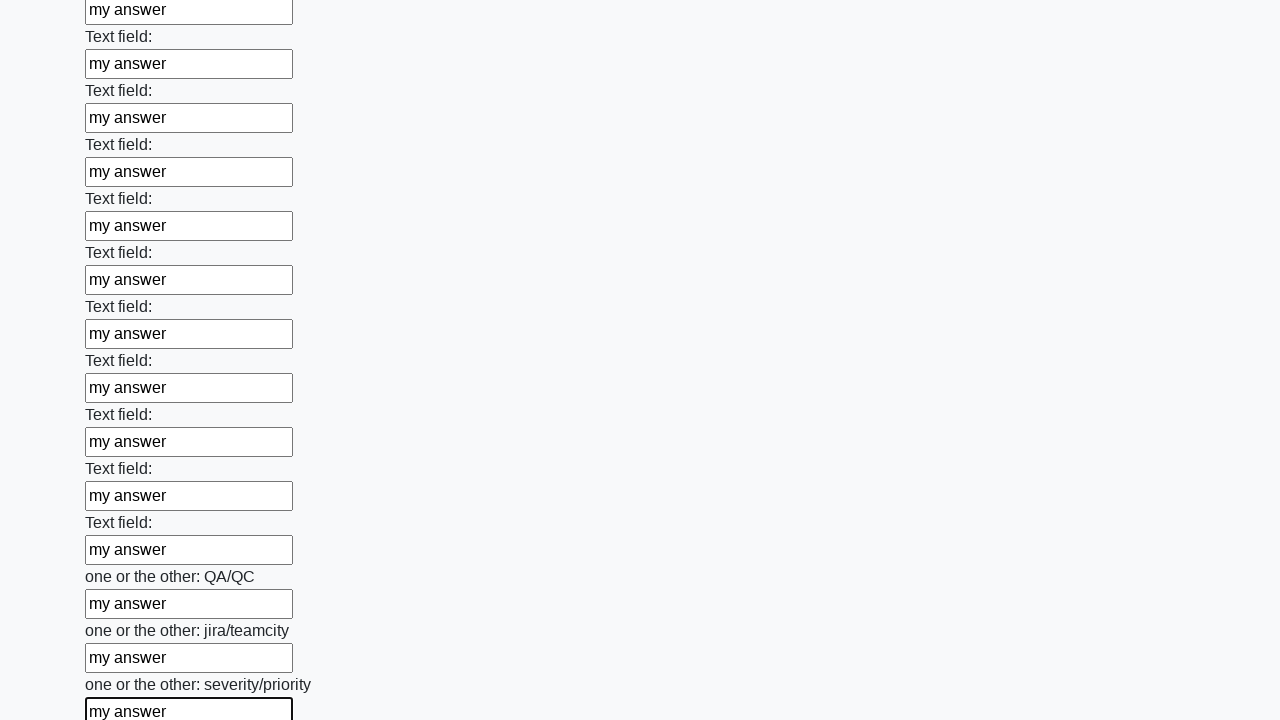

Filled an input field with 'my answer' on input >> nth=90
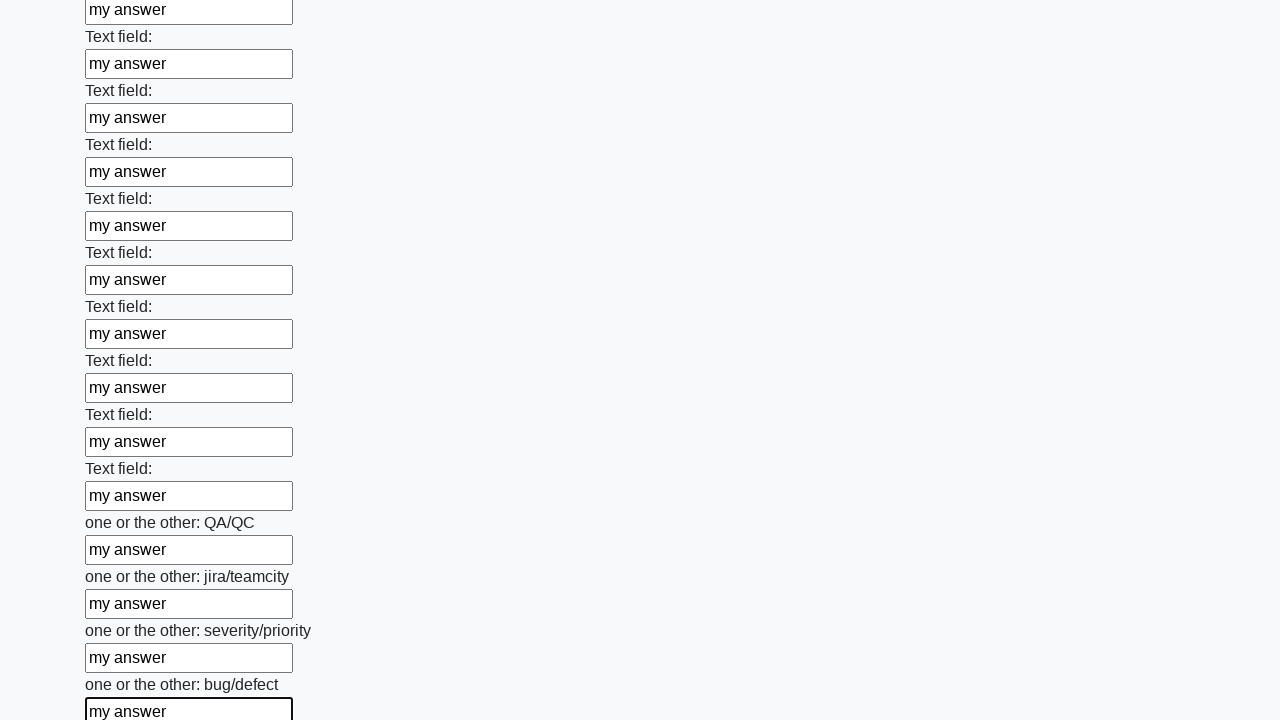

Filled an input field with 'my answer' on input >> nth=91
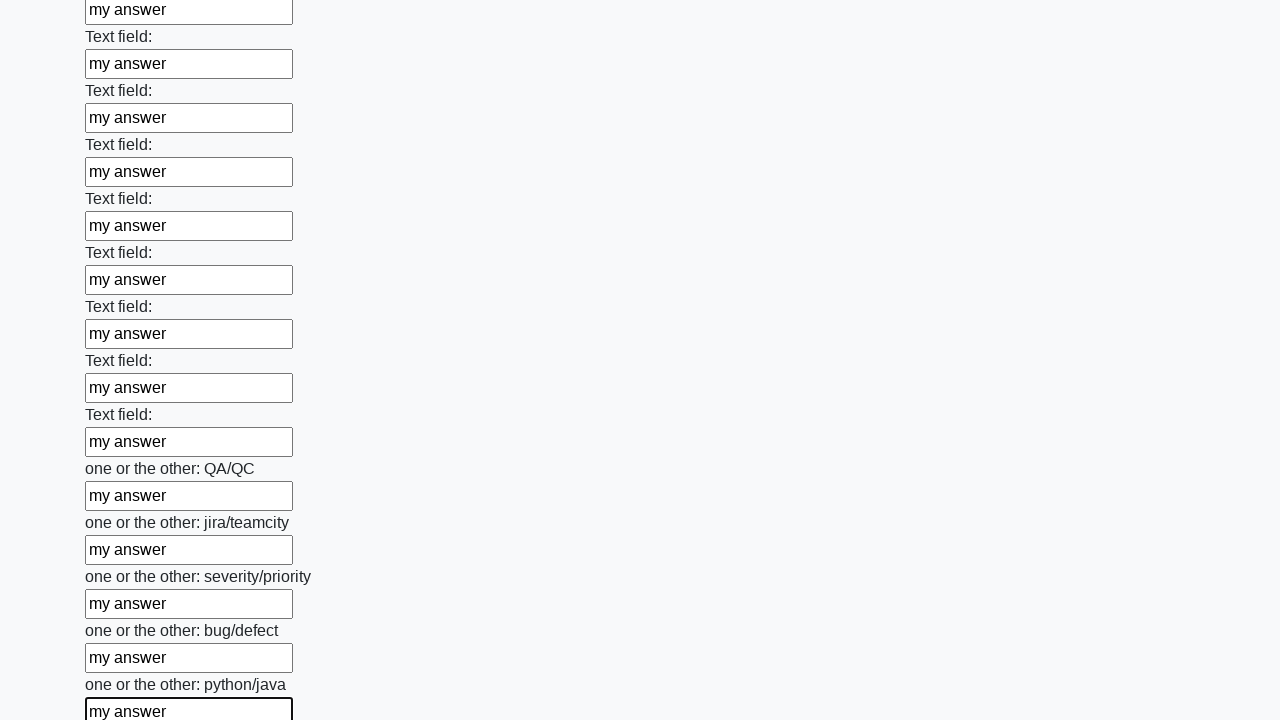

Filled an input field with 'my answer' on input >> nth=92
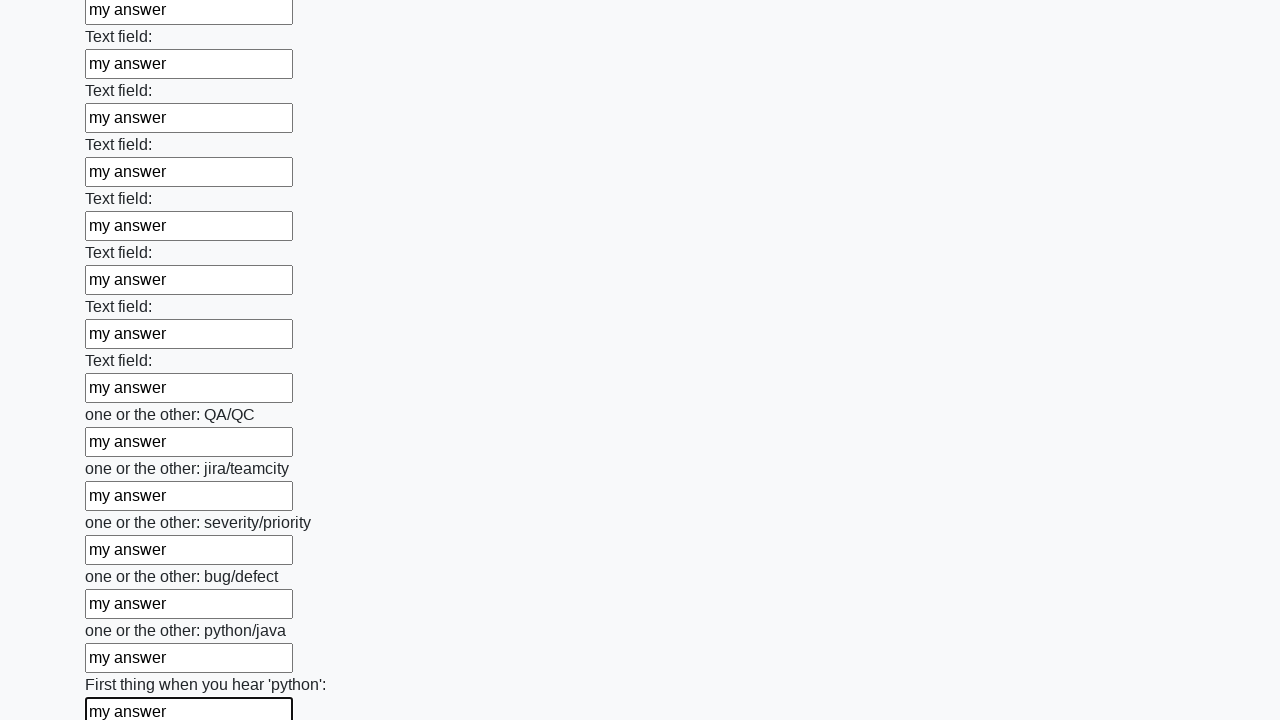

Filled an input field with 'my answer' on input >> nth=93
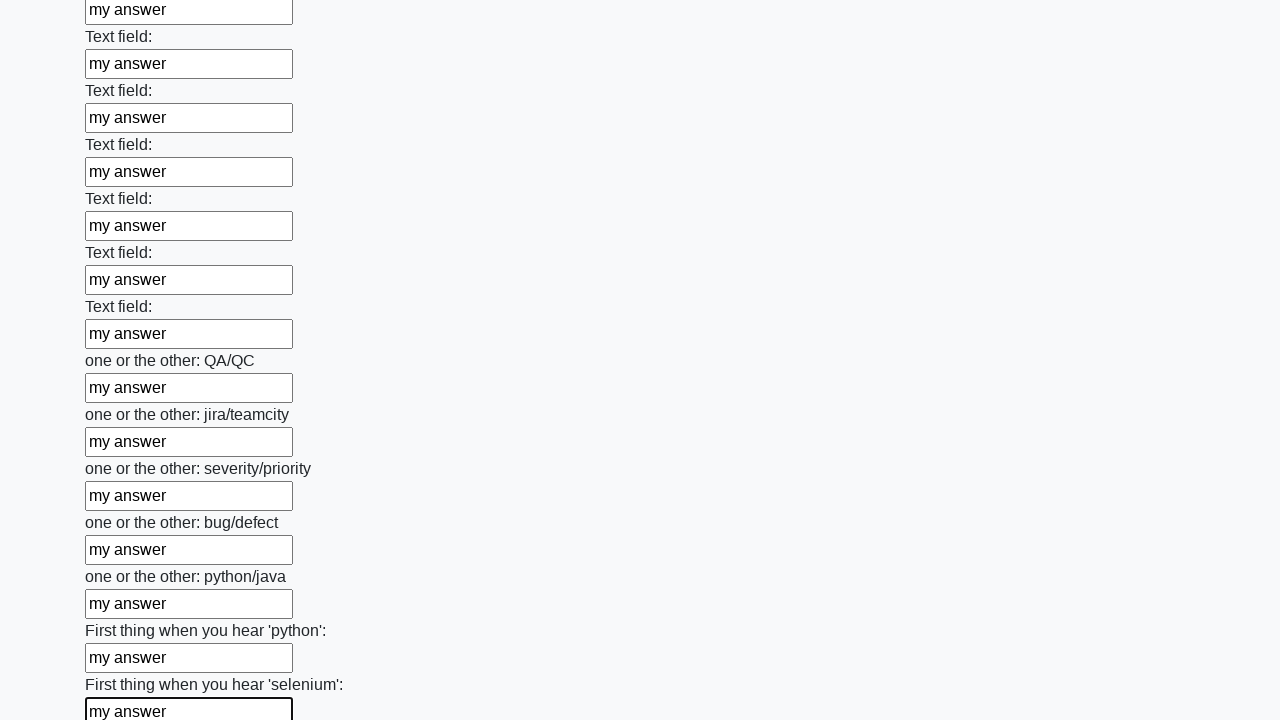

Filled an input field with 'my answer' on input >> nth=94
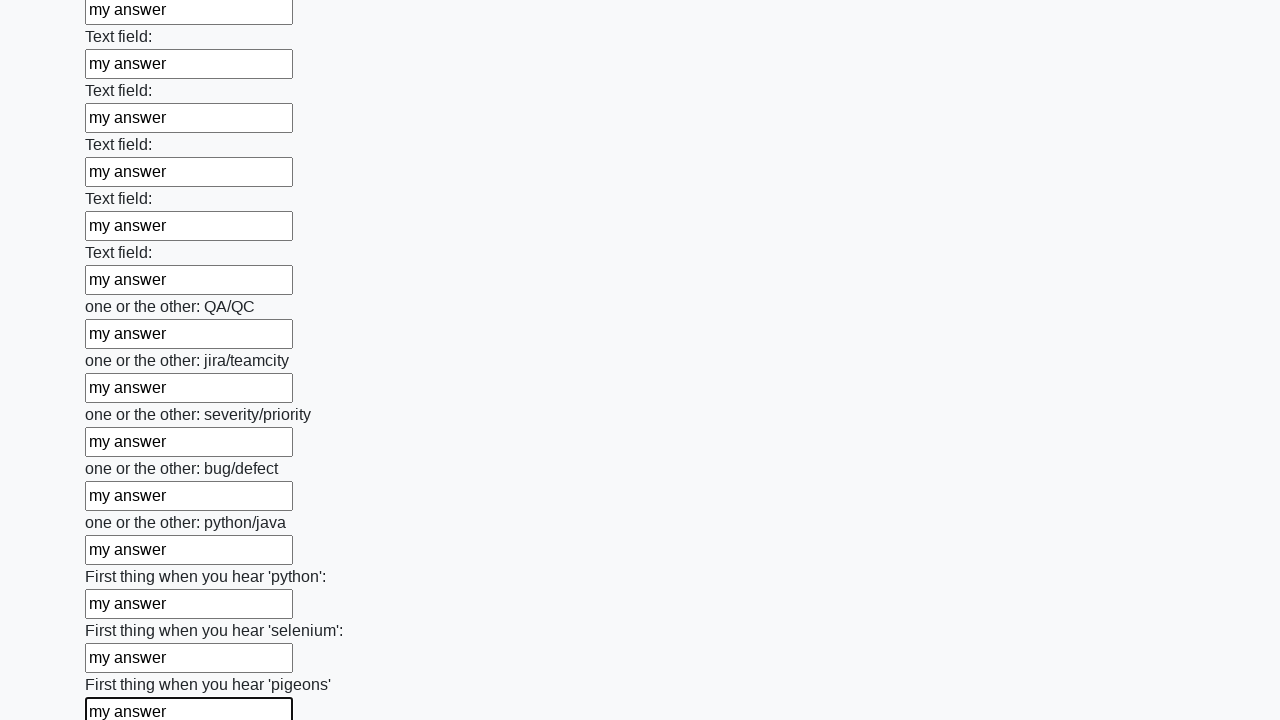

Filled an input field with 'my answer' on input >> nth=95
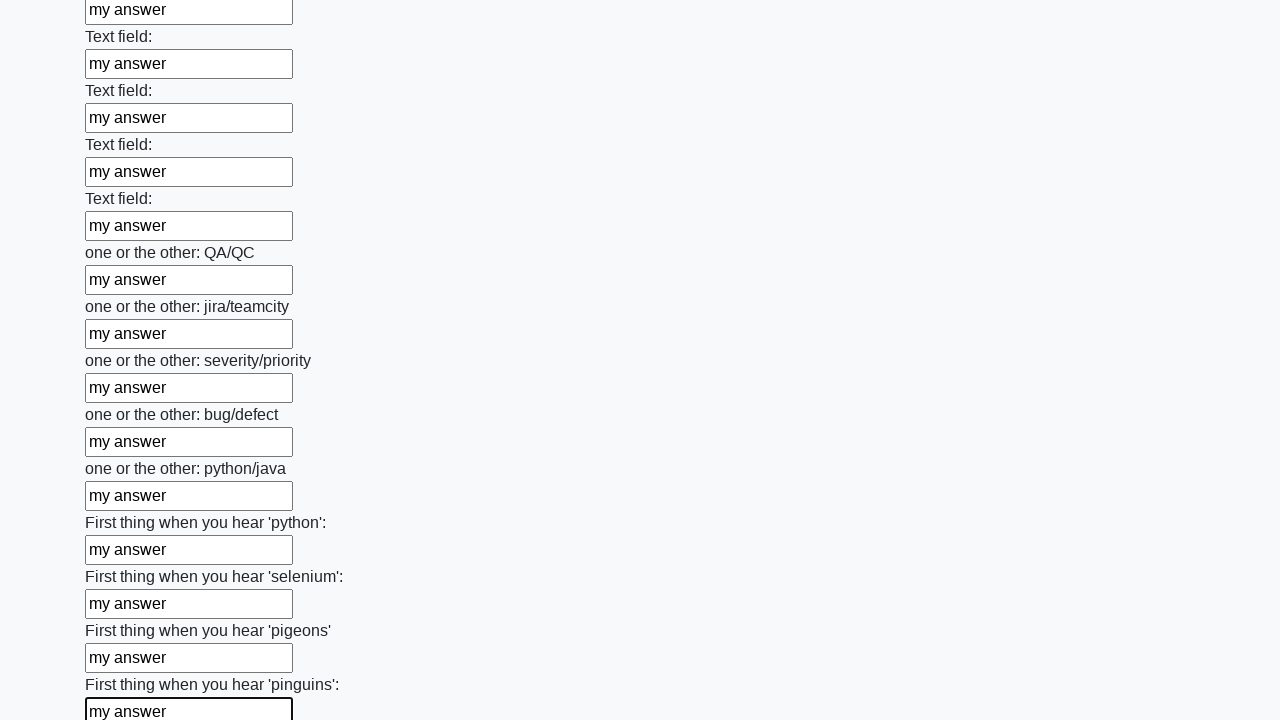

Filled an input field with 'my answer' on input >> nth=96
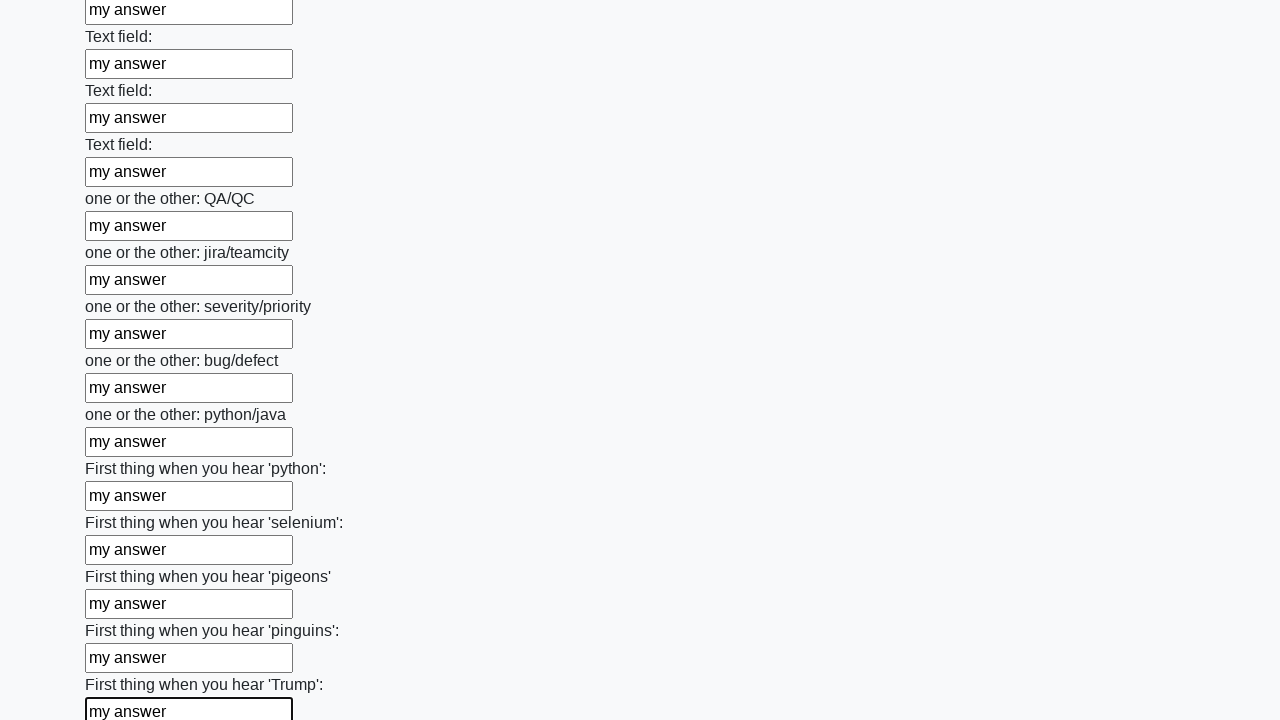

Filled an input field with 'my answer' on input >> nth=97
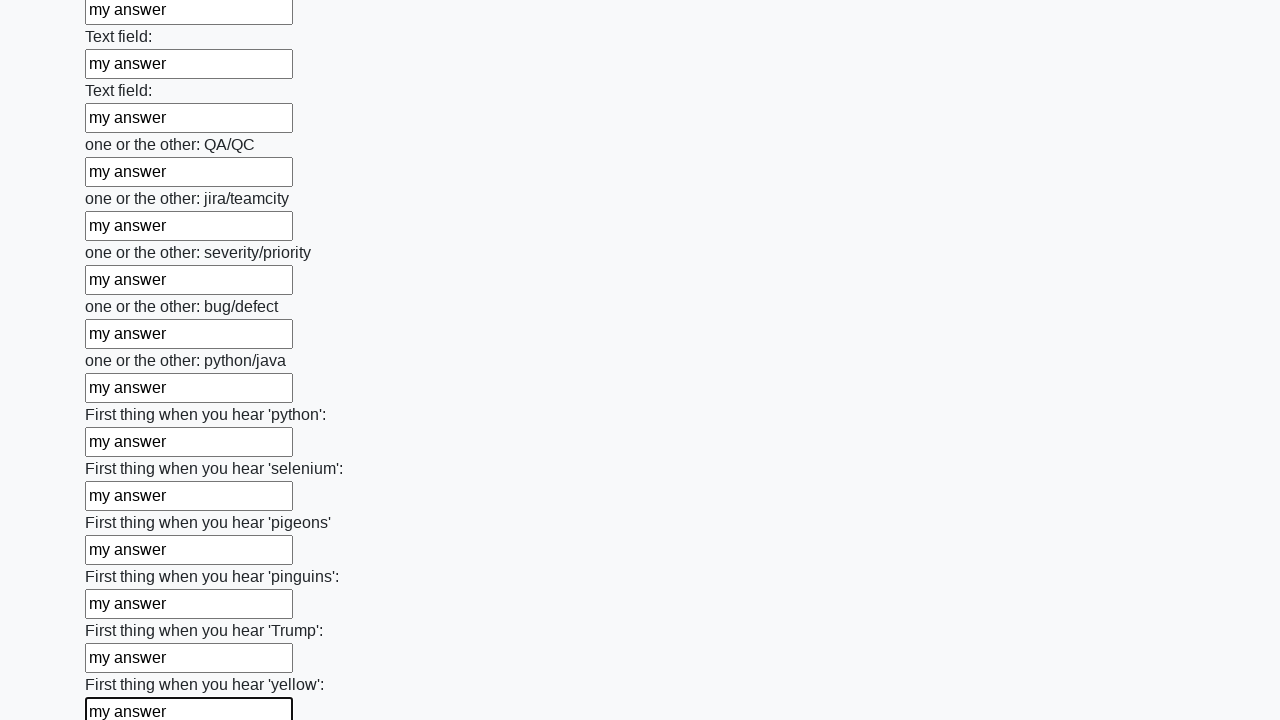

Filled an input field with 'my answer' on input >> nth=98
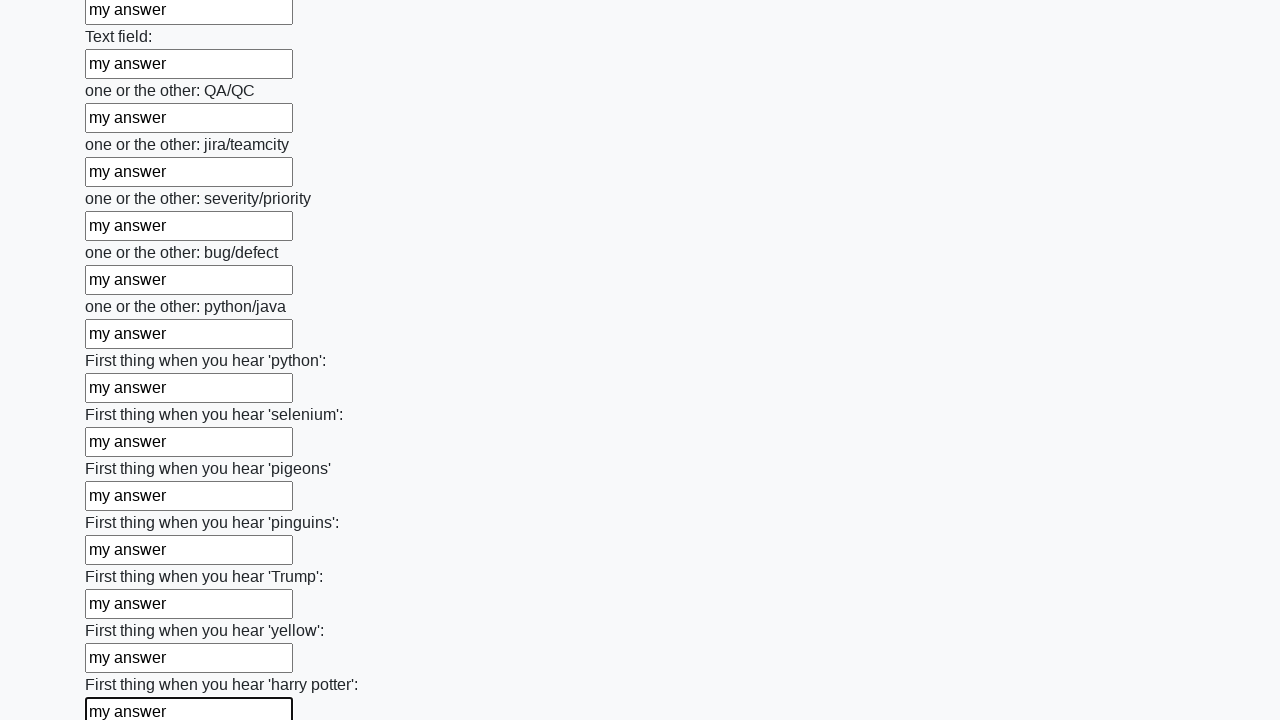

Filled an input field with 'my answer' on input >> nth=99
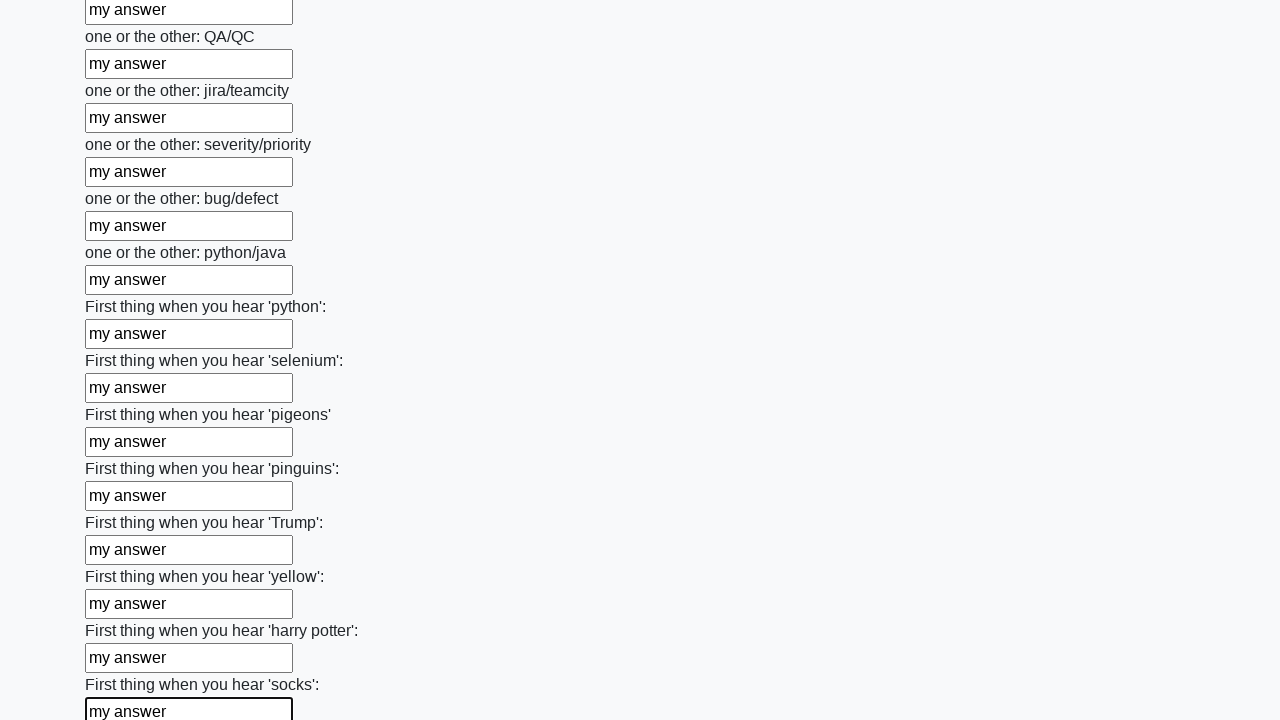

Clicked the submit button at (123, 611) on .btn.btn-default
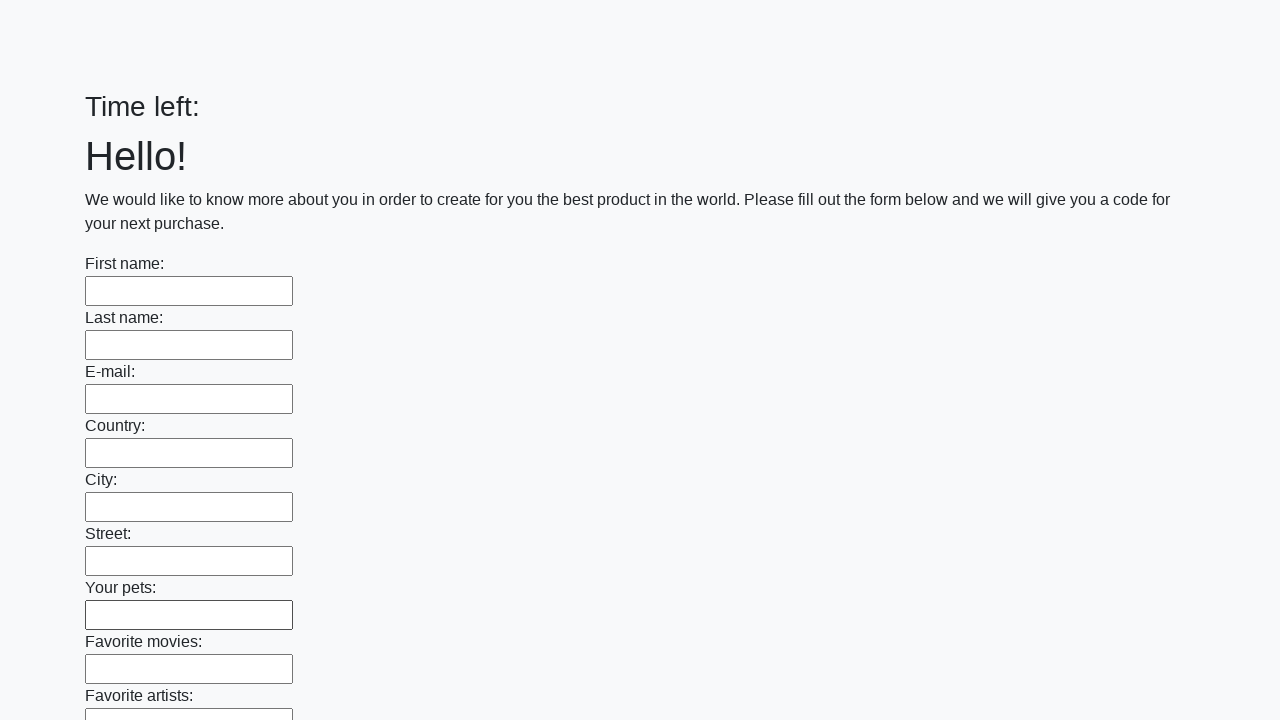

Waited 1 second for form submission to complete
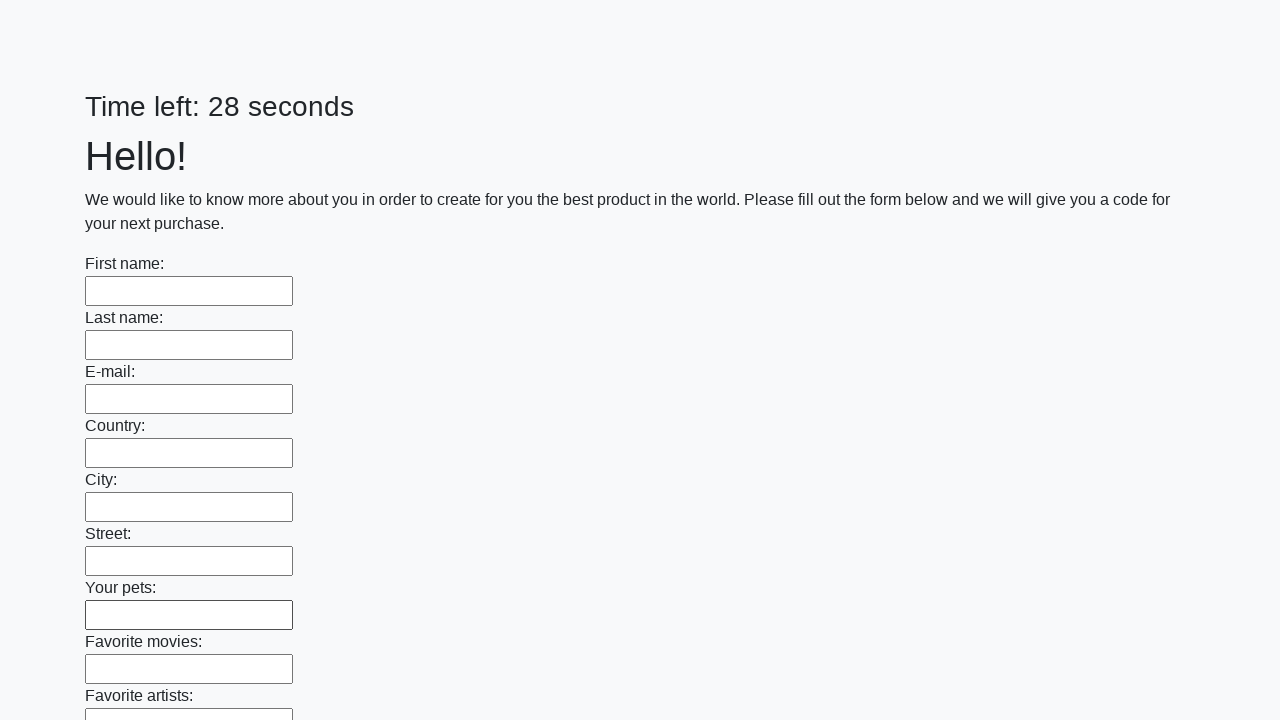

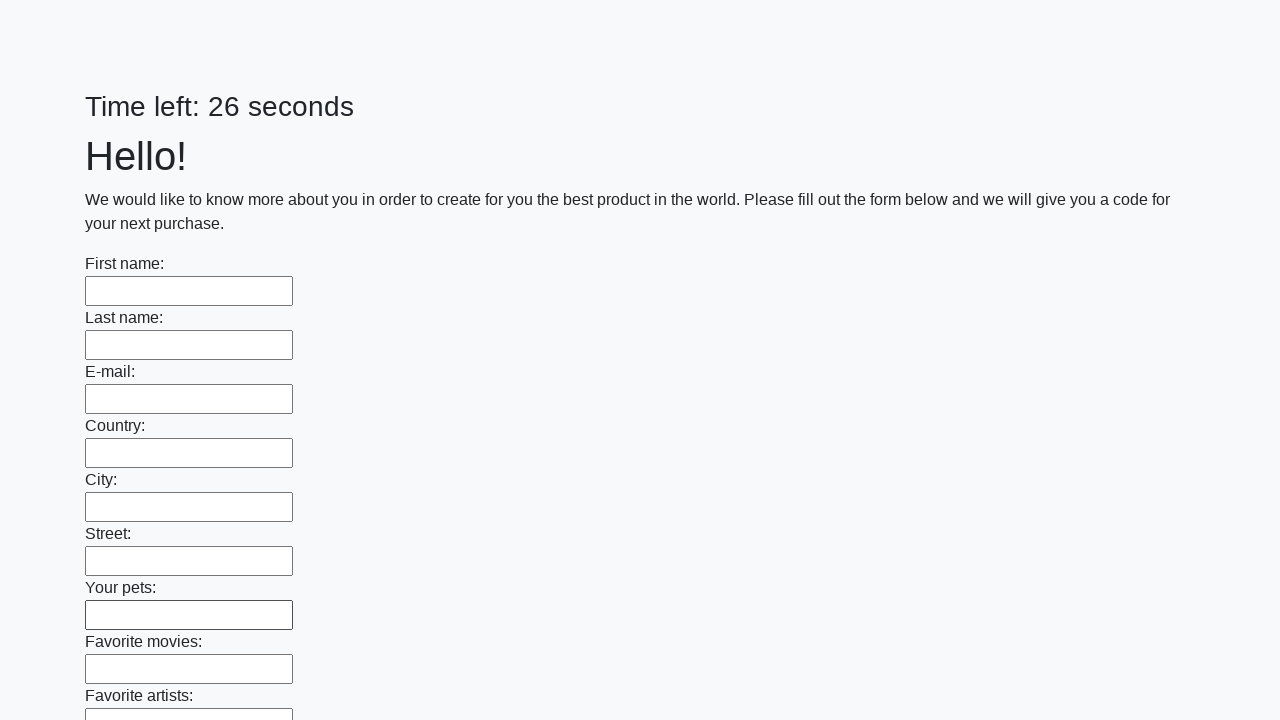